Tests a large form by filling all input fields with the value "1" and submitting the form by clicking the submit button.

Starting URL: http://suninjuly.github.io/huge_form.html

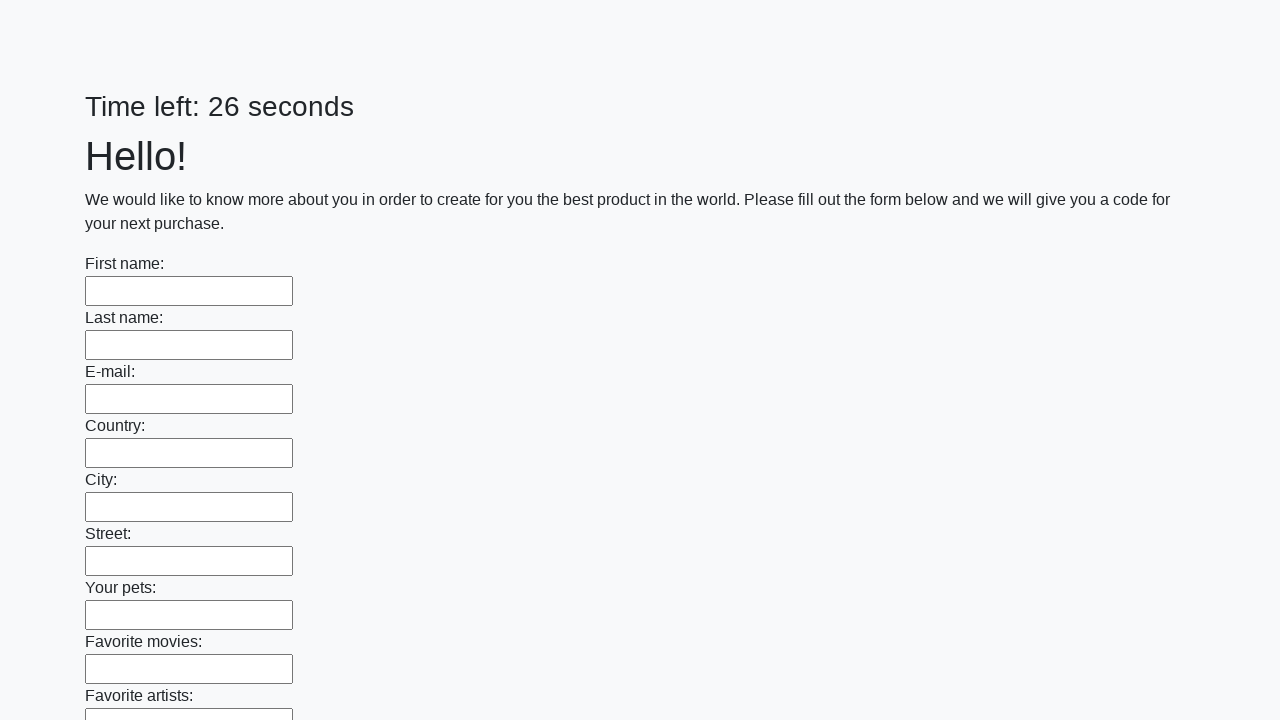

Located all input elements on the form
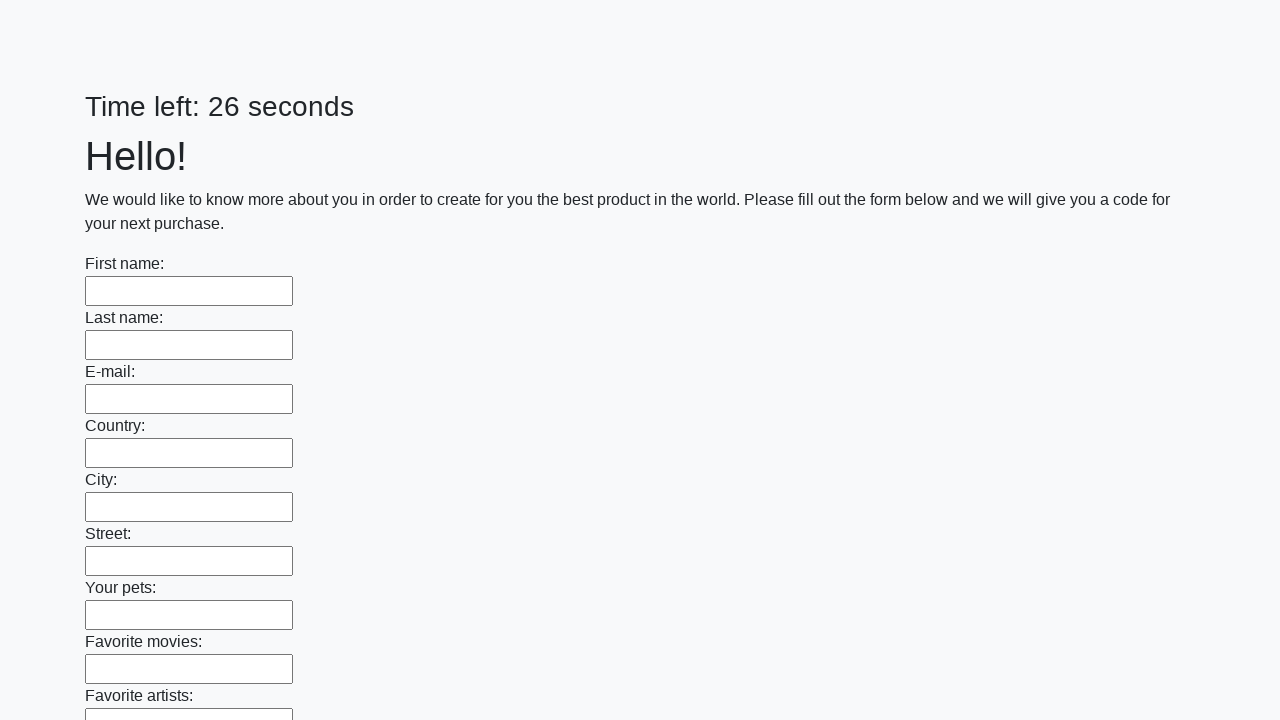

Filled an input field with value '1' on input >> nth=0
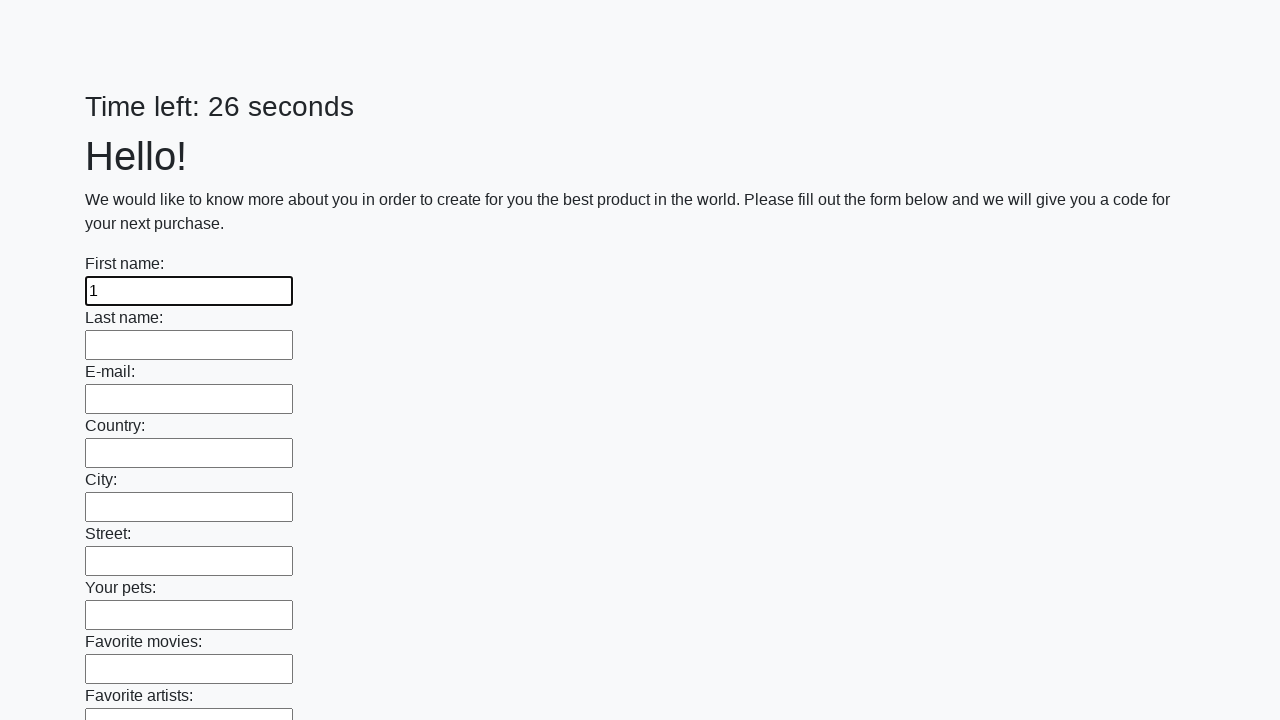

Filled an input field with value '1' on input >> nth=1
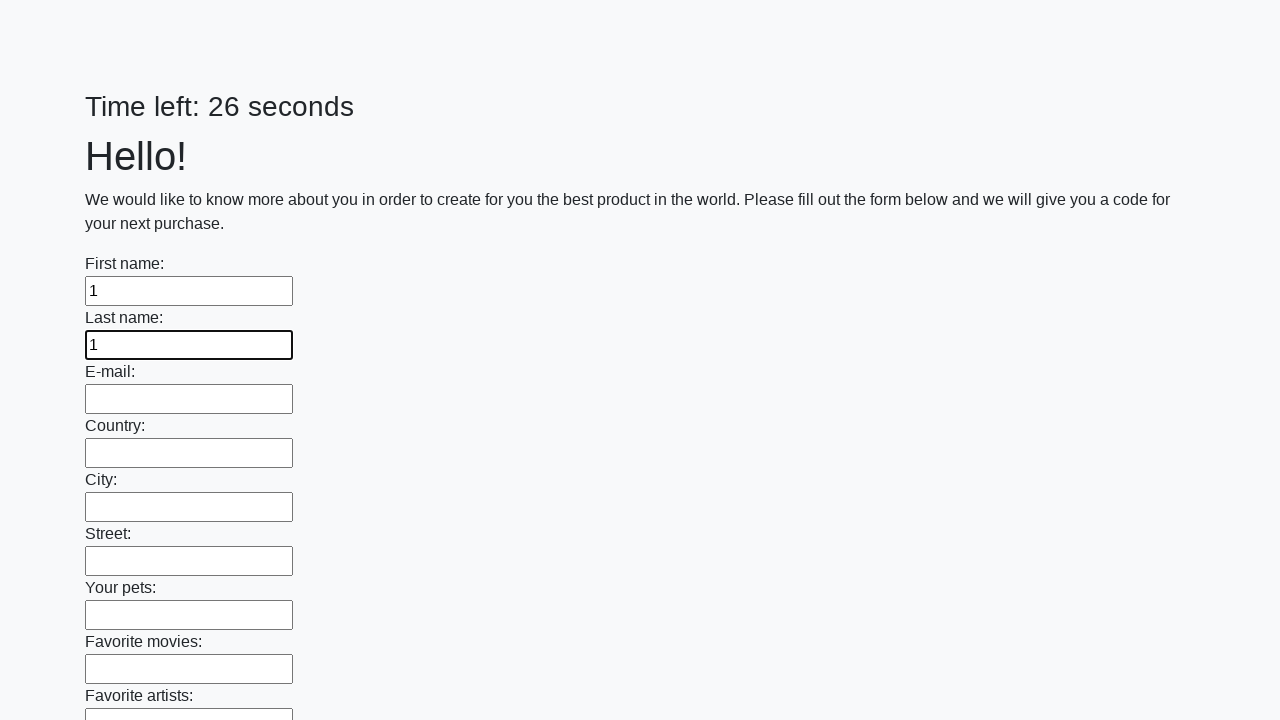

Filled an input field with value '1' on input >> nth=2
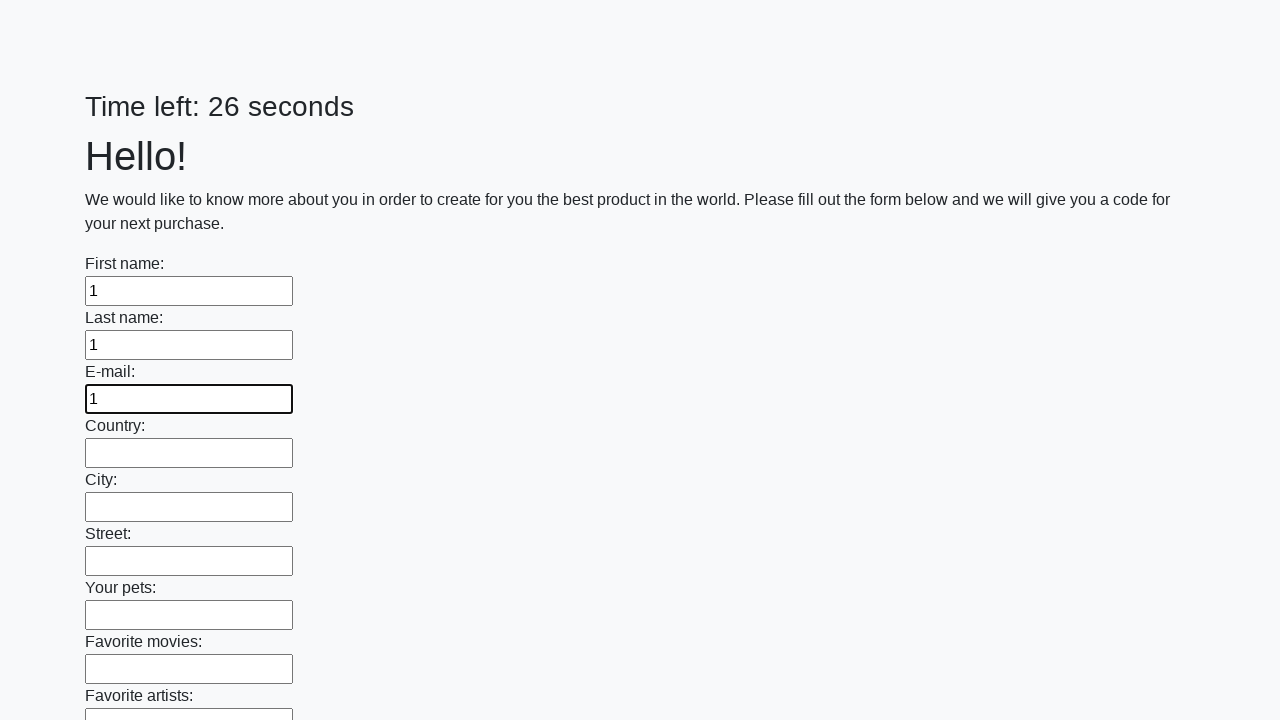

Filled an input field with value '1' on input >> nth=3
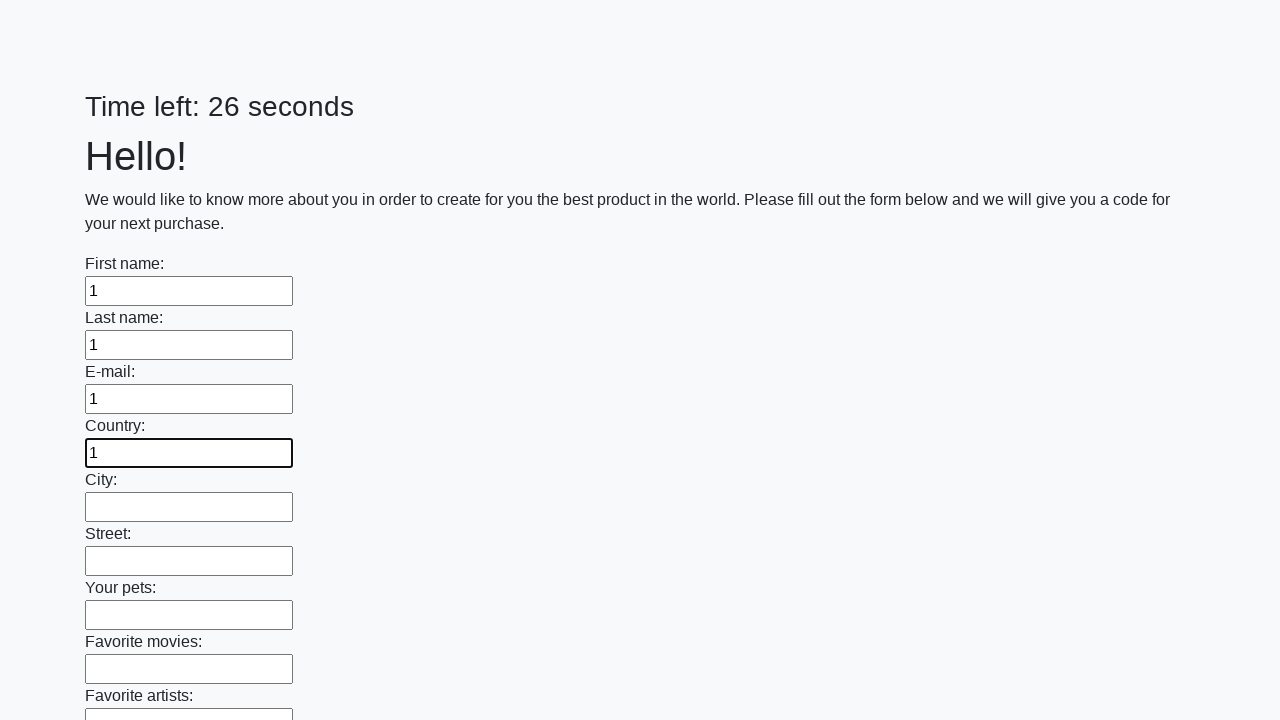

Filled an input field with value '1' on input >> nth=4
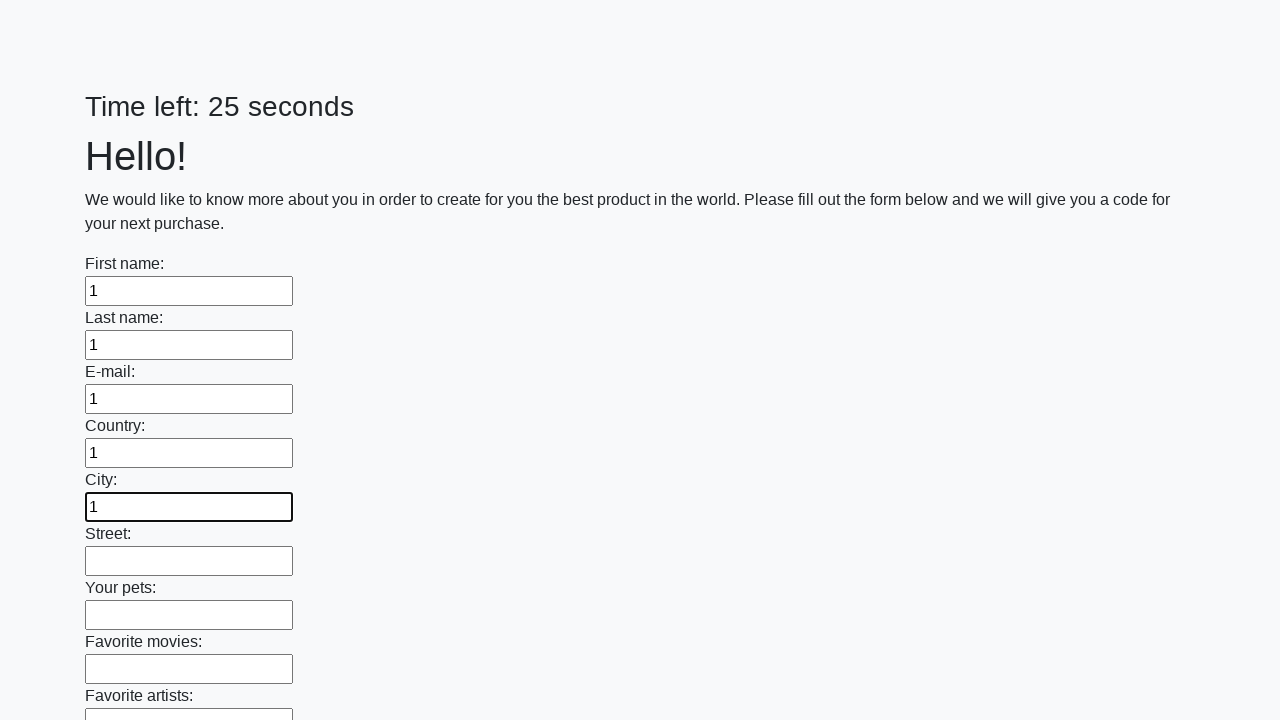

Filled an input field with value '1' on input >> nth=5
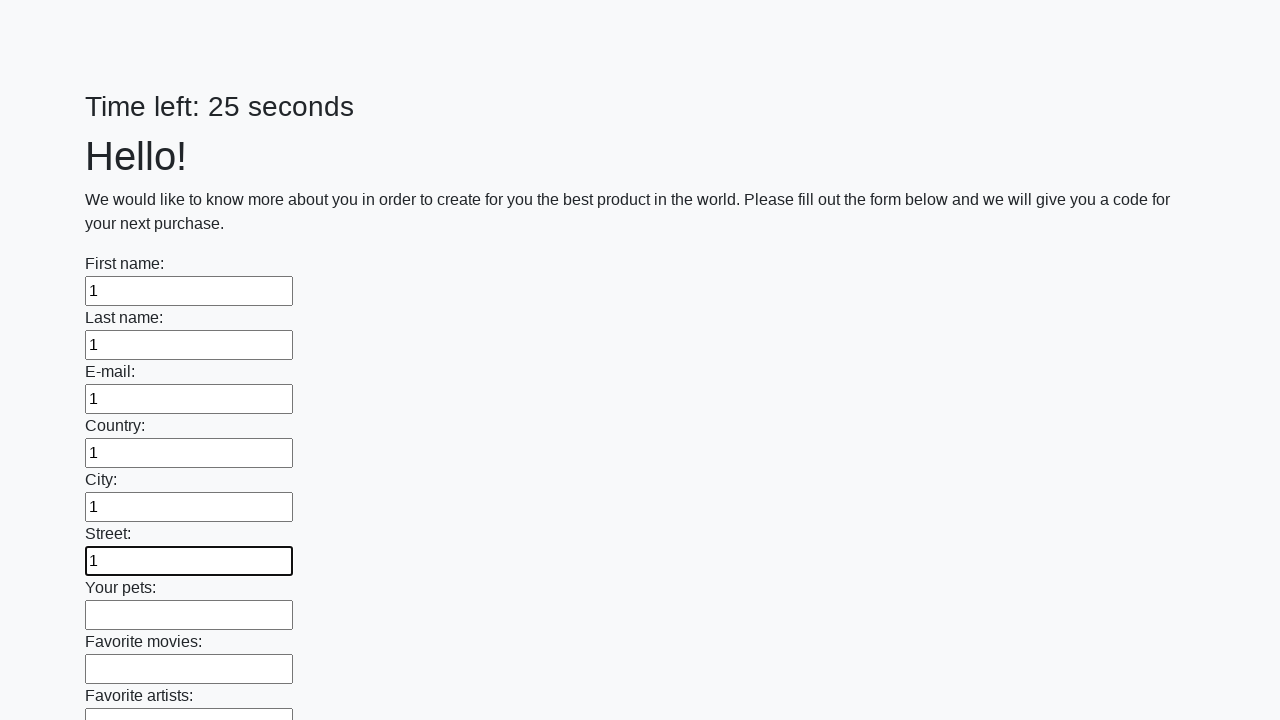

Filled an input field with value '1' on input >> nth=6
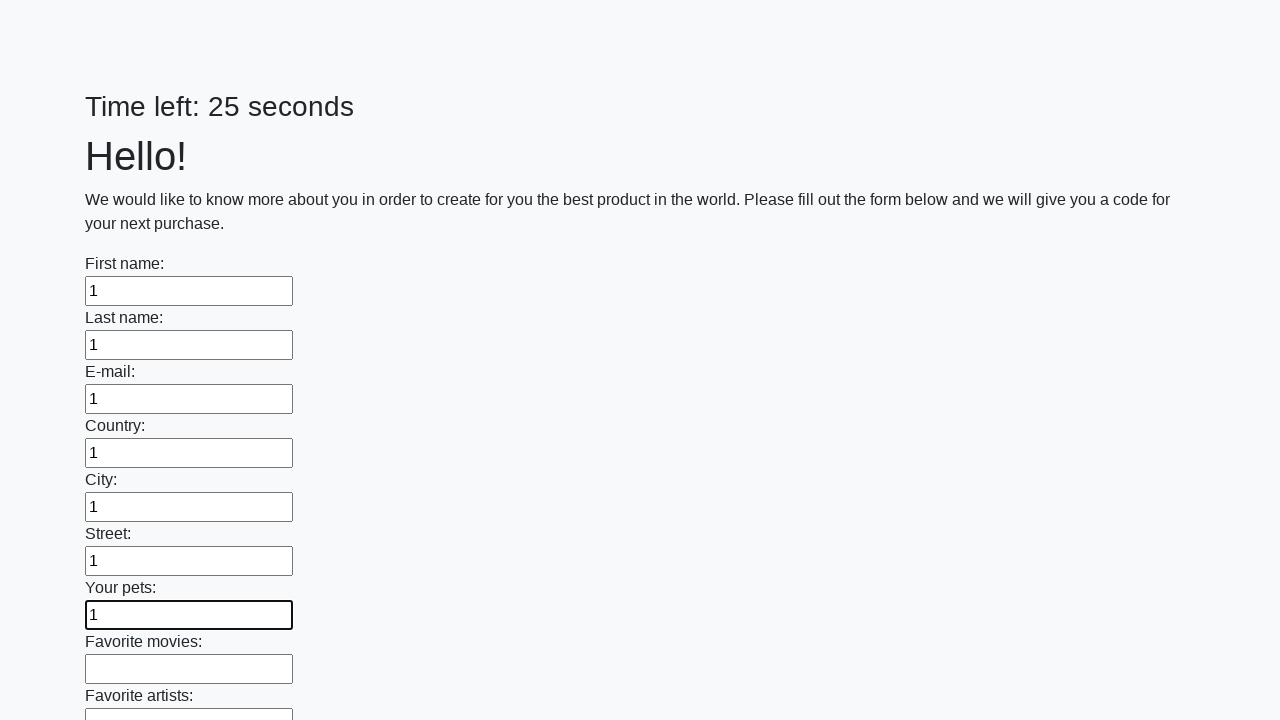

Filled an input field with value '1' on input >> nth=7
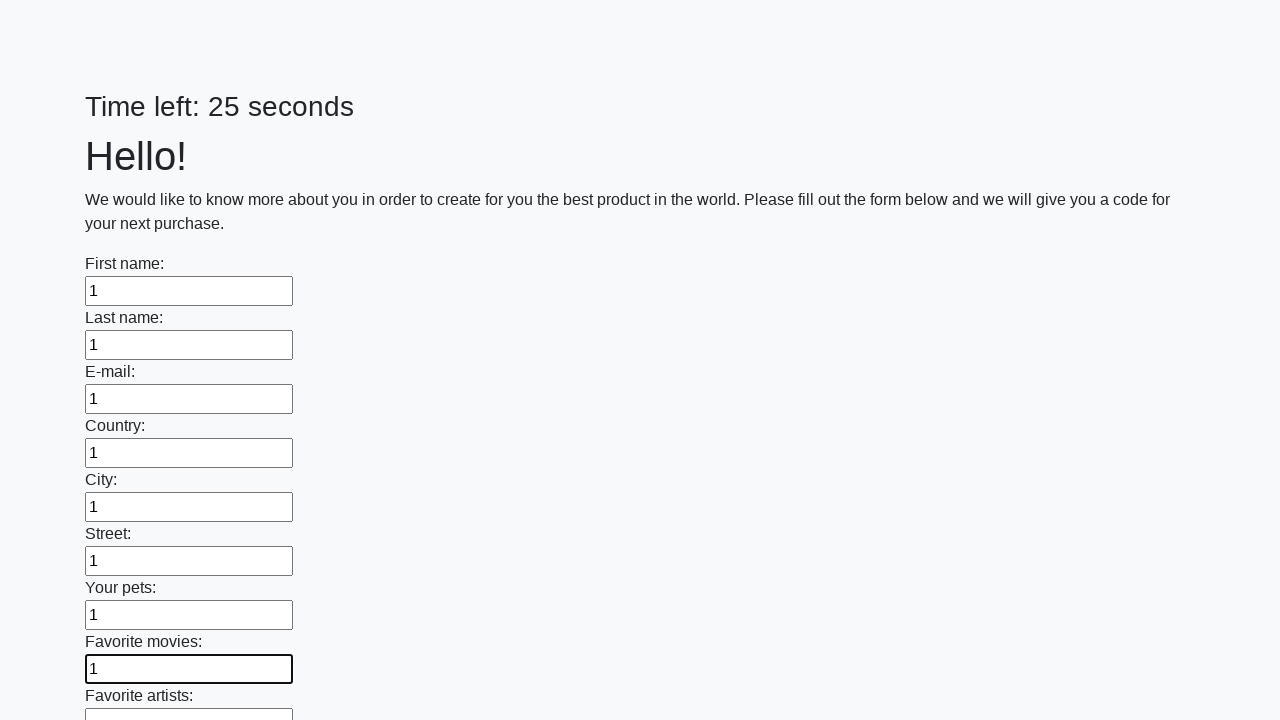

Filled an input field with value '1' on input >> nth=8
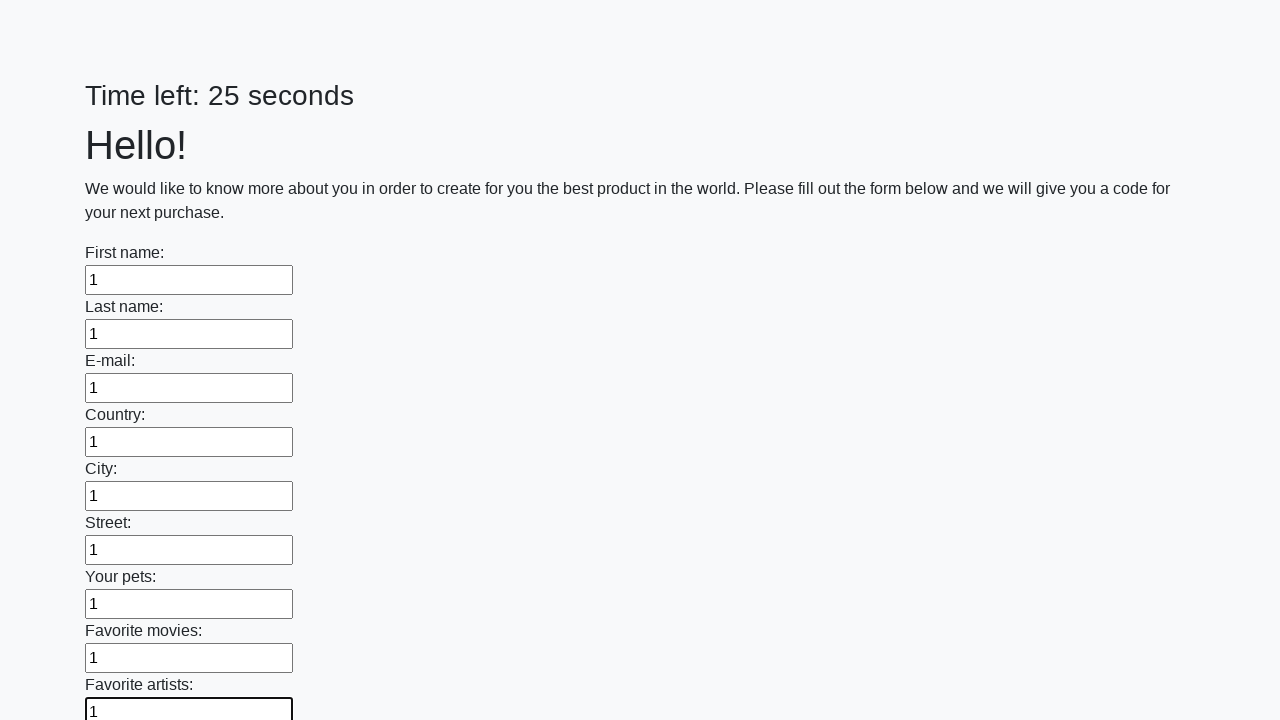

Filled an input field with value '1' on input >> nth=9
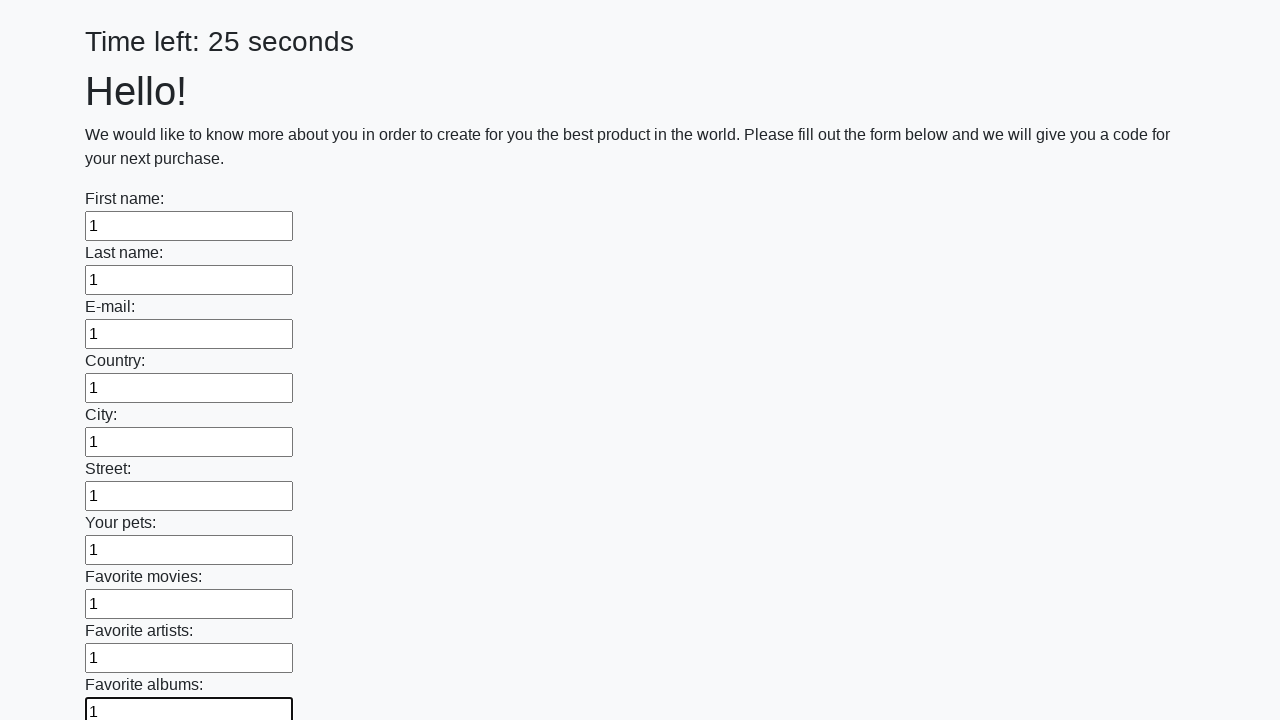

Filled an input field with value '1' on input >> nth=10
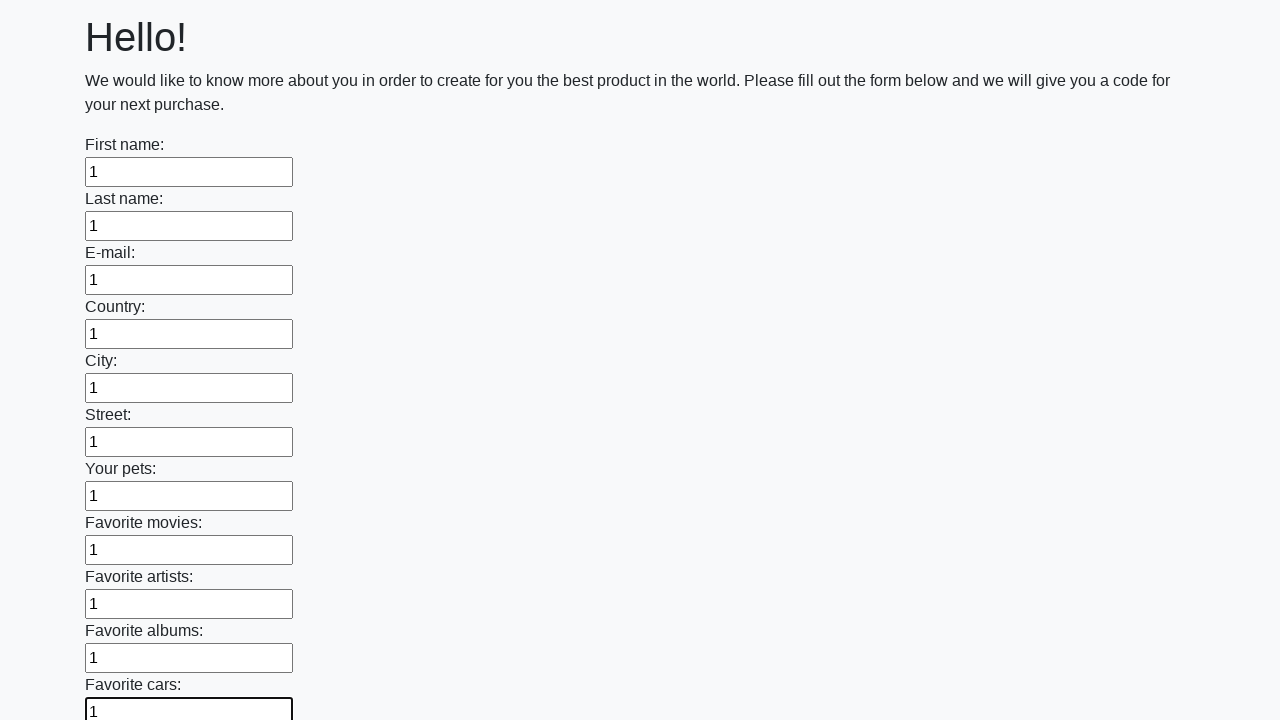

Filled an input field with value '1' on input >> nth=11
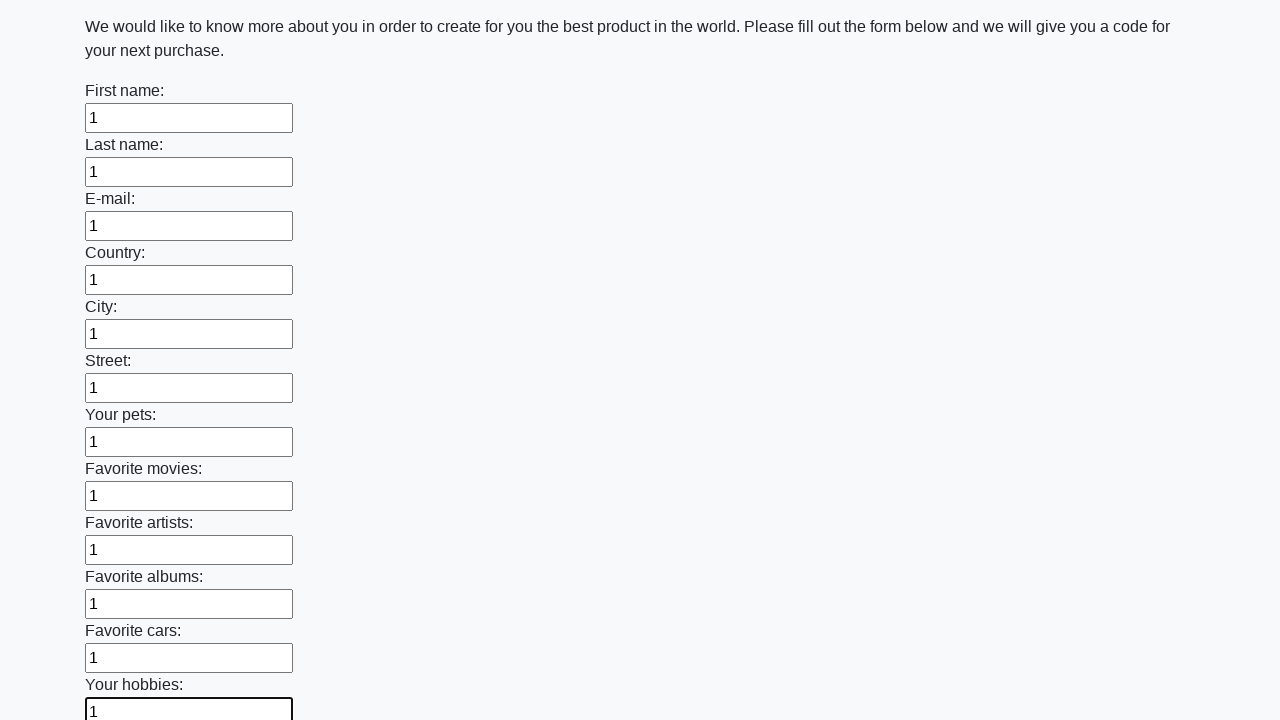

Filled an input field with value '1' on input >> nth=12
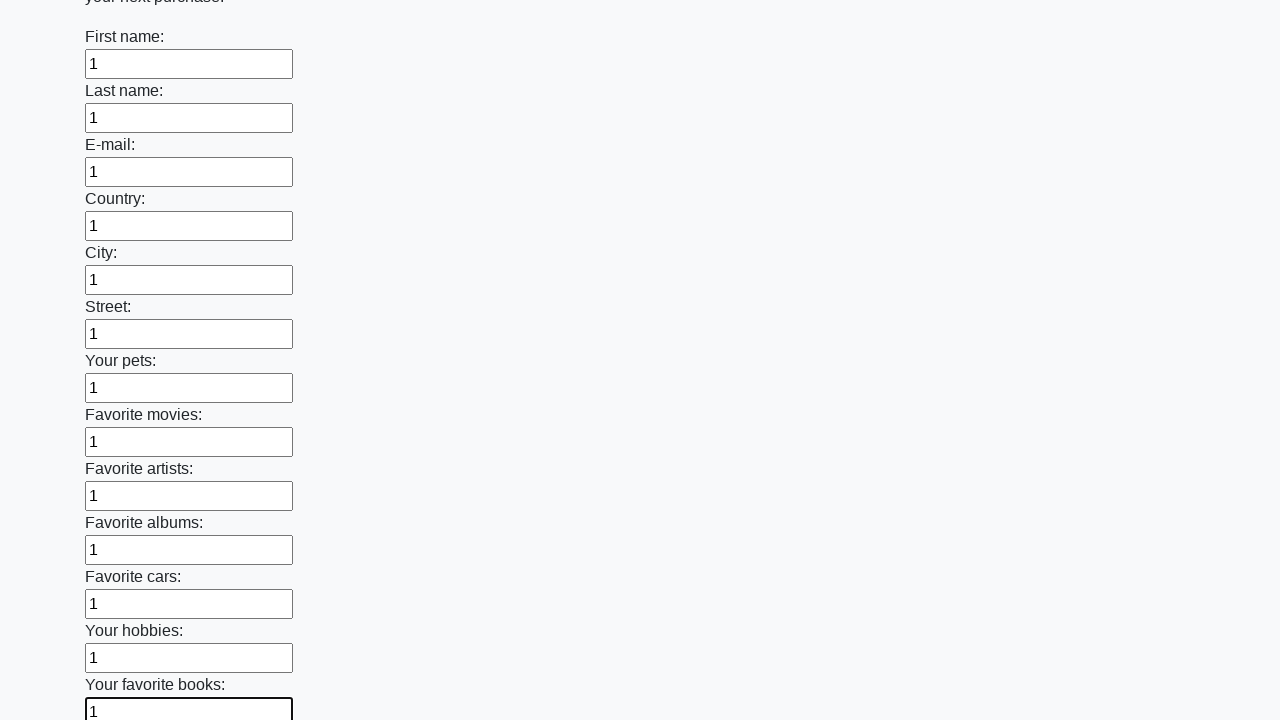

Filled an input field with value '1' on input >> nth=13
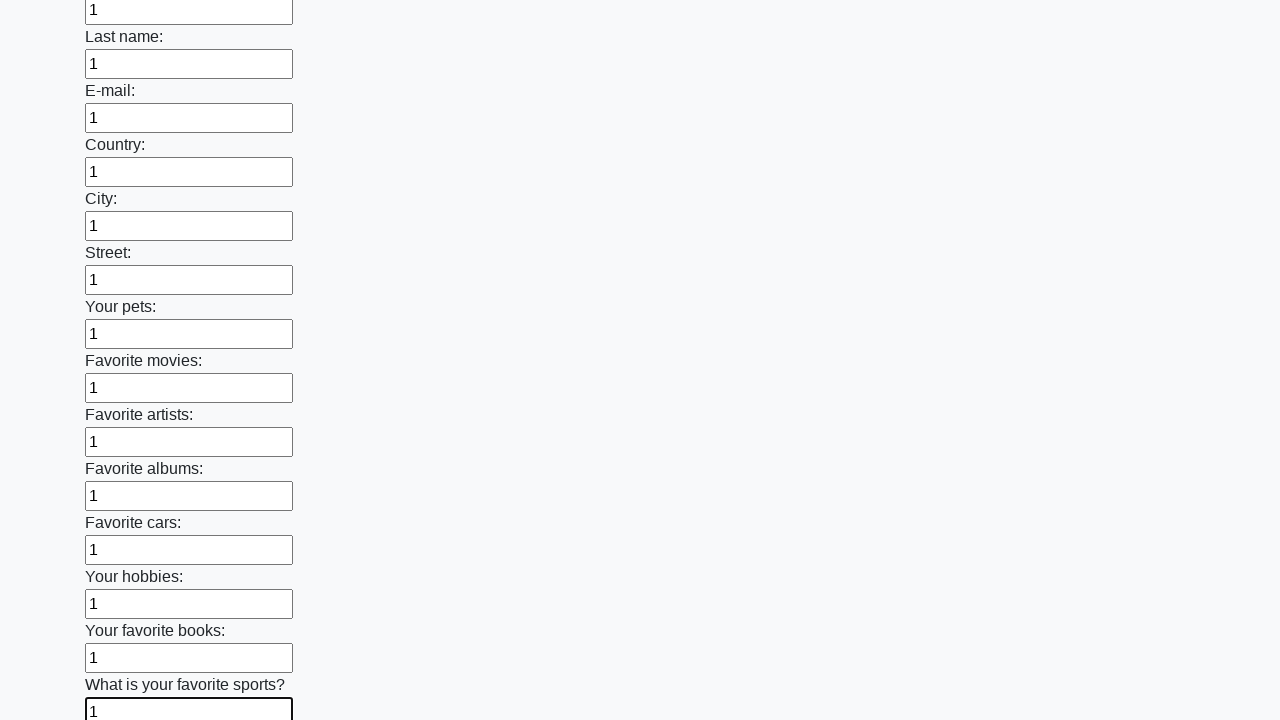

Filled an input field with value '1' on input >> nth=14
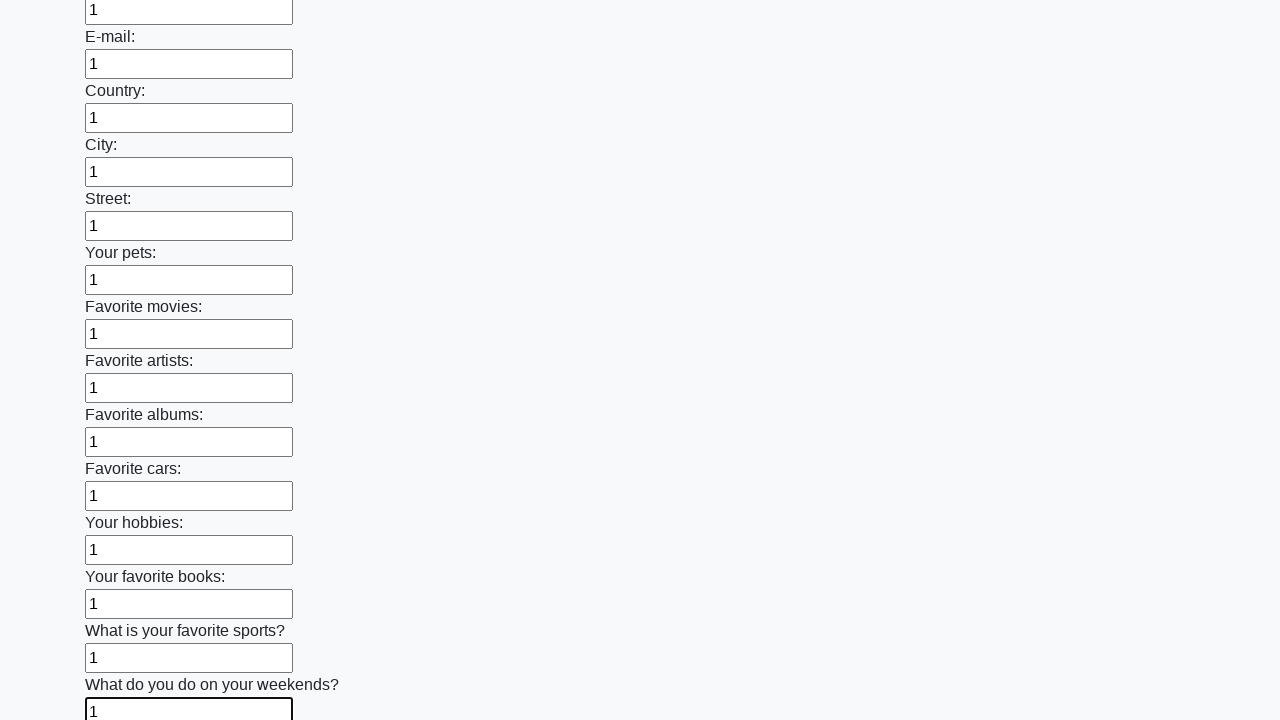

Filled an input field with value '1' on input >> nth=15
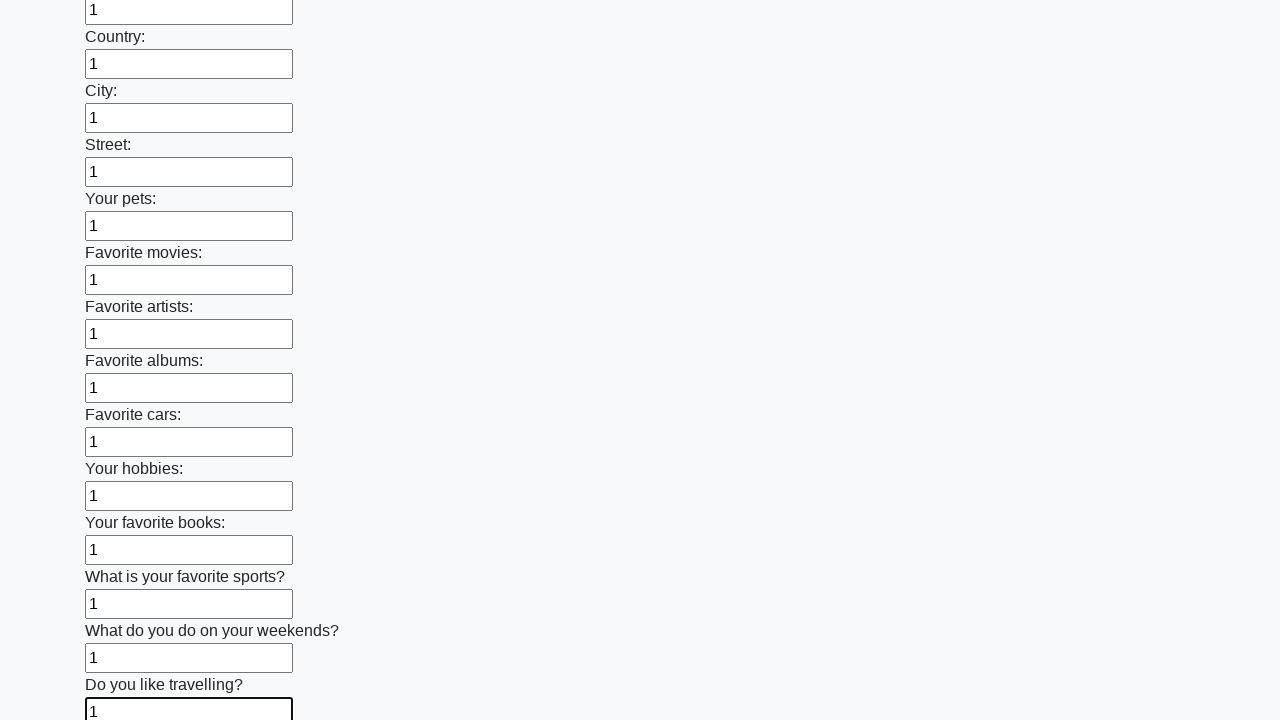

Filled an input field with value '1' on input >> nth=16
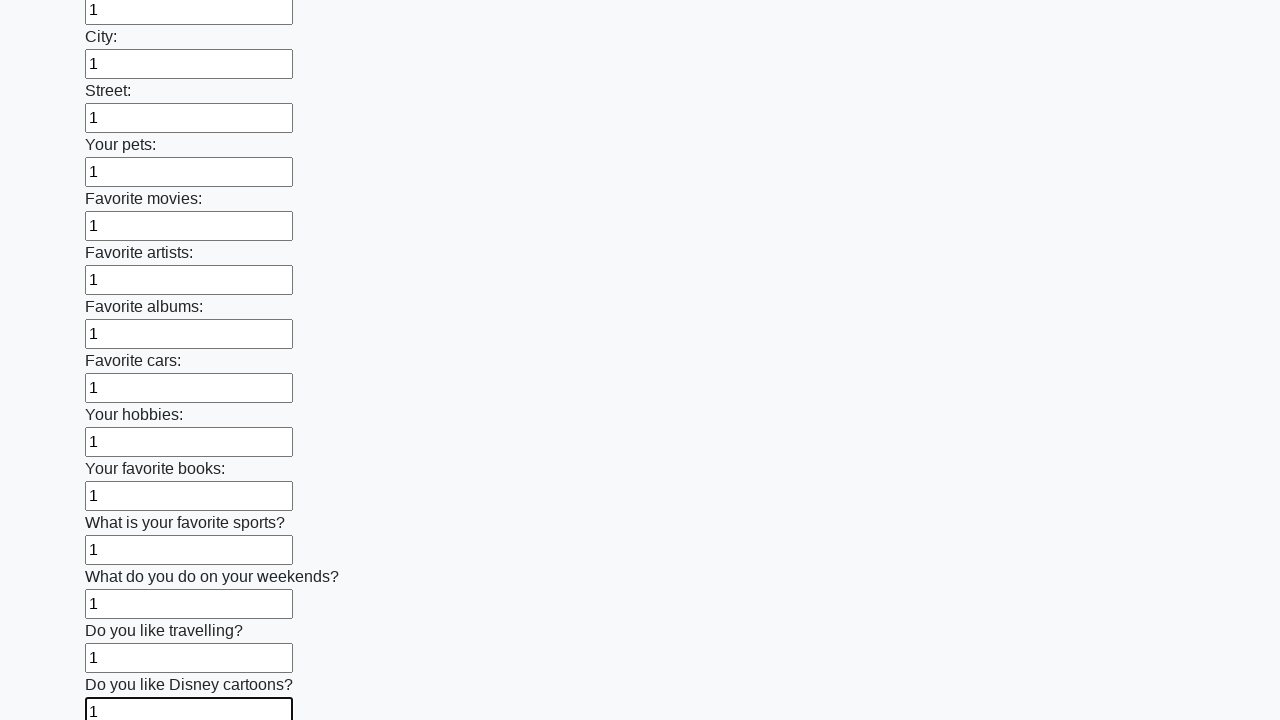

Filled an input field with value '1' on input >> nth=17
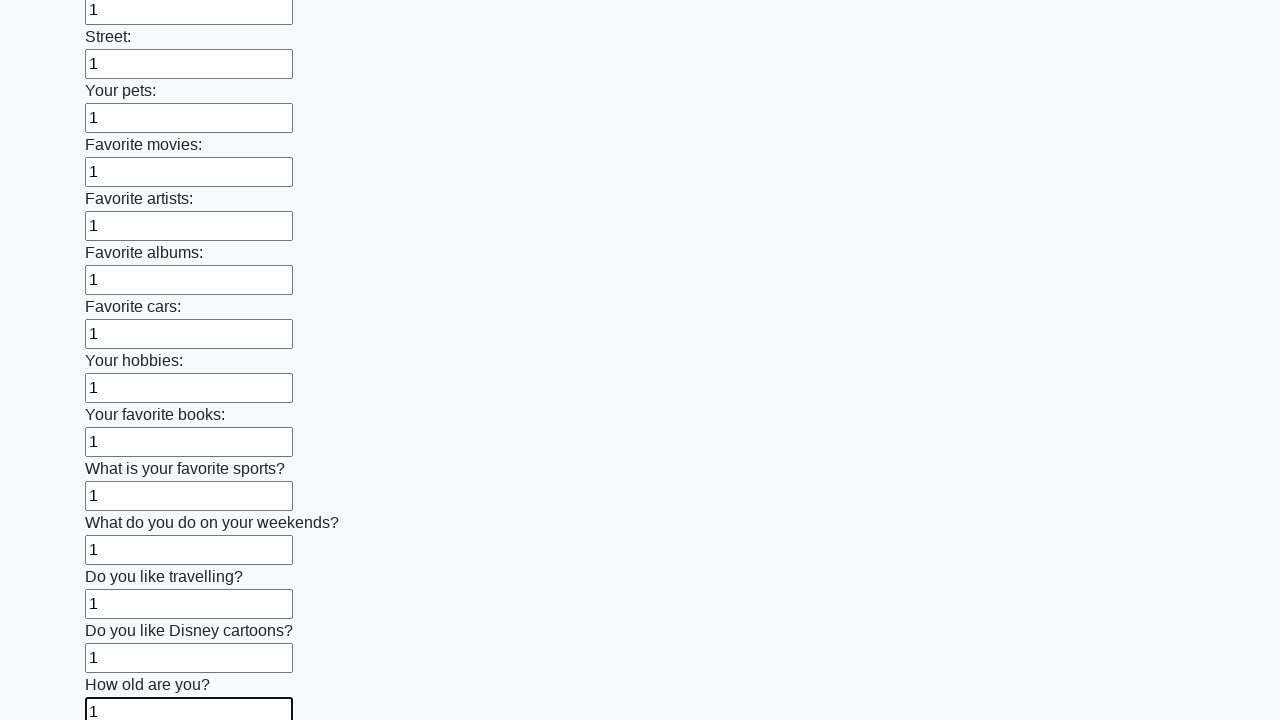

Filled an input field with value '1' on input >> nth=18
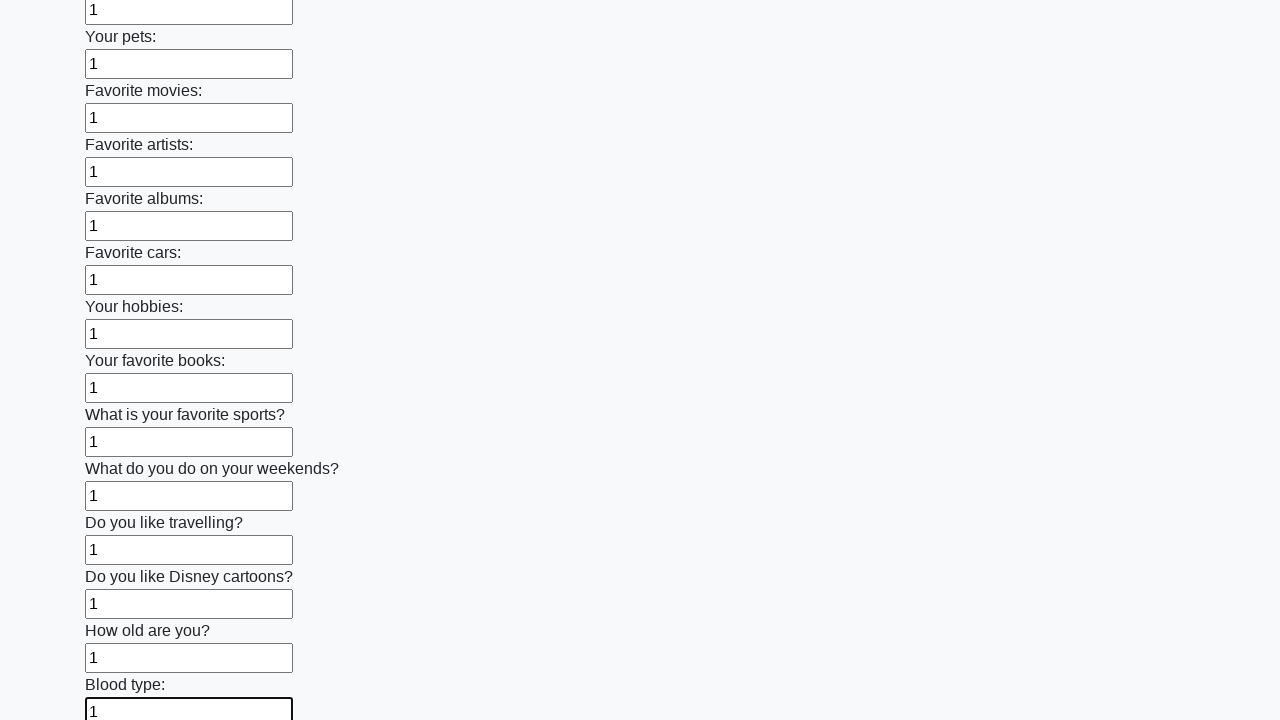

Filled an input field with value '1' on input >> nth=19
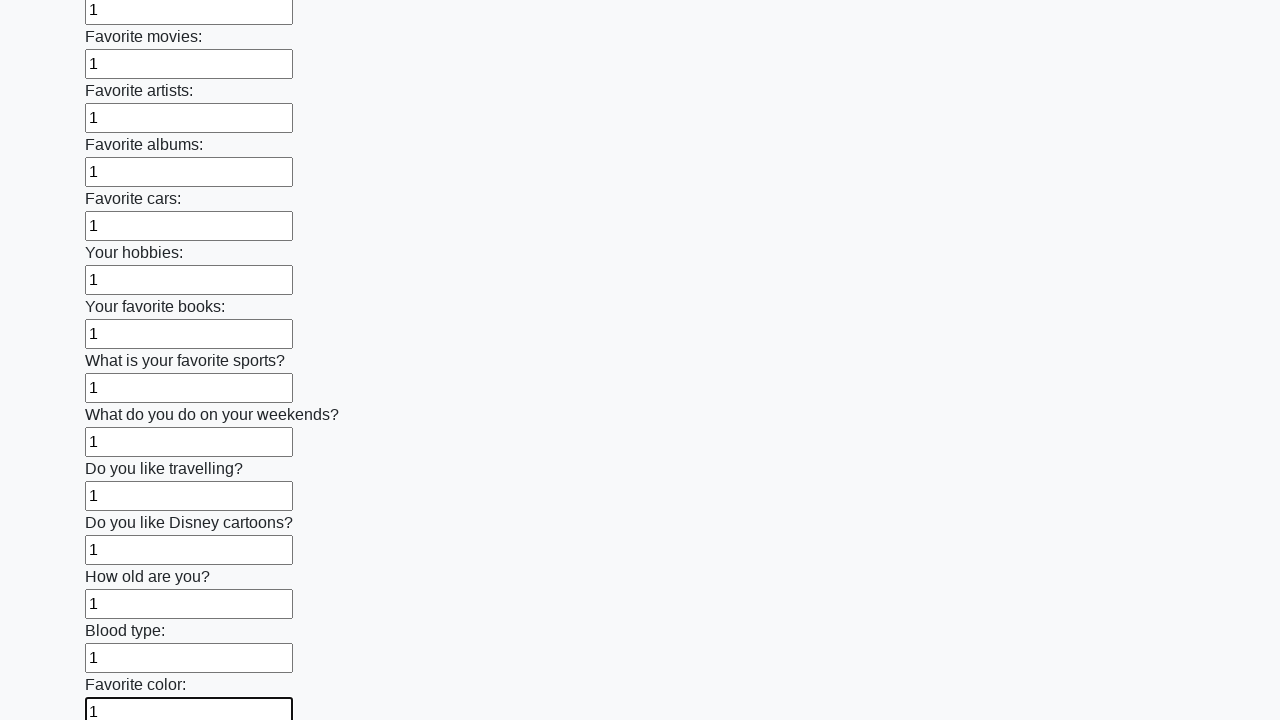

Filled an input field with value '1' on input >> nth=20
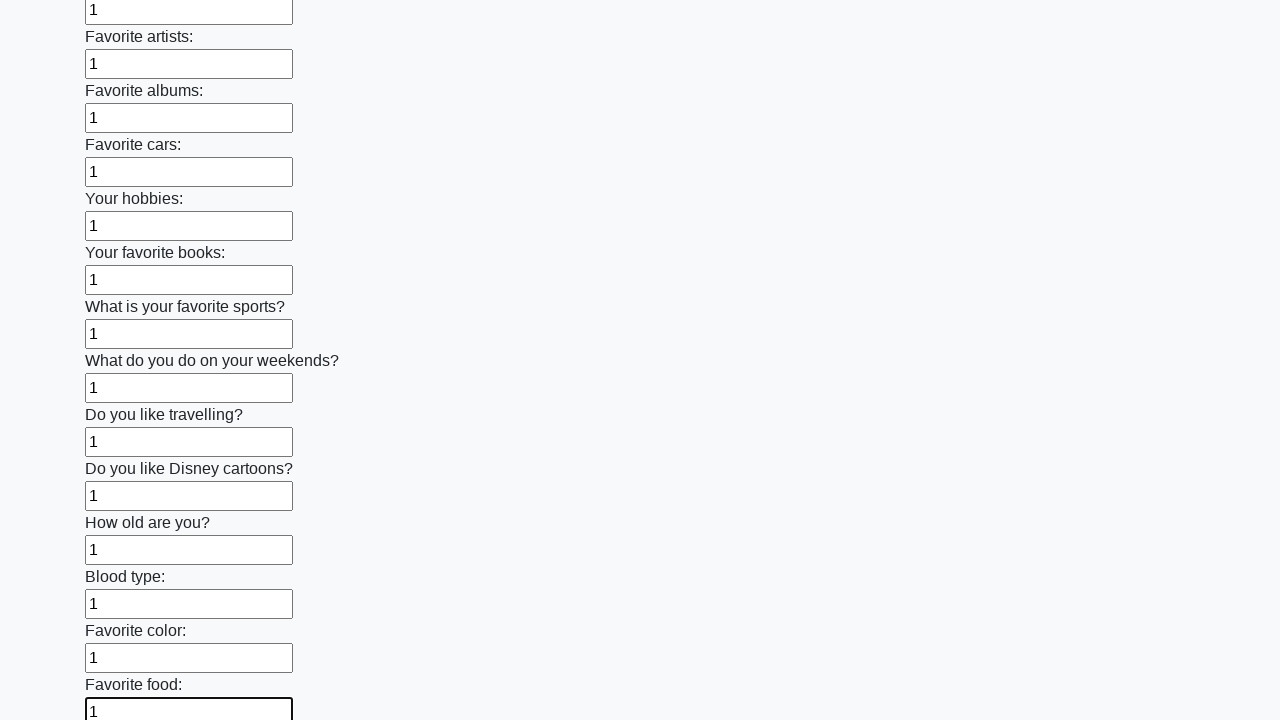

Filled an input field with value '1' on input >> nth=21
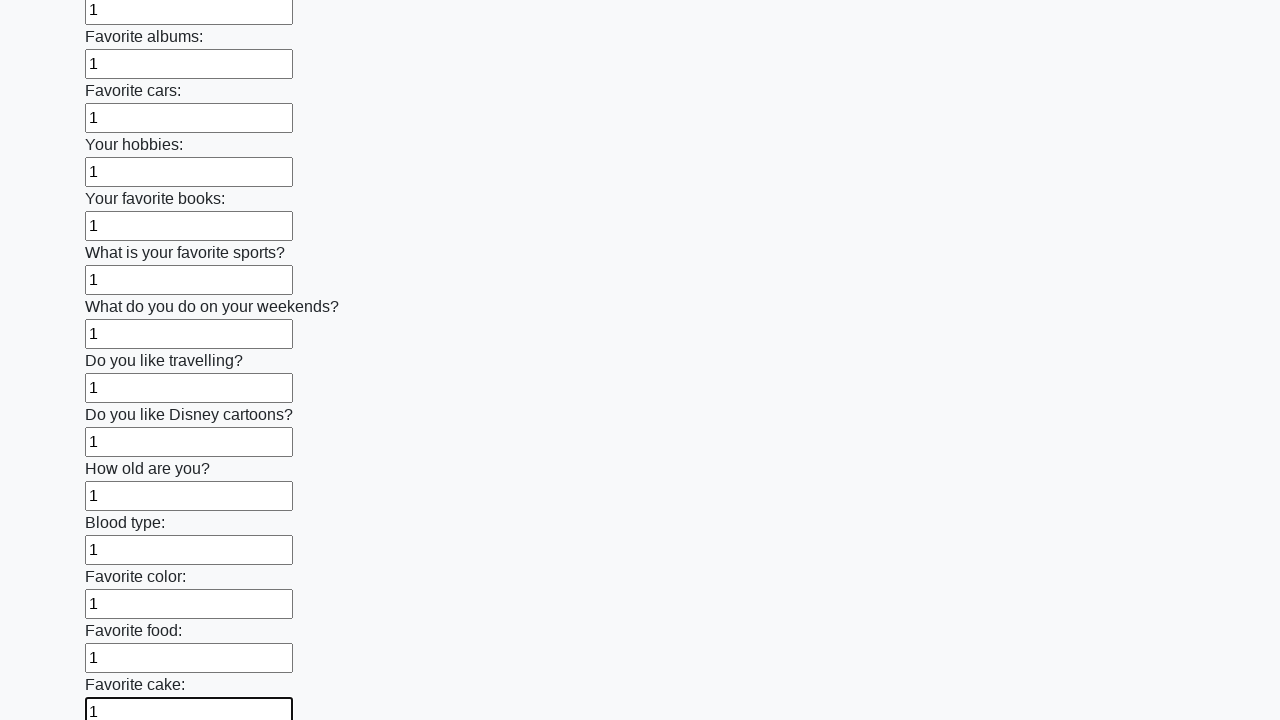

Filled an input field with value '1' on input >> nth=22
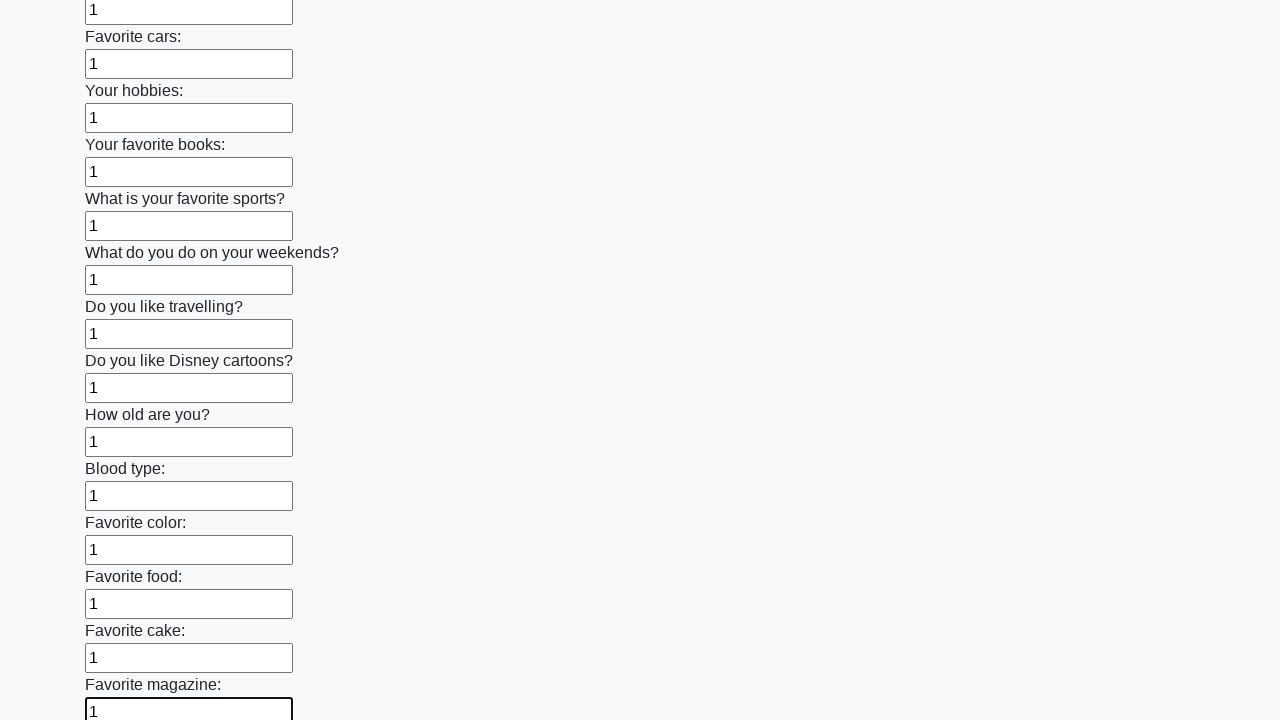

Filled an input field with value '1' on input >> nth=23
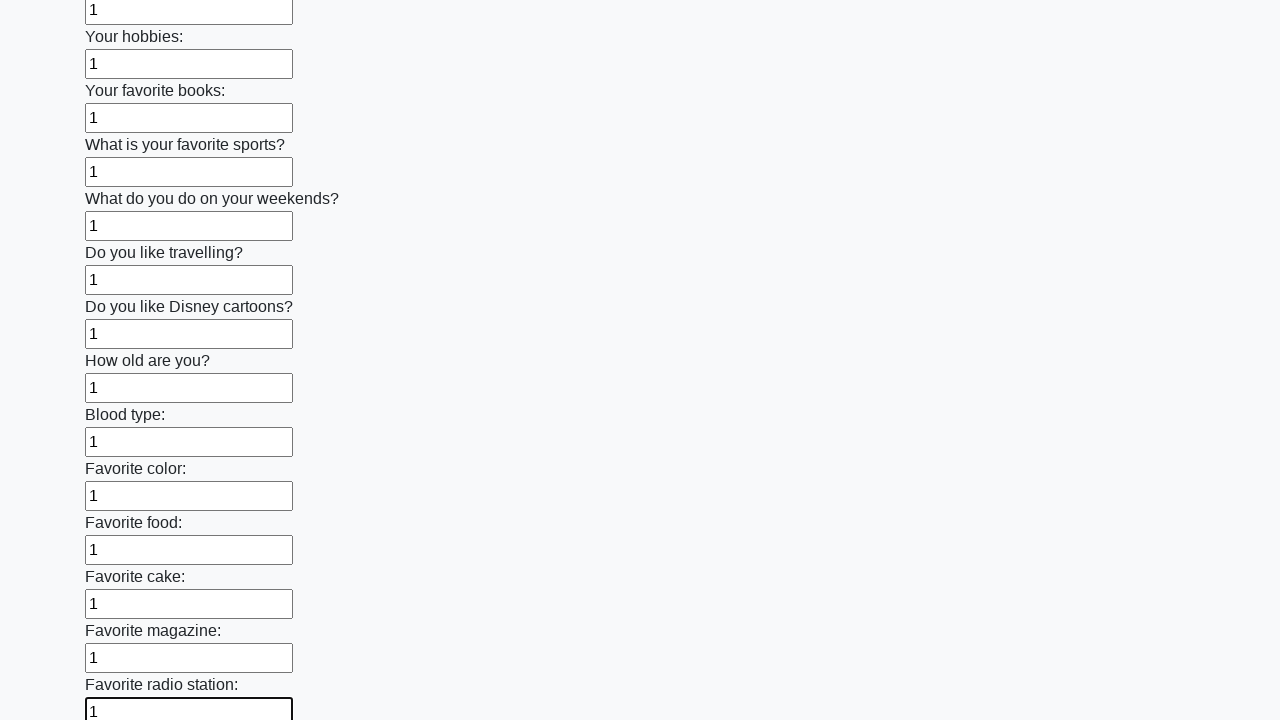

Filled an input field with value '1' on input >> nth=24
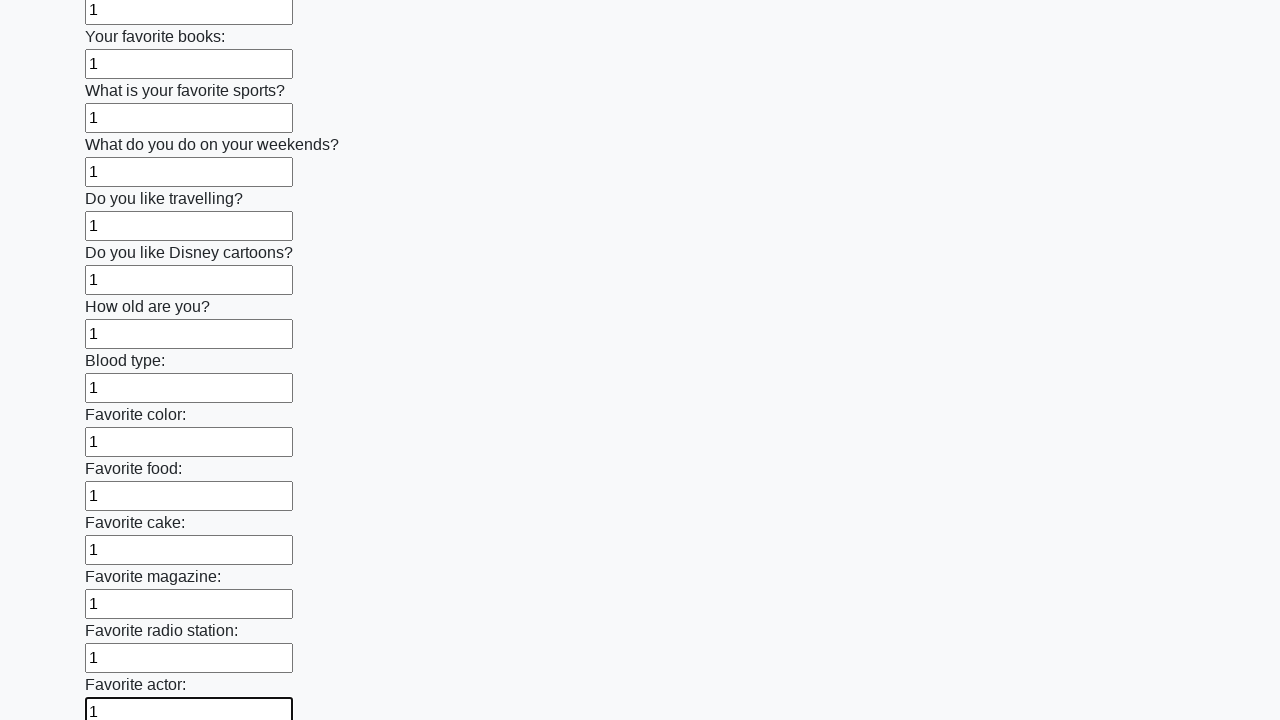

Filled an input field with value '1' on input >> nth=25
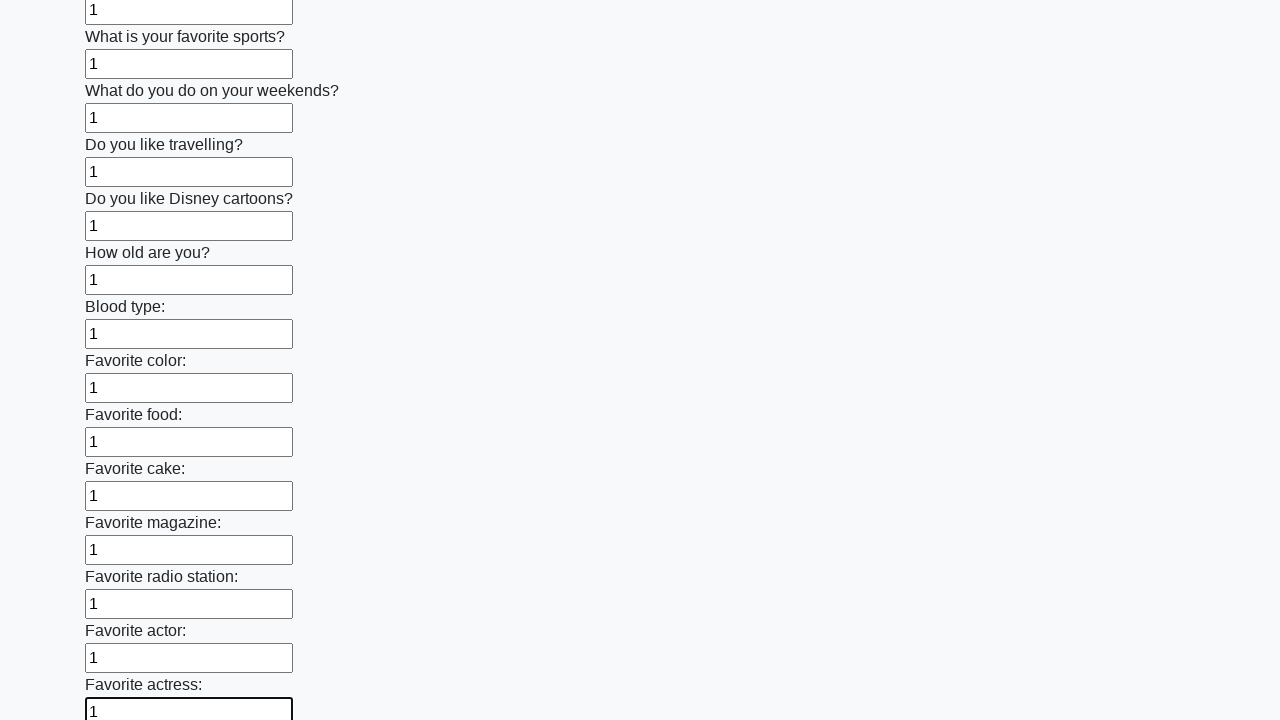

Filled an input field with value '1' on input >> nth=26
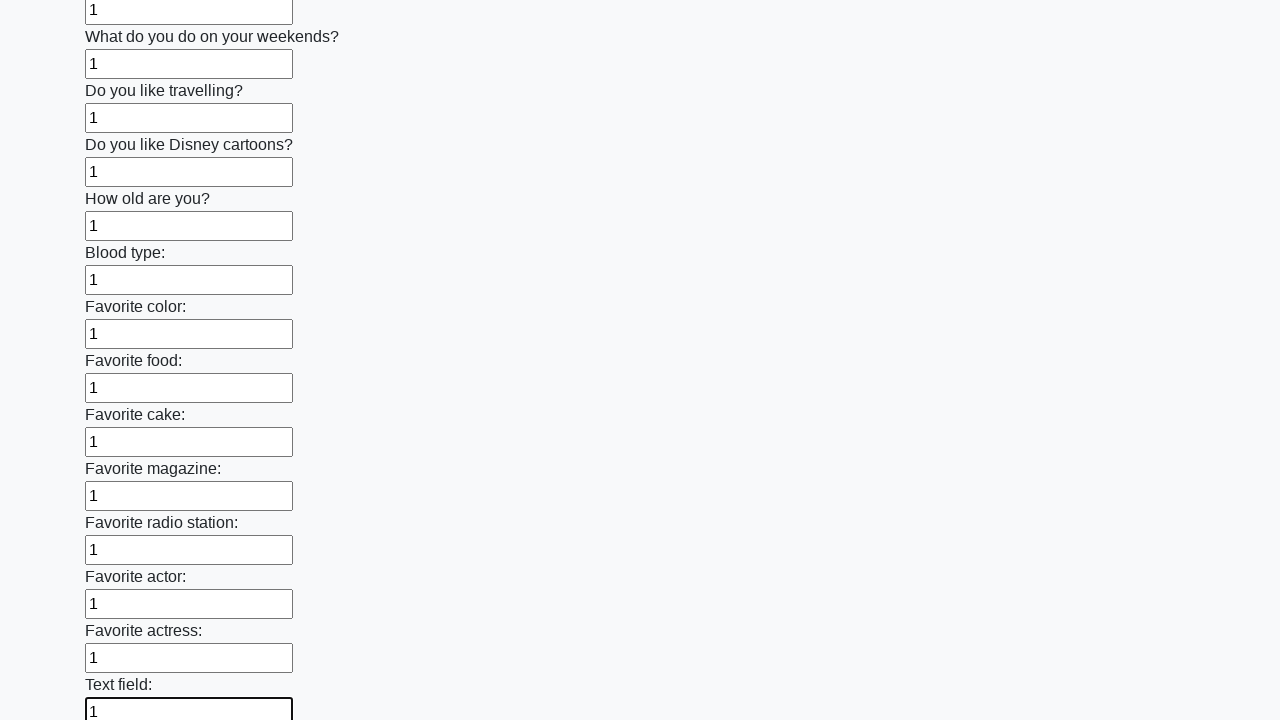

Filled an input field with value '1' on input >> nth=27
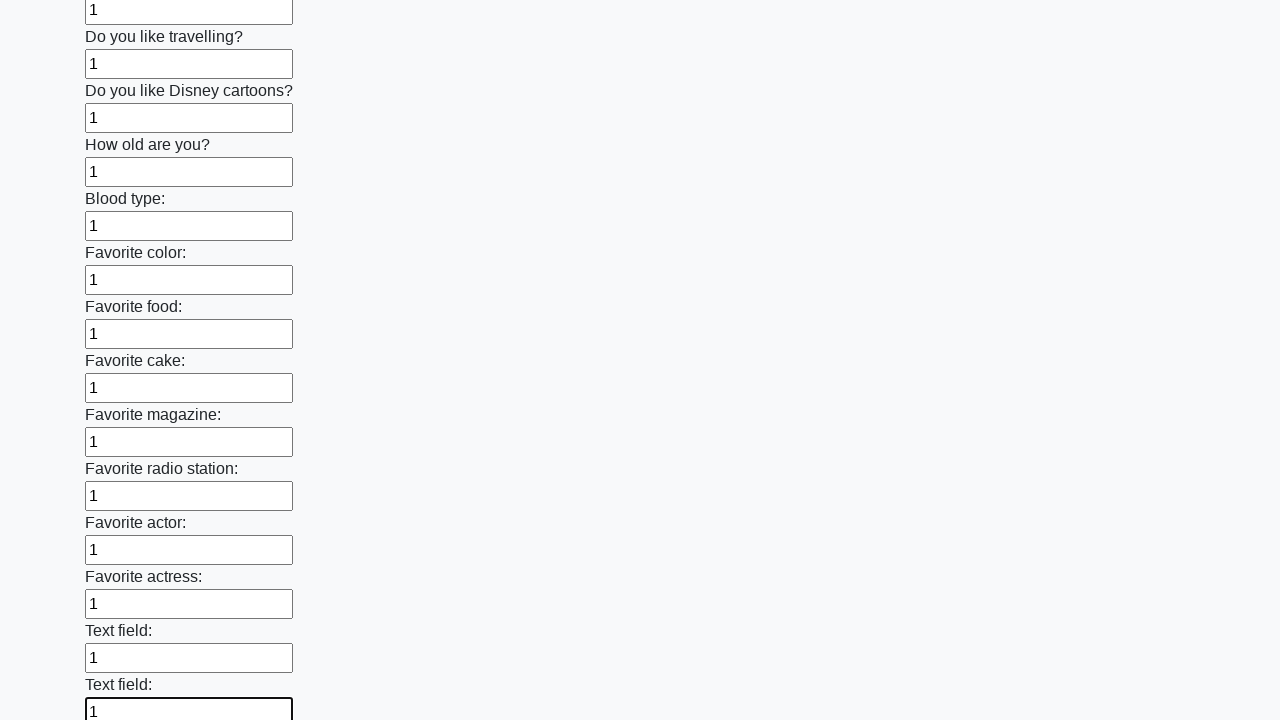

Filled an input field with value '1' on input >> nth=28
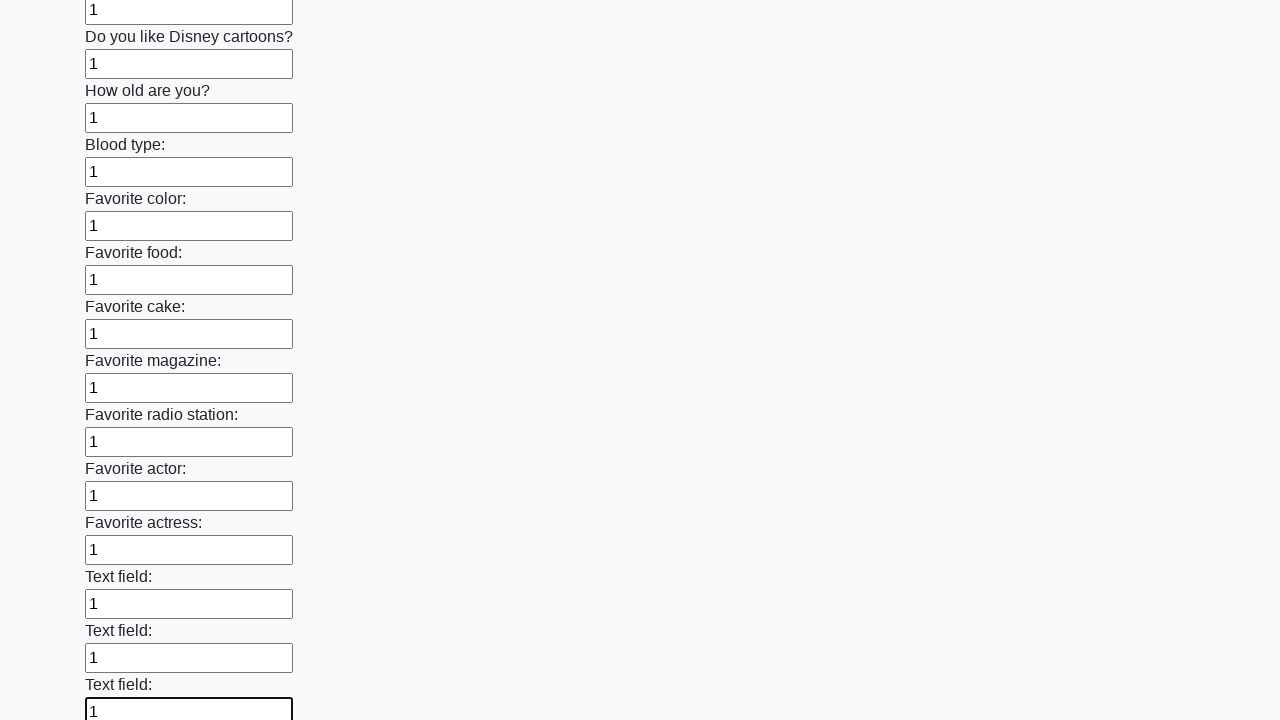

Filled an input field with value '1' on input >> nth=29
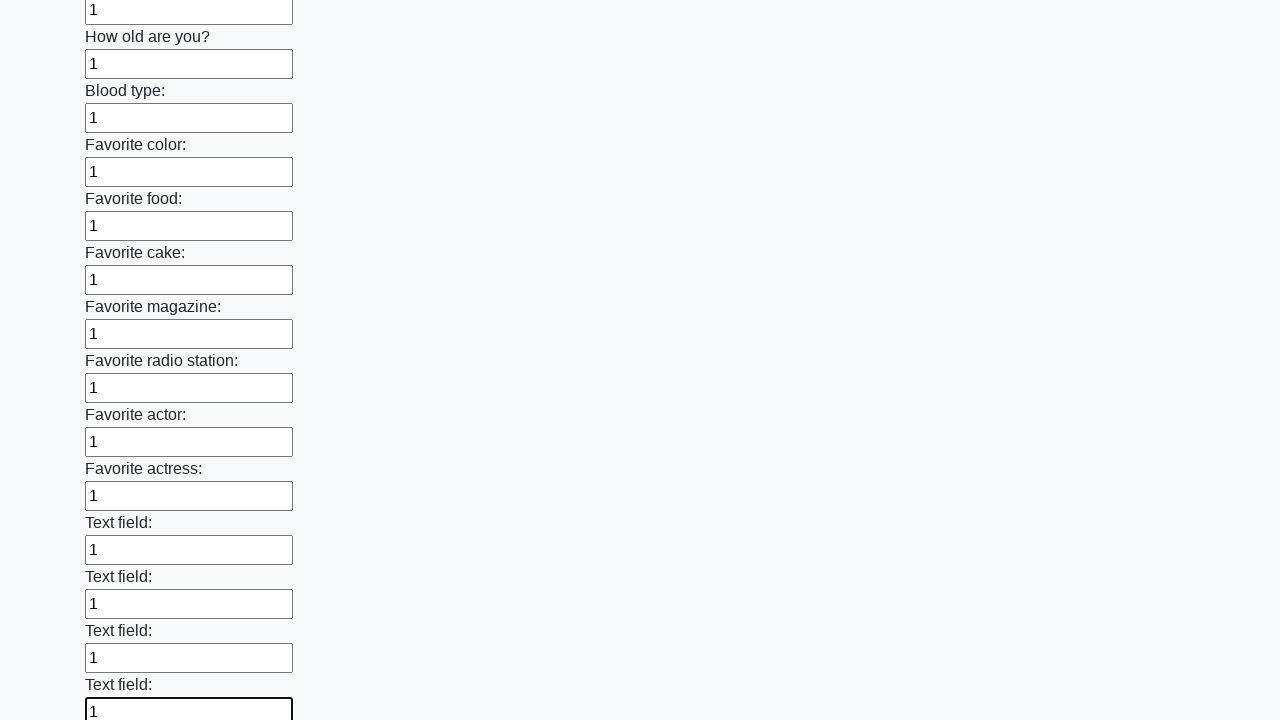

Filled an input field with value '1' on input >> nth=30
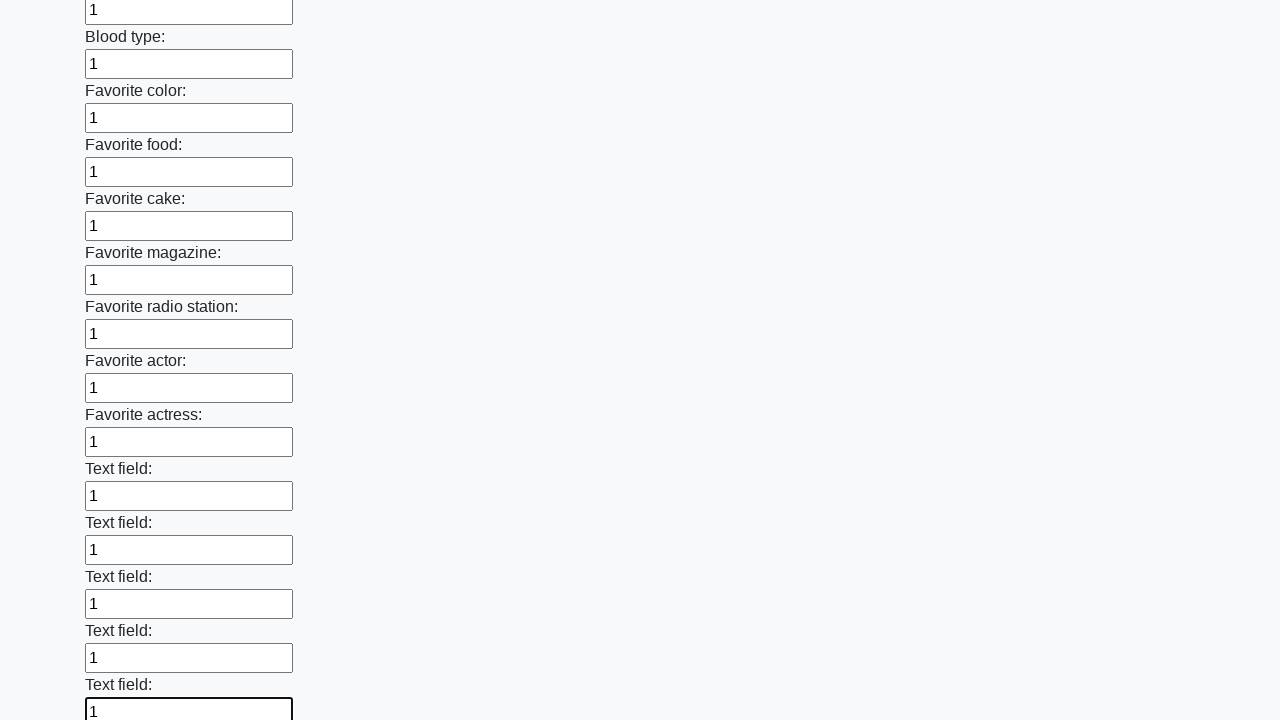

Filled an input field with value '1' on input >> nth=31
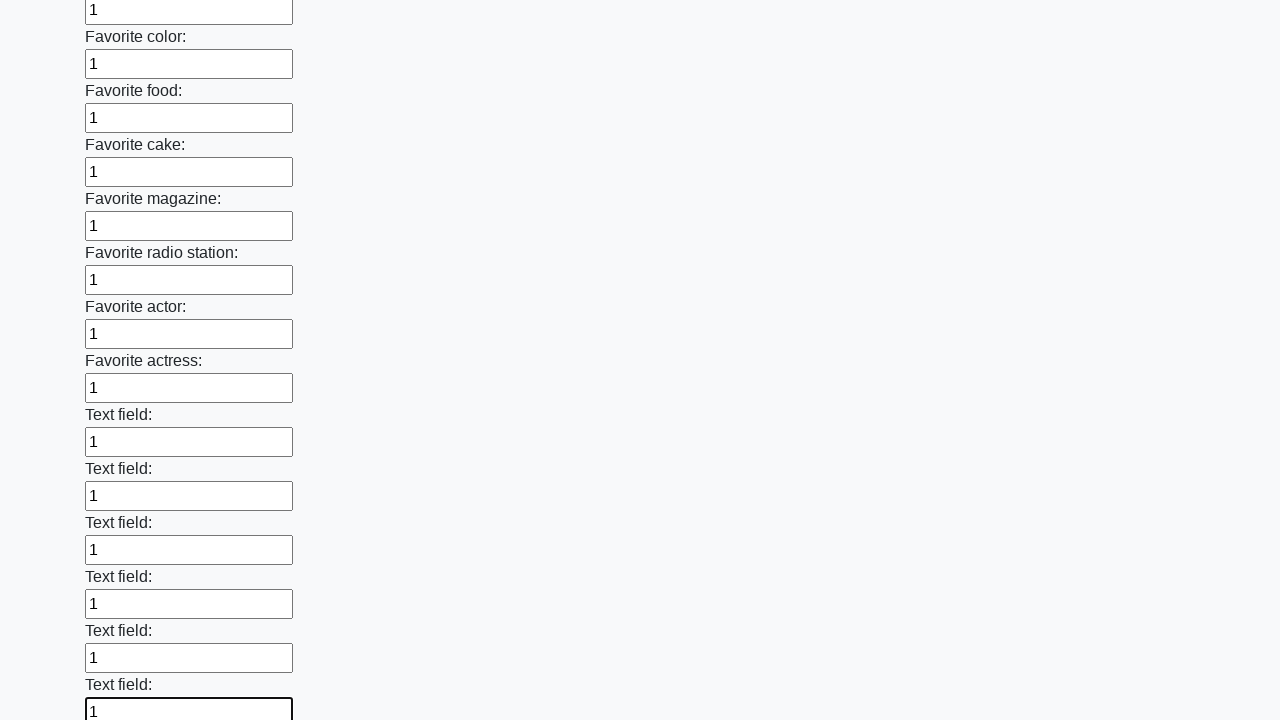

Filled an input field with value '1' on input >> nth=32
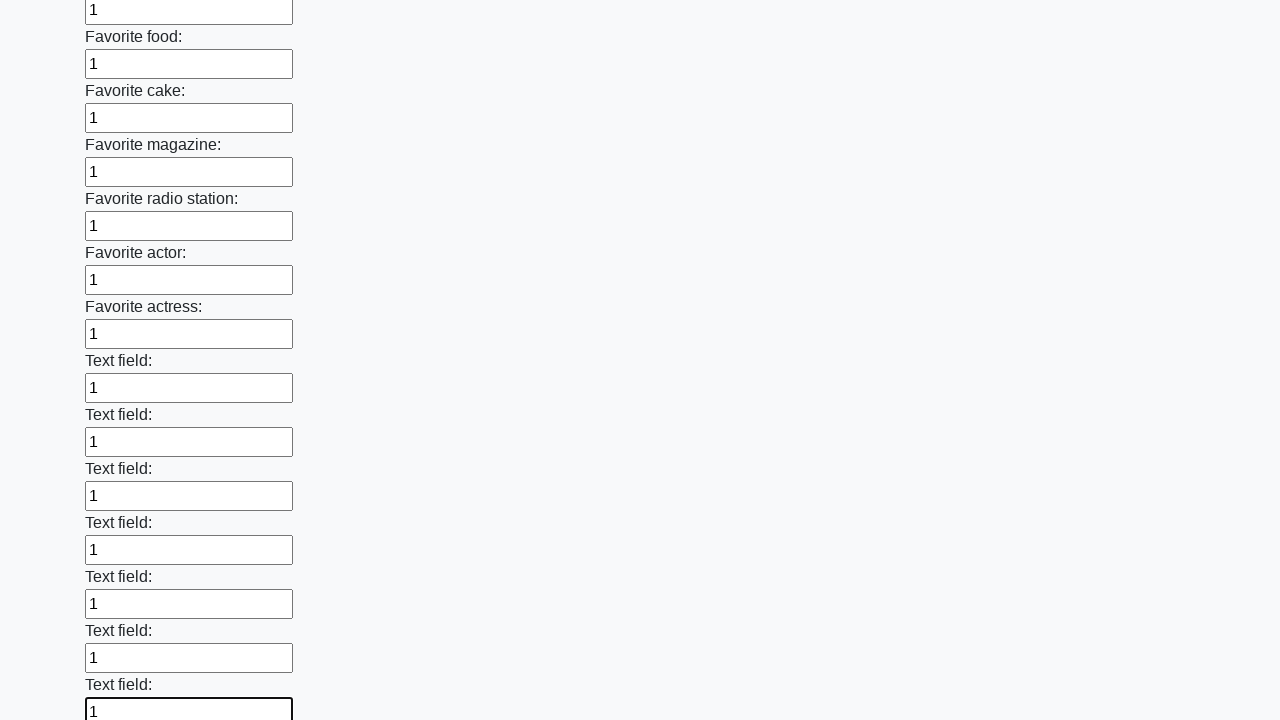

Filled an input field with value '1' on input >> nth=33
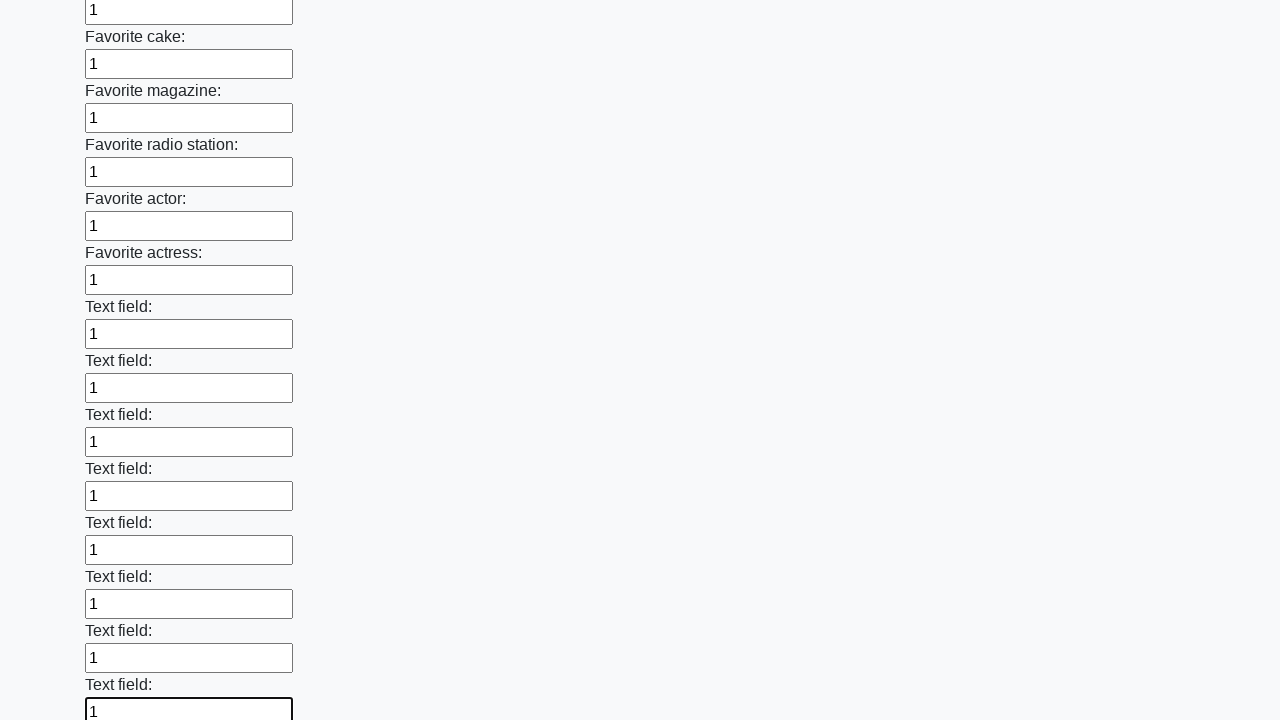

Filled an input field with value '1' on input >> nth=34
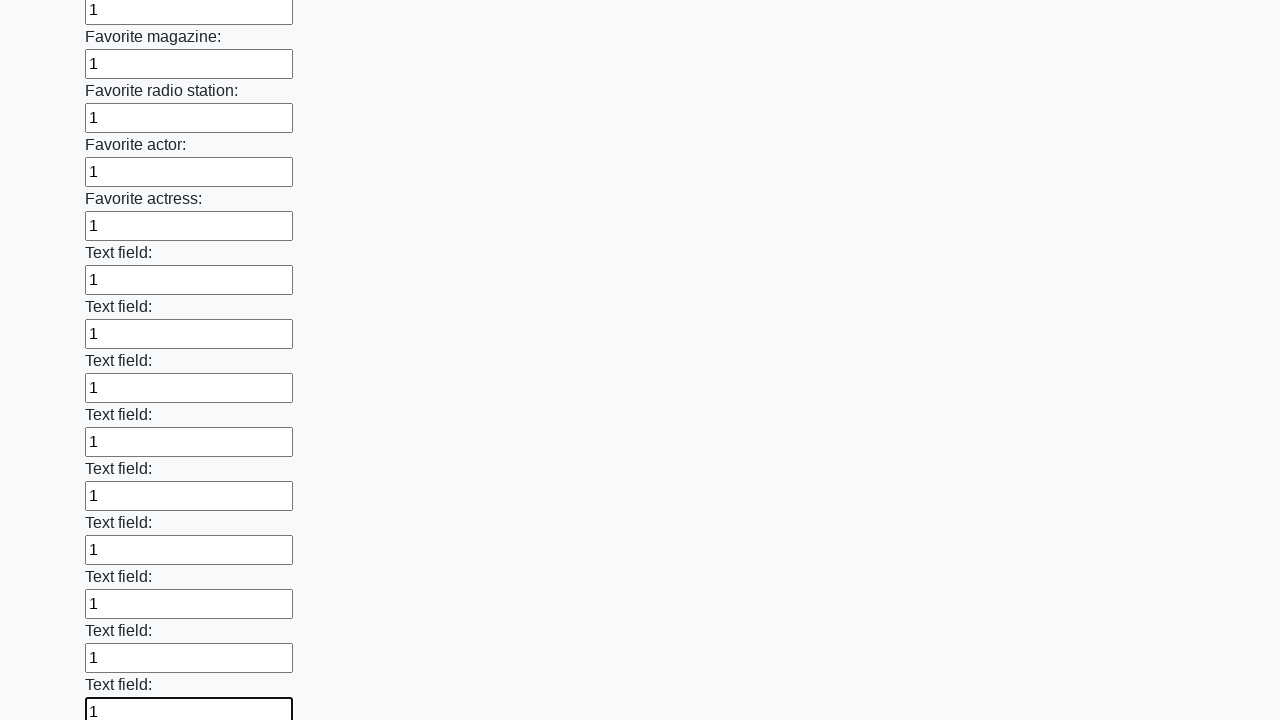

Filled an input field with value '1' on input >> nth=35
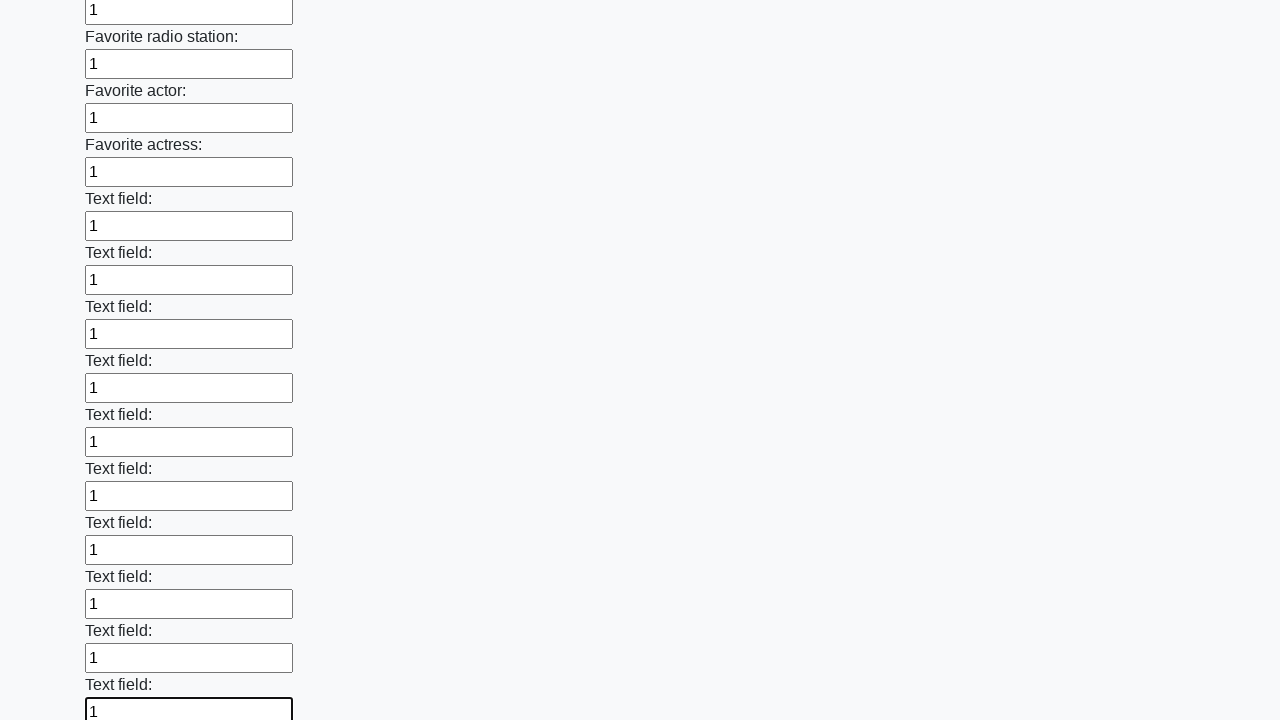

Filled an input field with value '1' on input >> nth=36
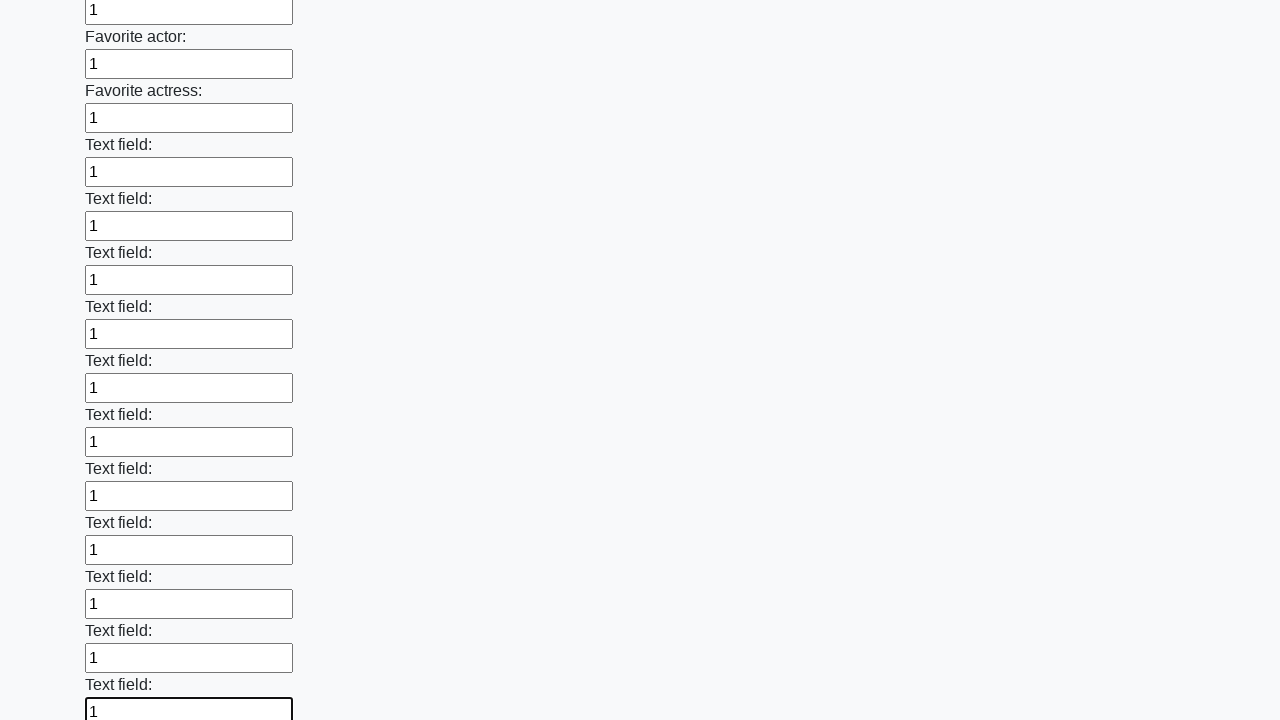

Filled an input field with value '1' on input >> nth=37
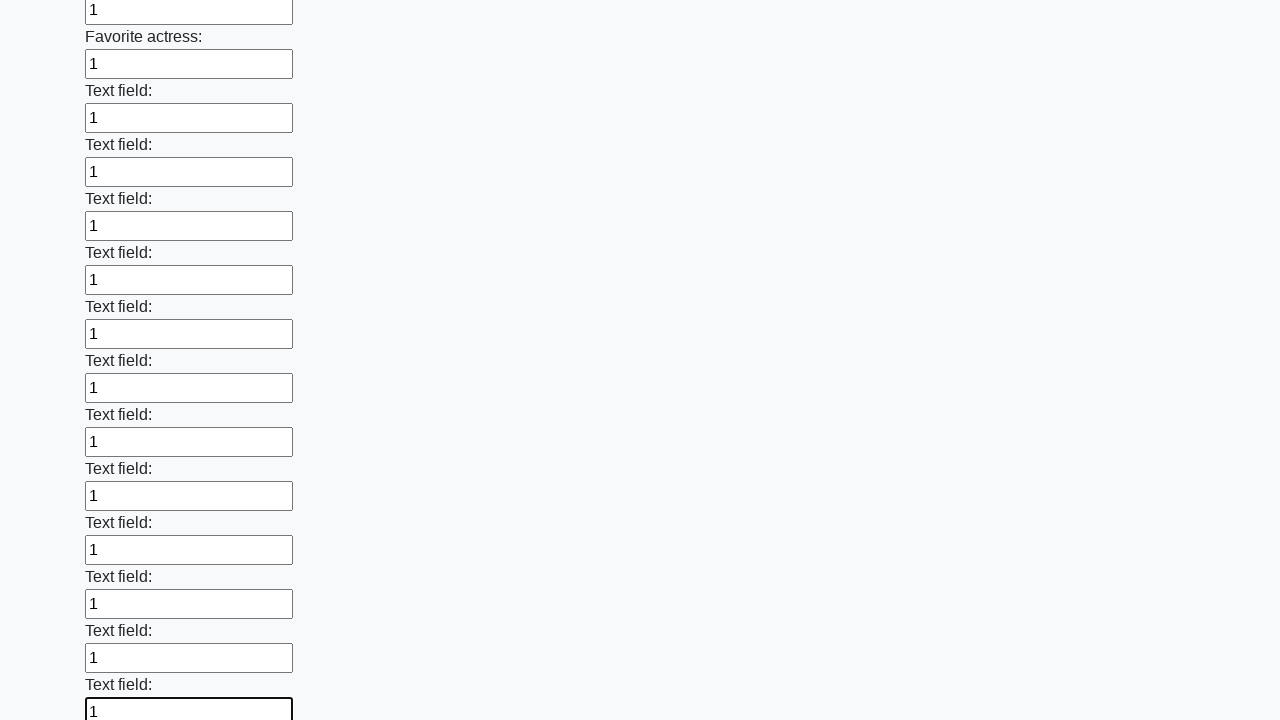

Filled an input field with value '1' on input >> nth=38
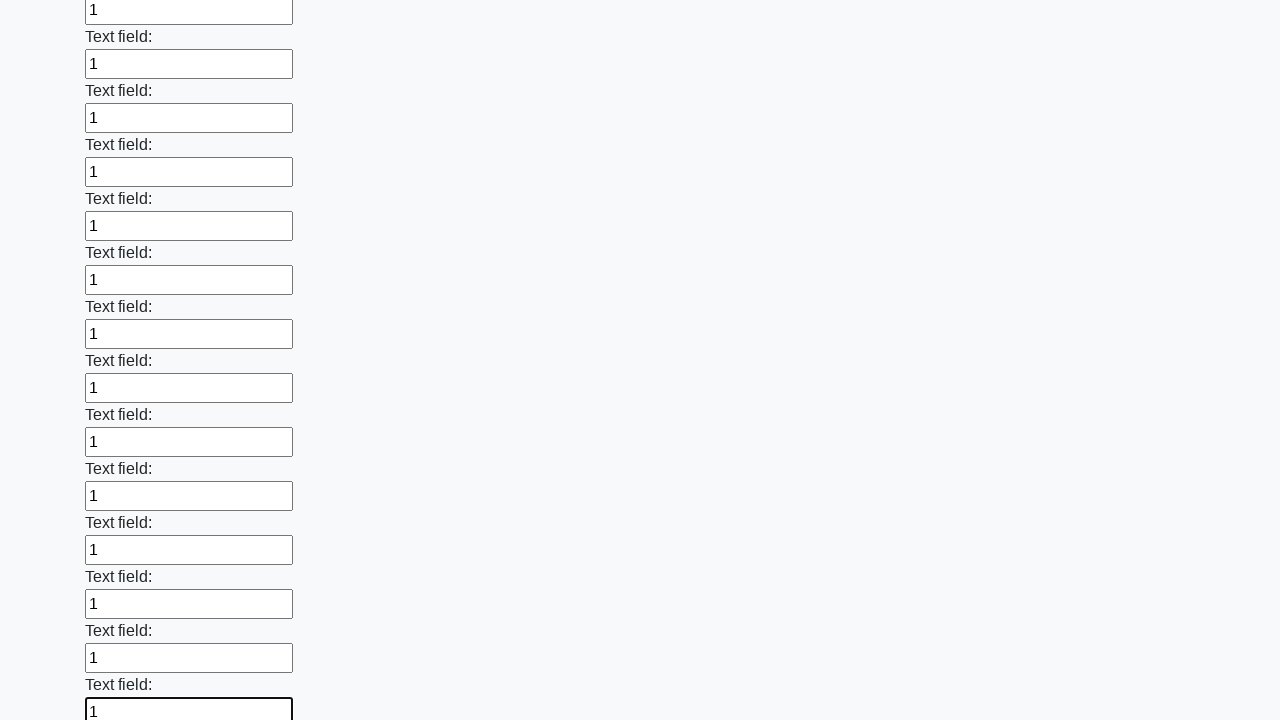

Filled an input field with value '1' on input >> nth=39
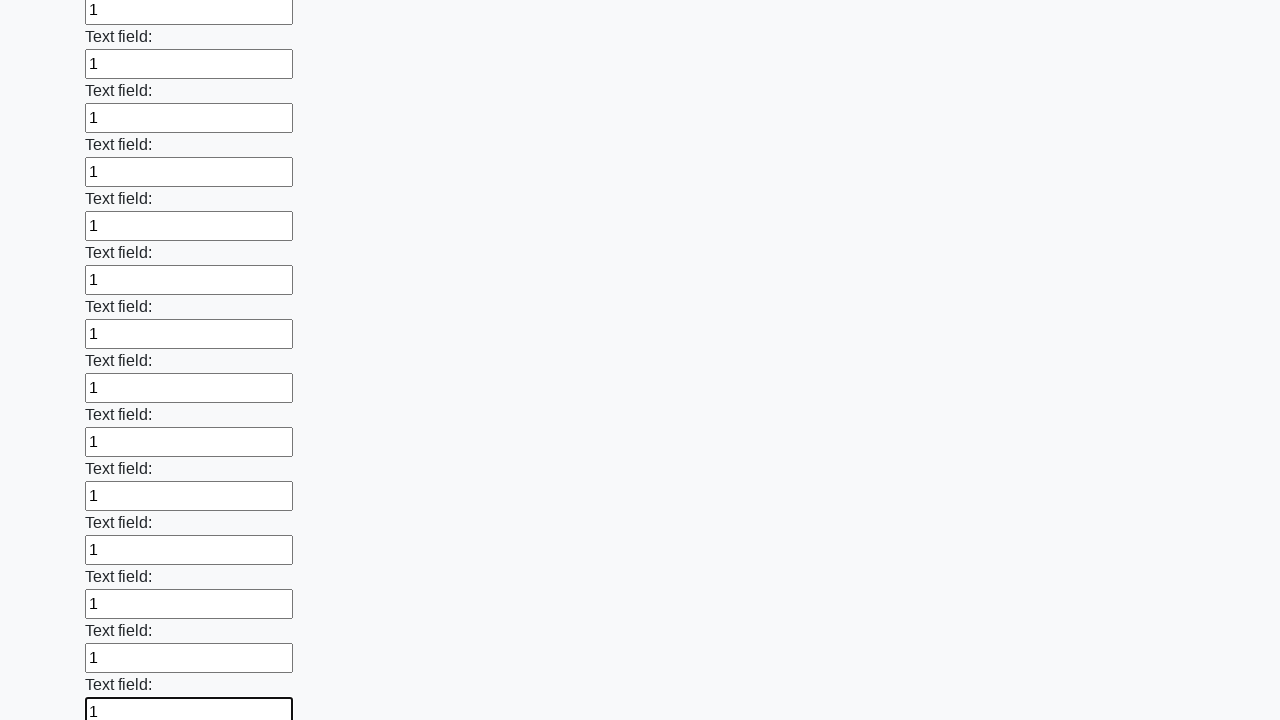

Filled an input field with value '1' on input >> nth=40
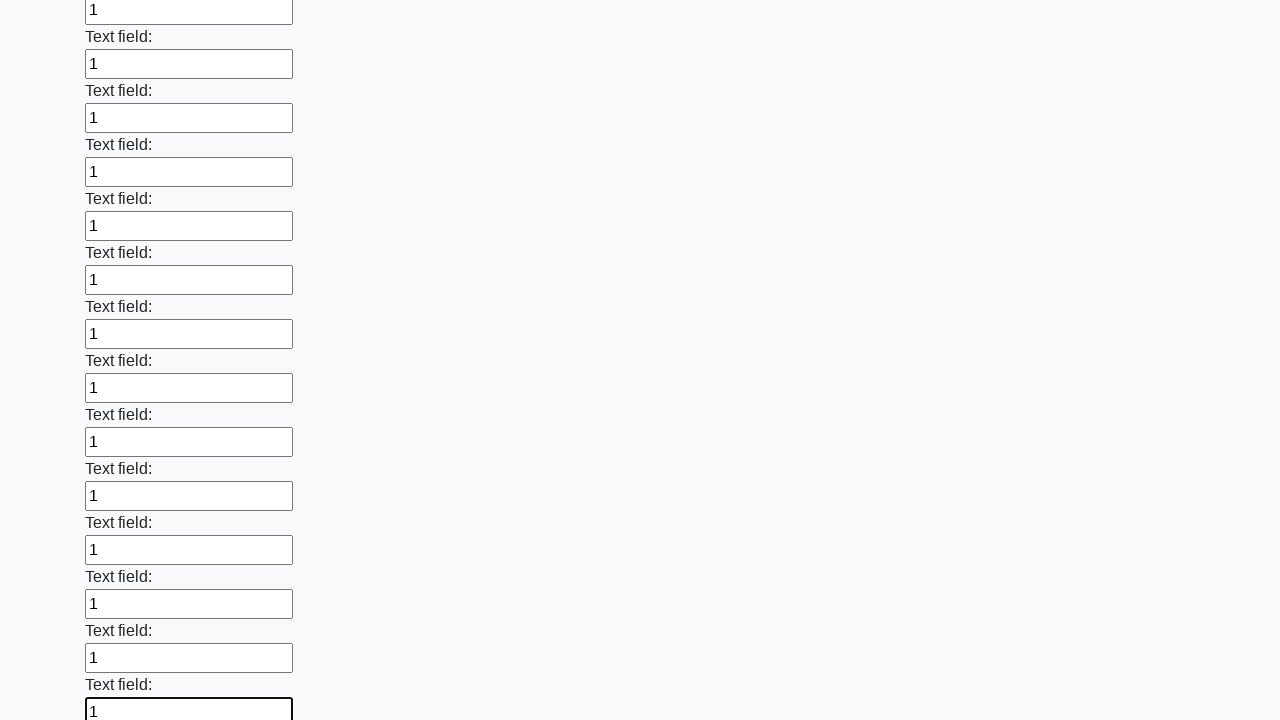

Filled an input field with value '1' on input >> nth=41
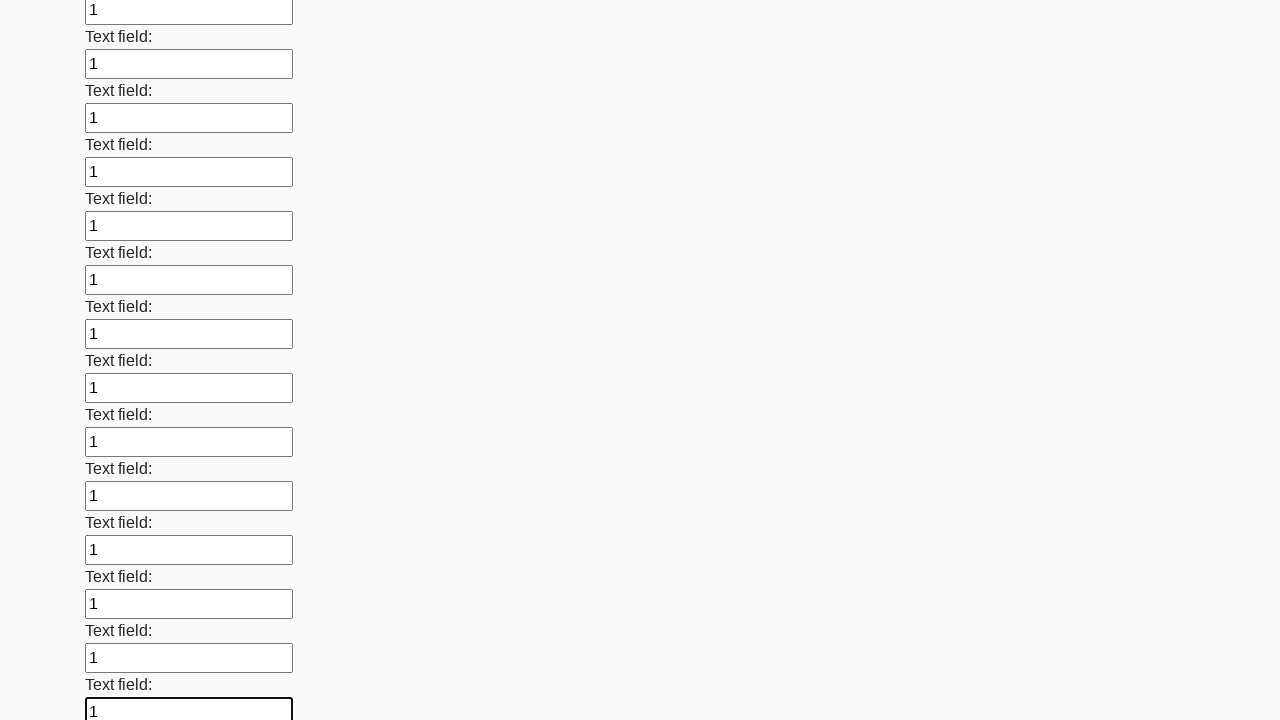

Filled an input field with value '1' on input >> nth=42
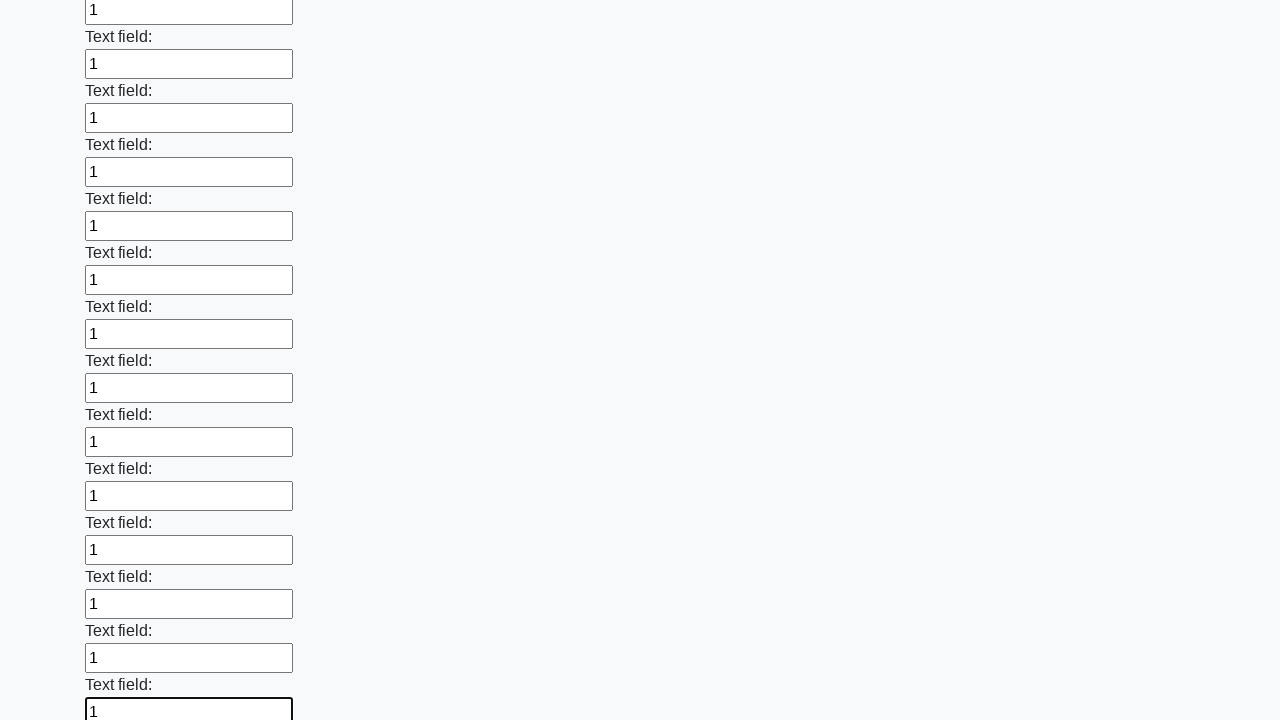

Filled an input field with value '1' on input >> nth=43
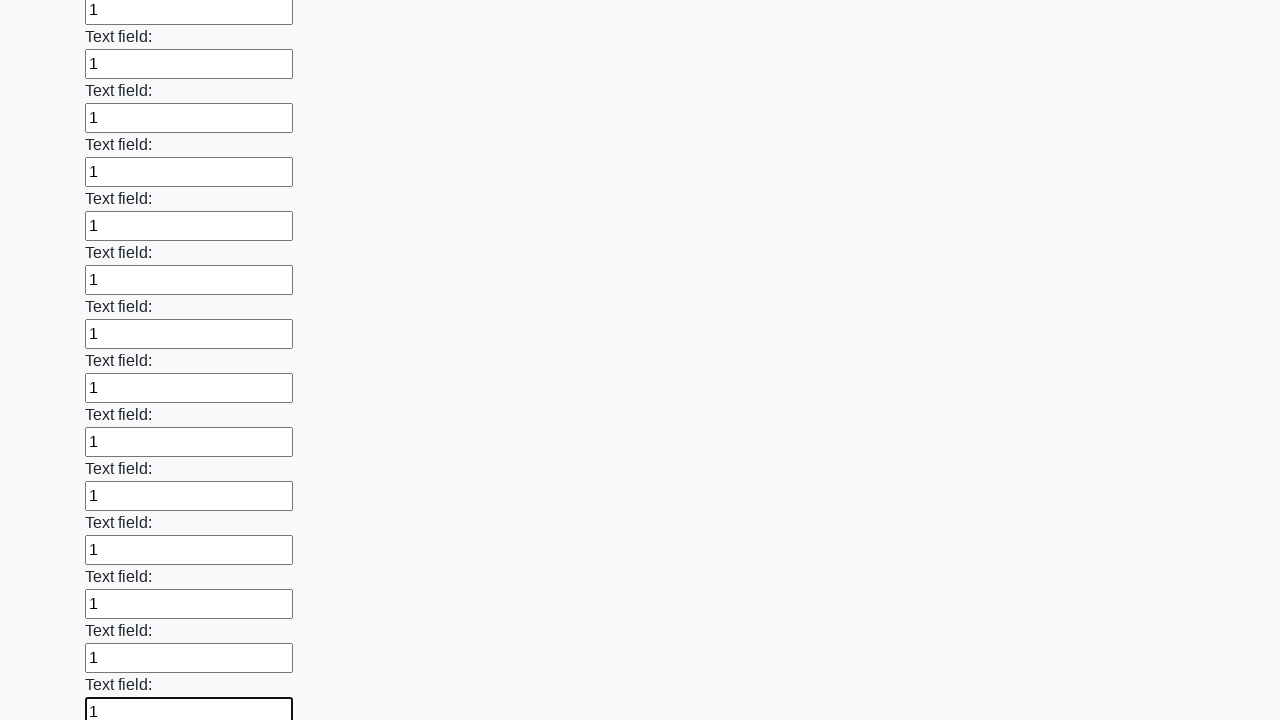

Filled an input field with value '1' on input >> nth=44
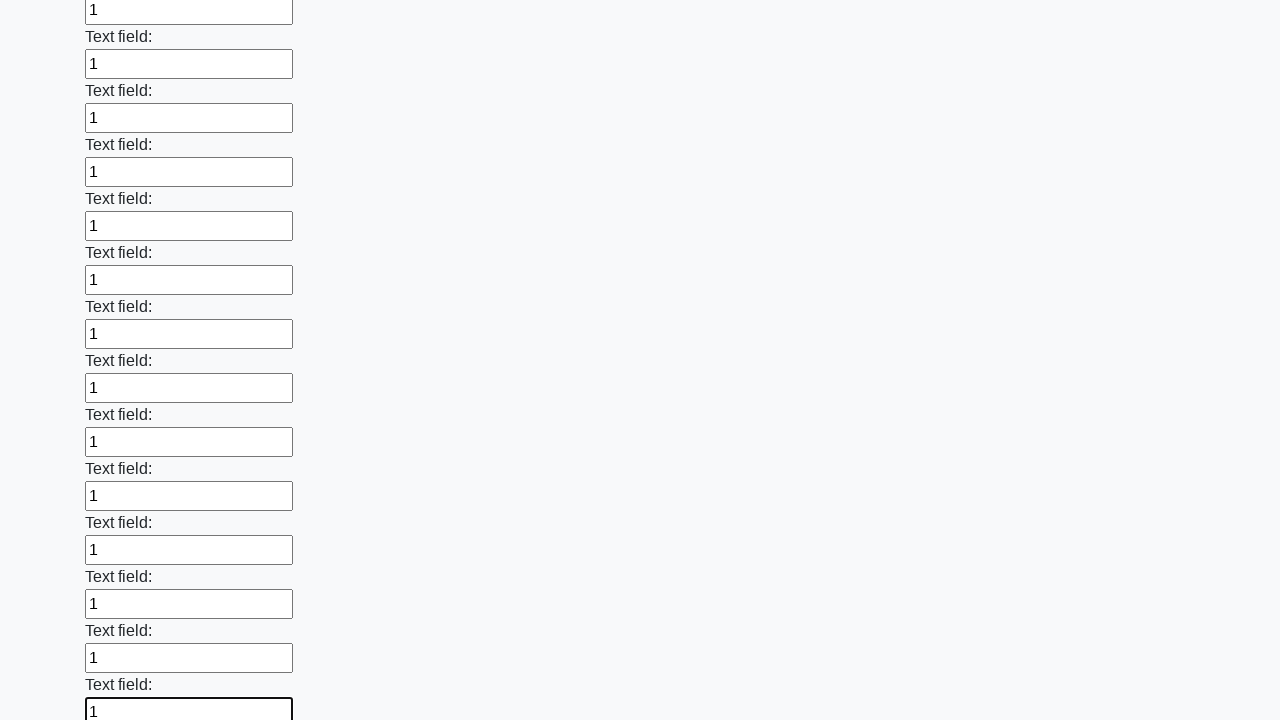

Filled an input field with value '1' on input >> nth=45
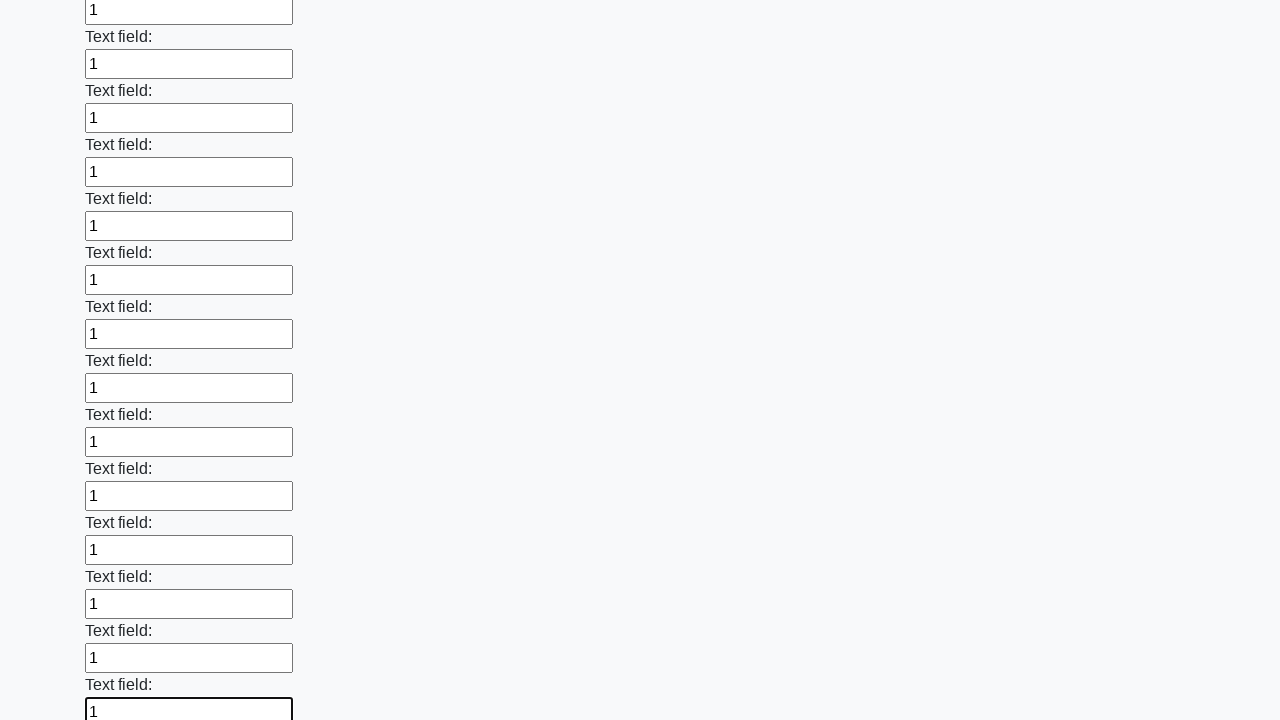

Filled an input field with value '1' on input >> nth=46
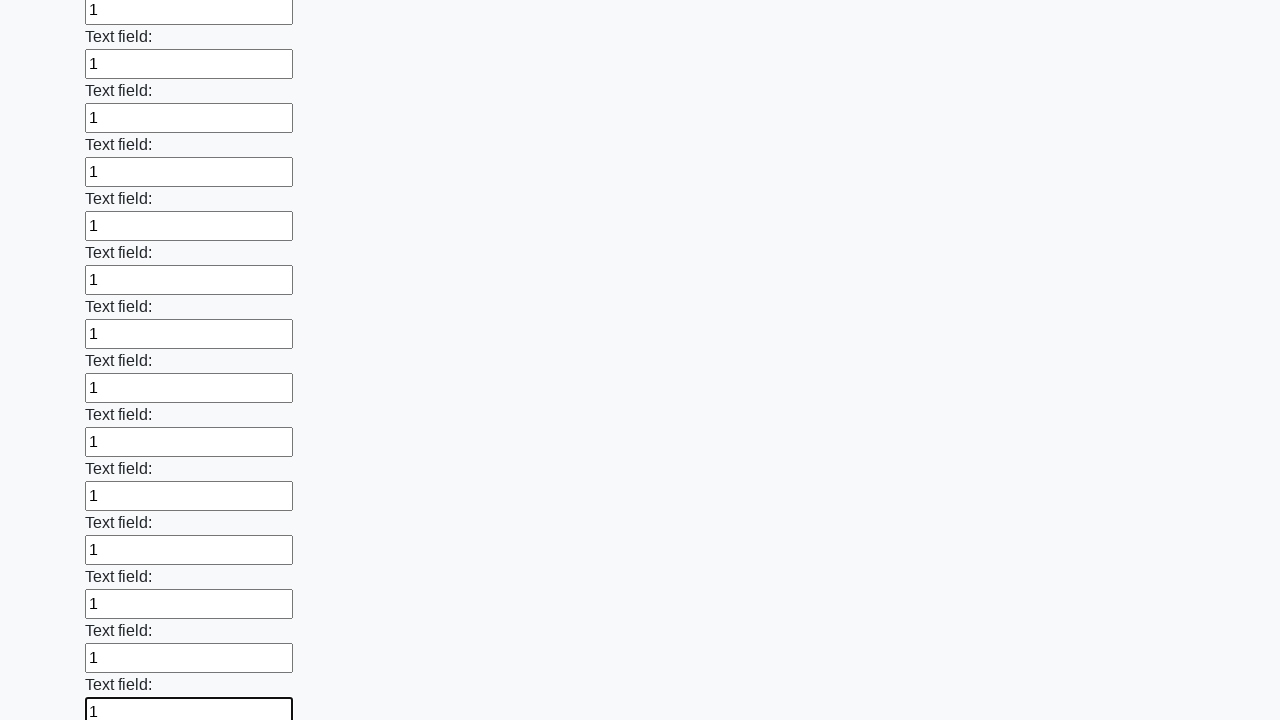

Filled an input field with value '1' on input >> nth=47
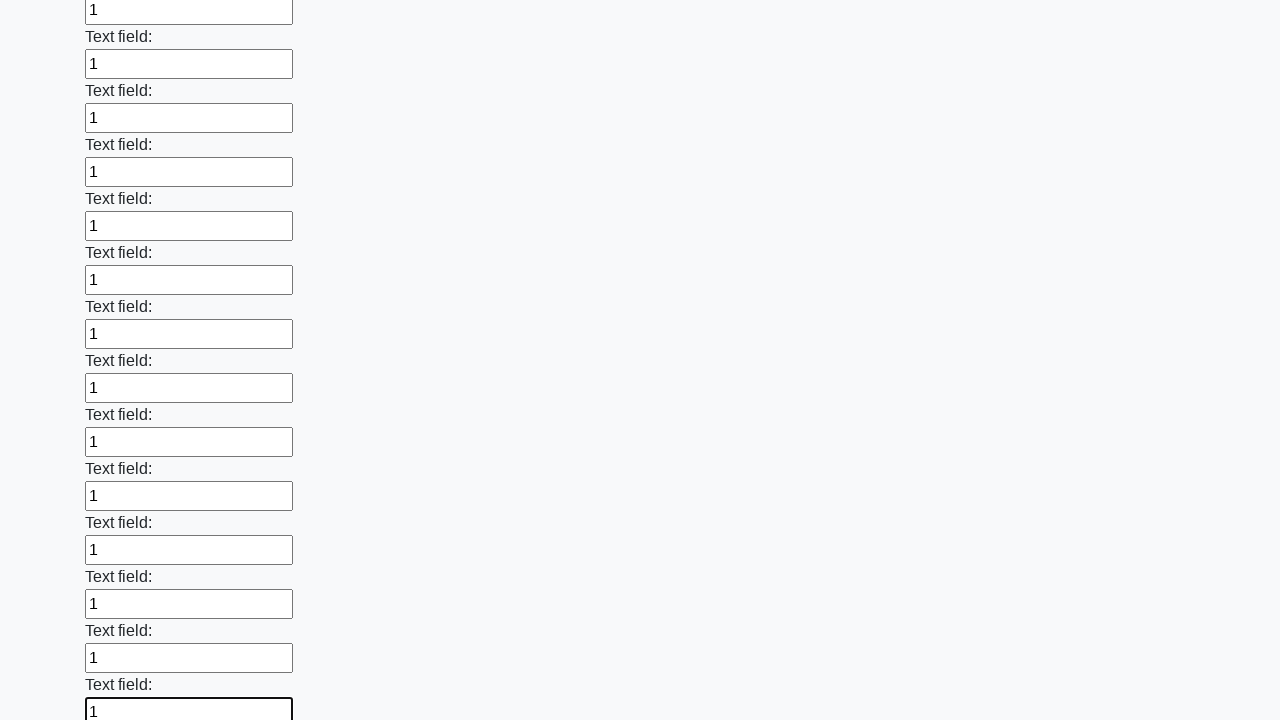

Filled an input field with value '1' on input >> nth=48
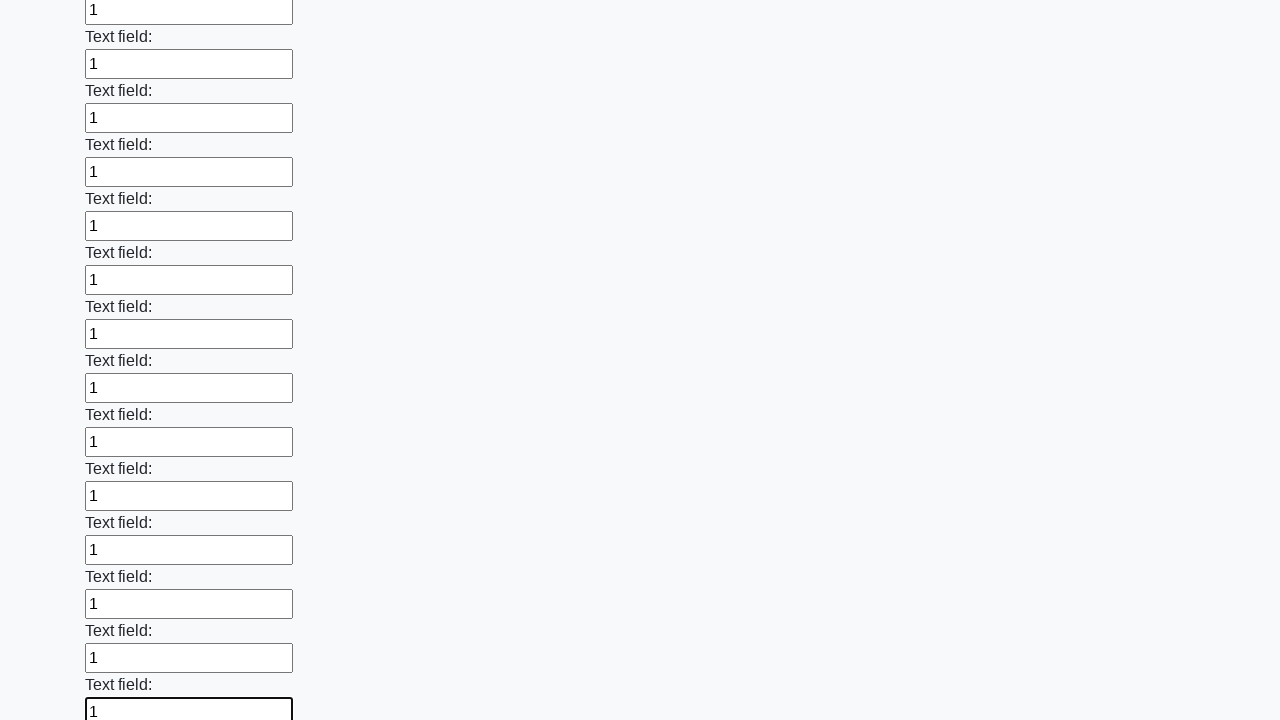

Filled an input field with value '1' on input >> nth=49
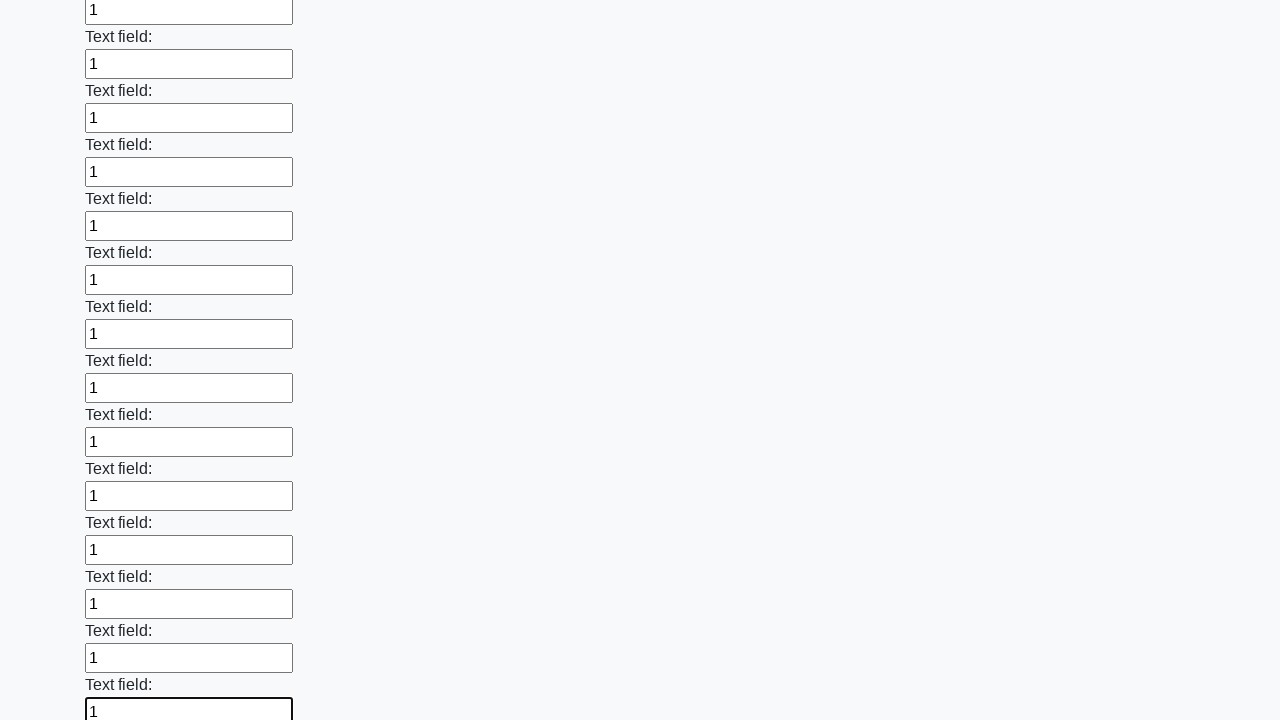

Filled an input field with value '1' on input >> nth=50
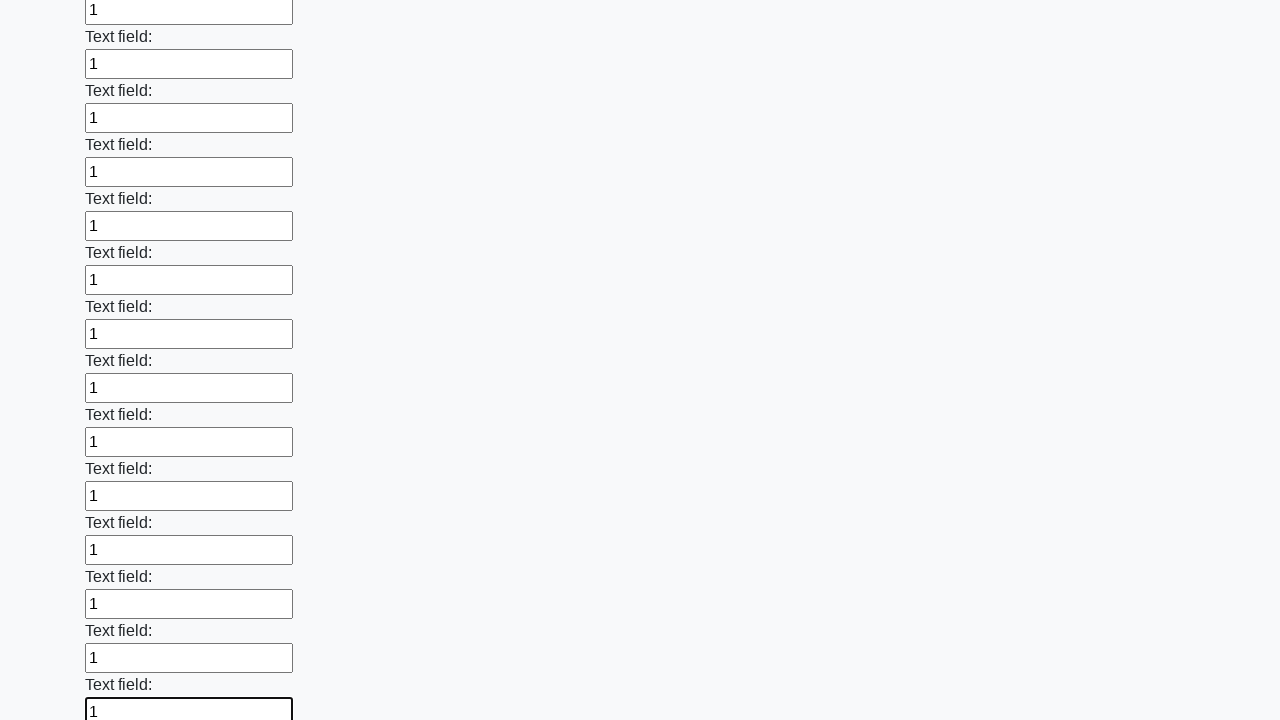

Filled an input field with value '1' on input >> nth=51
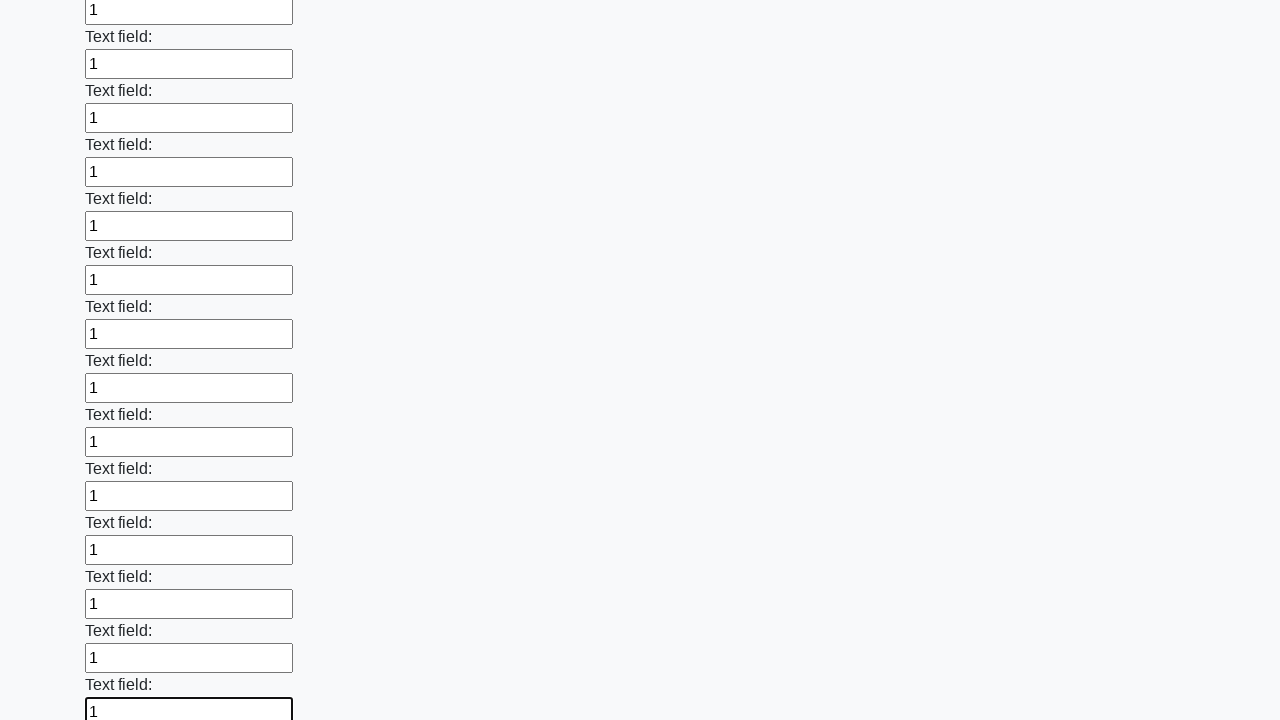

Filled an input field with value '1' on input >> nth=52
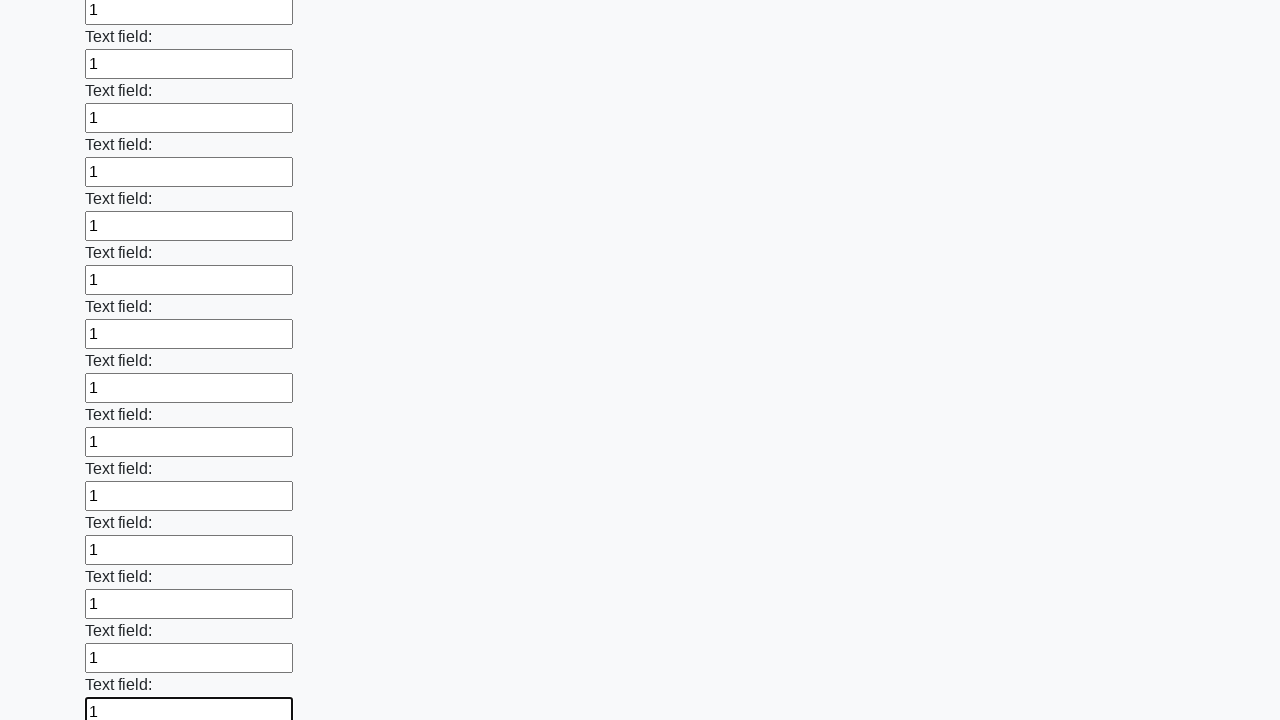

Filled an input field with value '1' on input >> nth=53
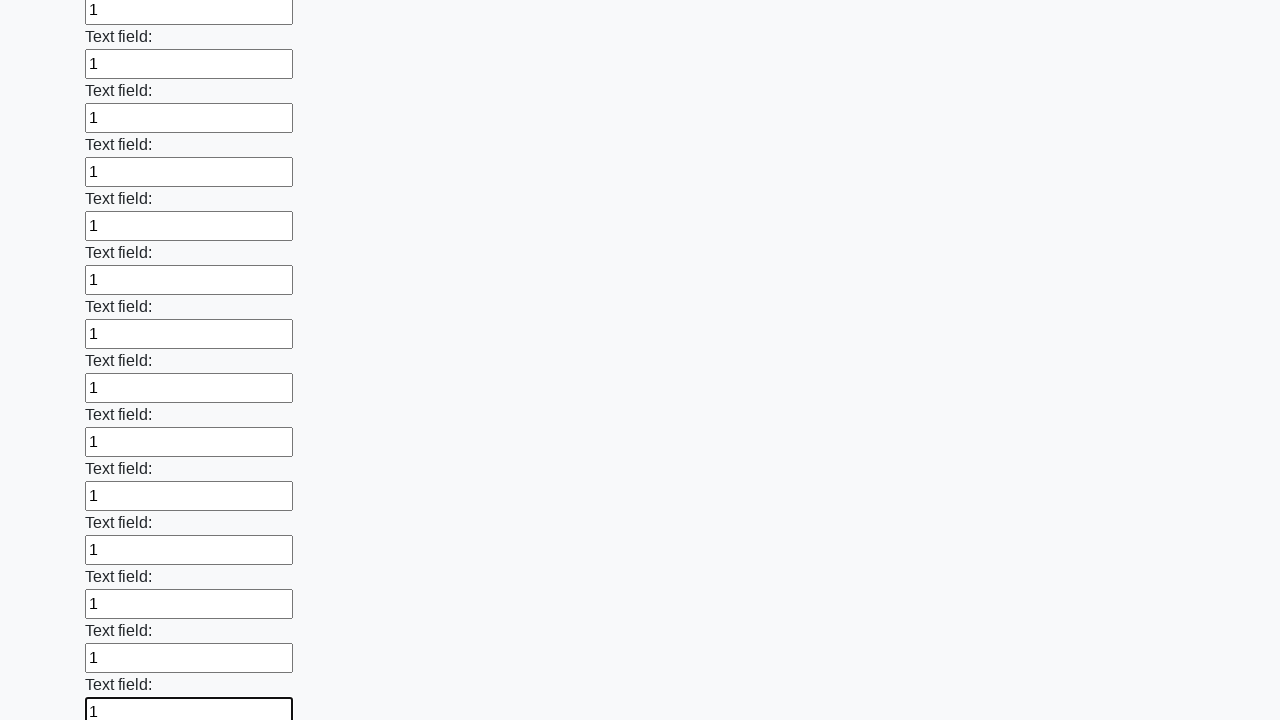

Filled an input field with value '1' on input >> nth=54
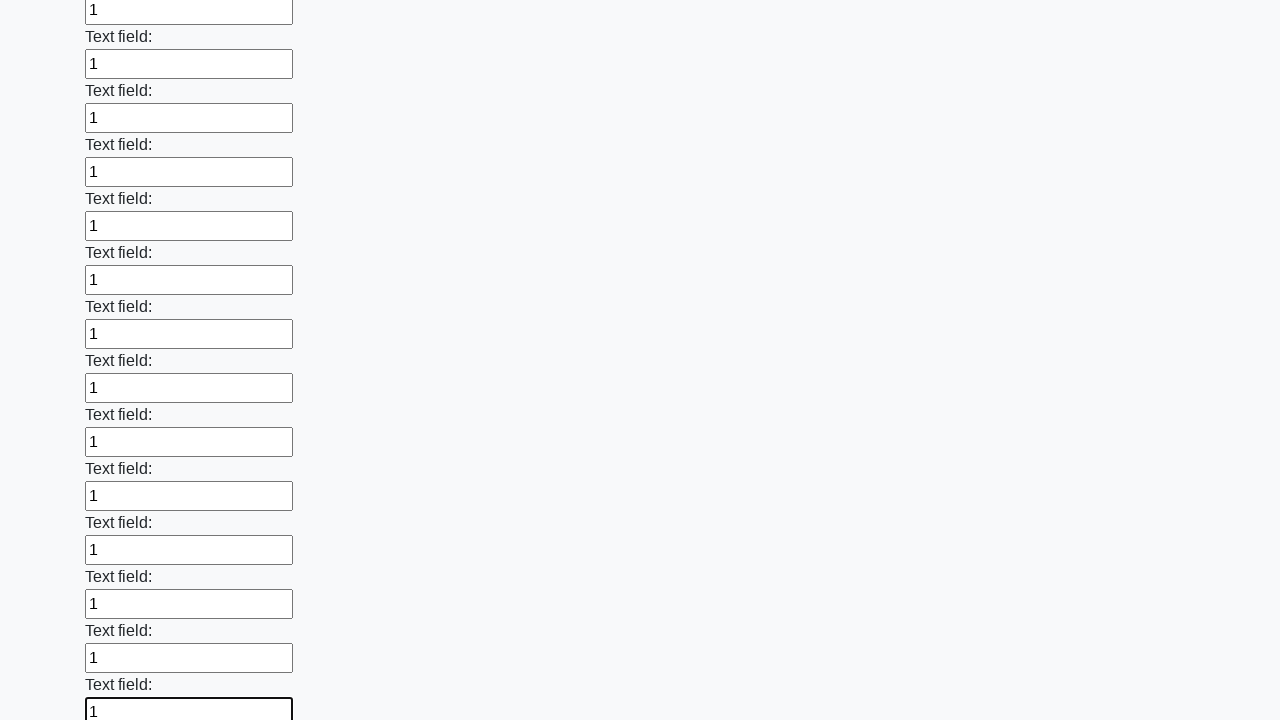

Filled an input field with value '1' on input >> nth=55
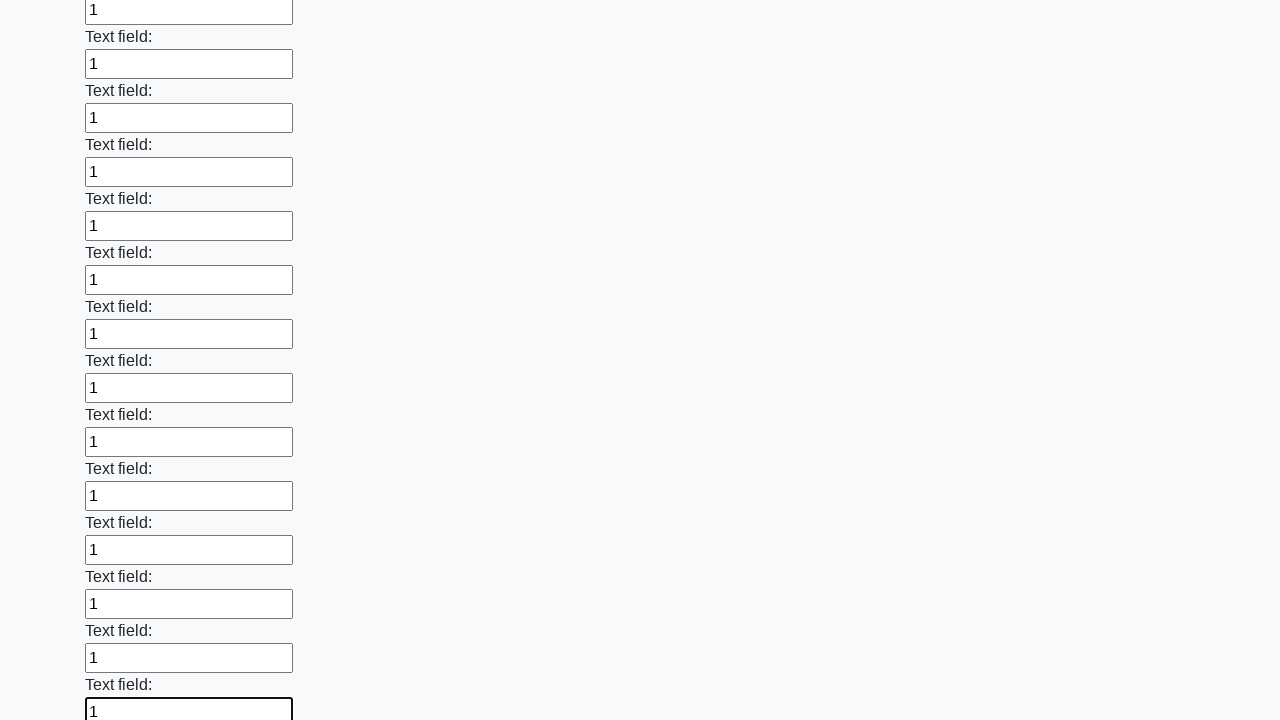

Filled an input field with value '1' on input >> nth=56
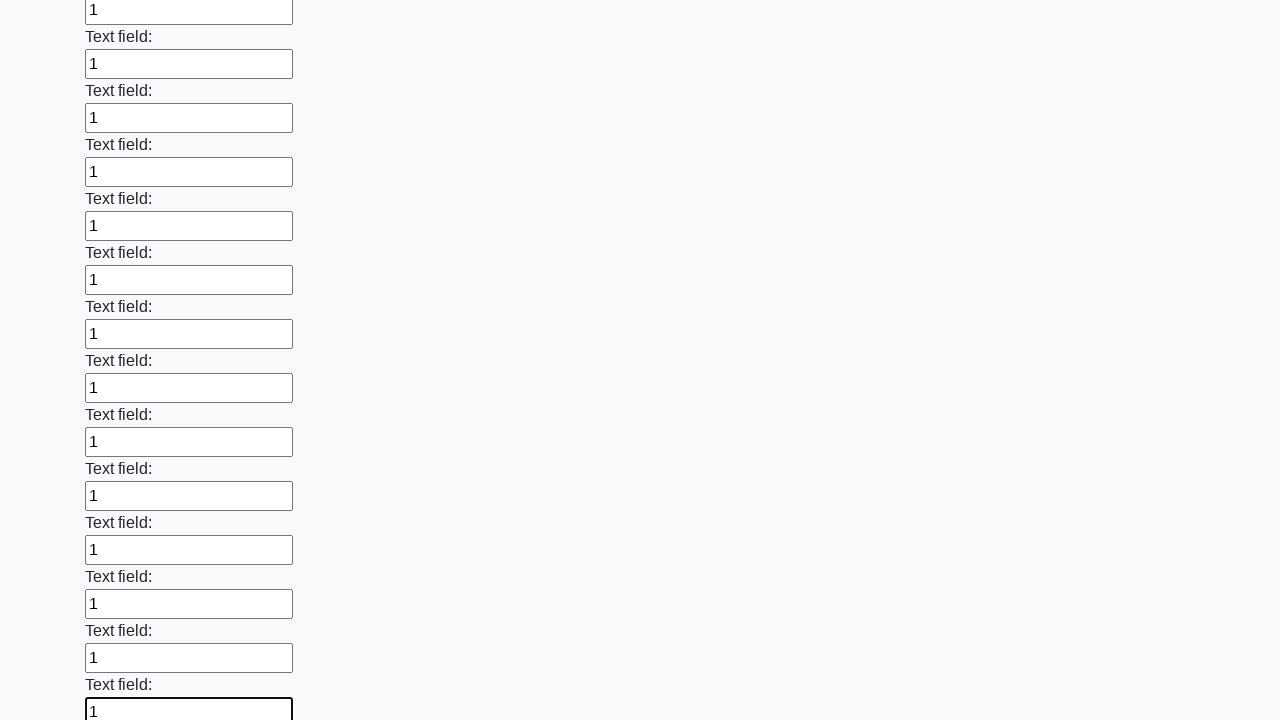

Filled an input field with value '1' on input >> nth=57
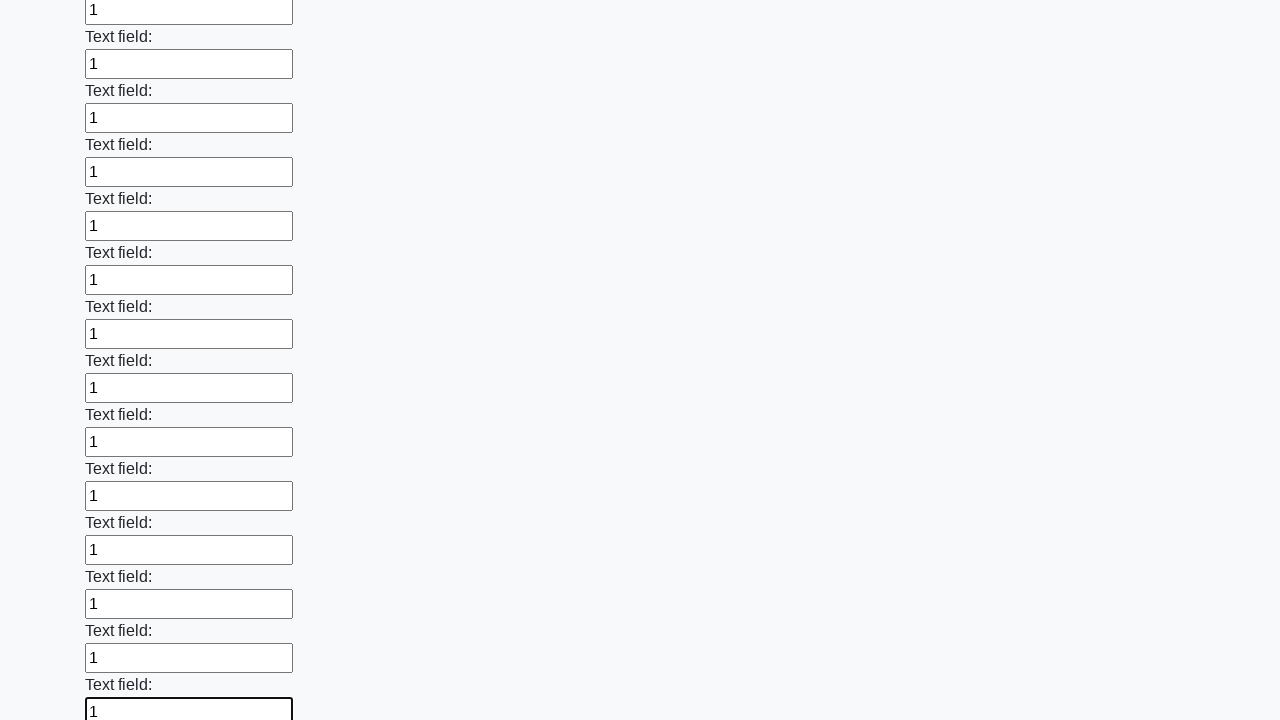

Filled an input field with value '1' on input >> nth=58
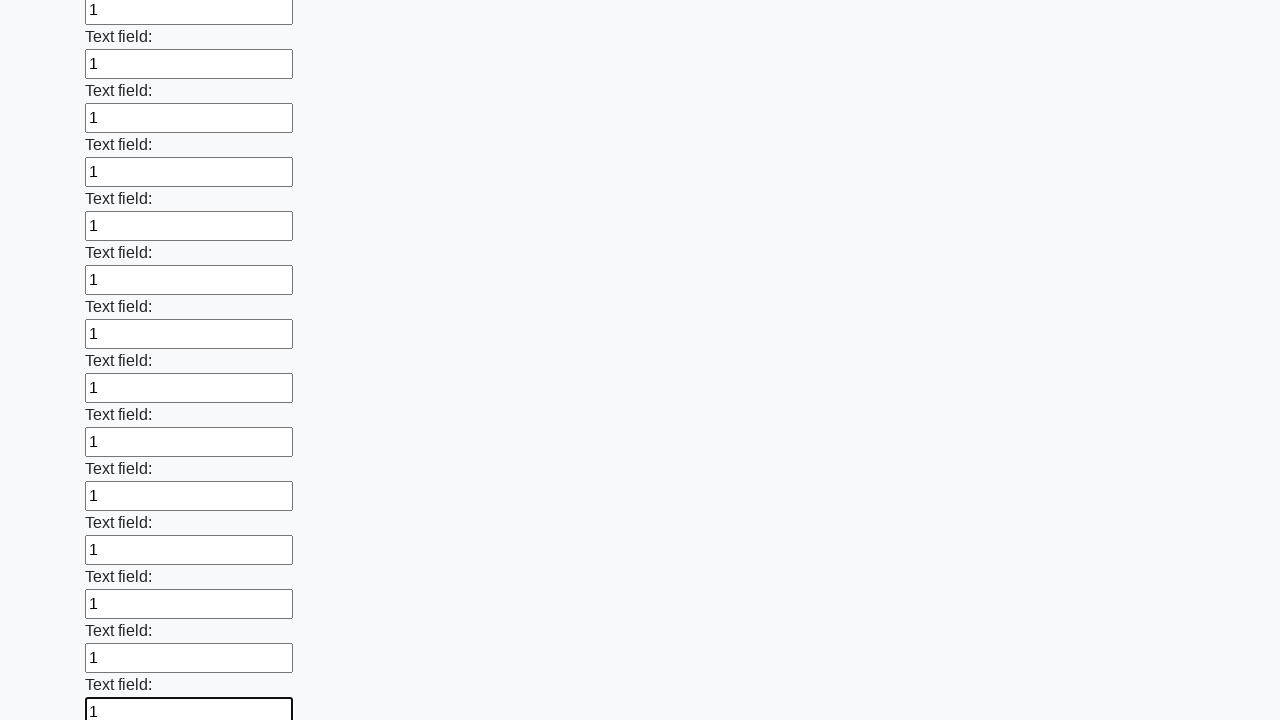

Filled an input field with value '1' on input >> nth=59
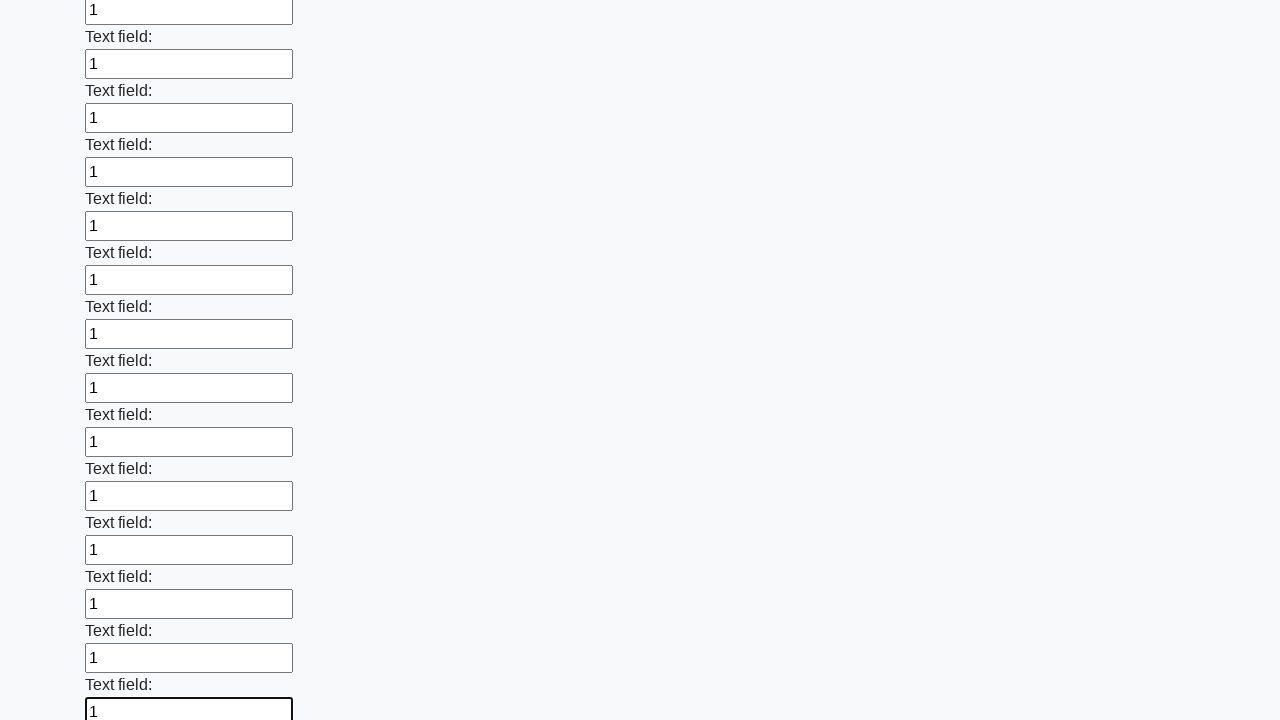

Filled an input field with value '1' on input >> nth=60
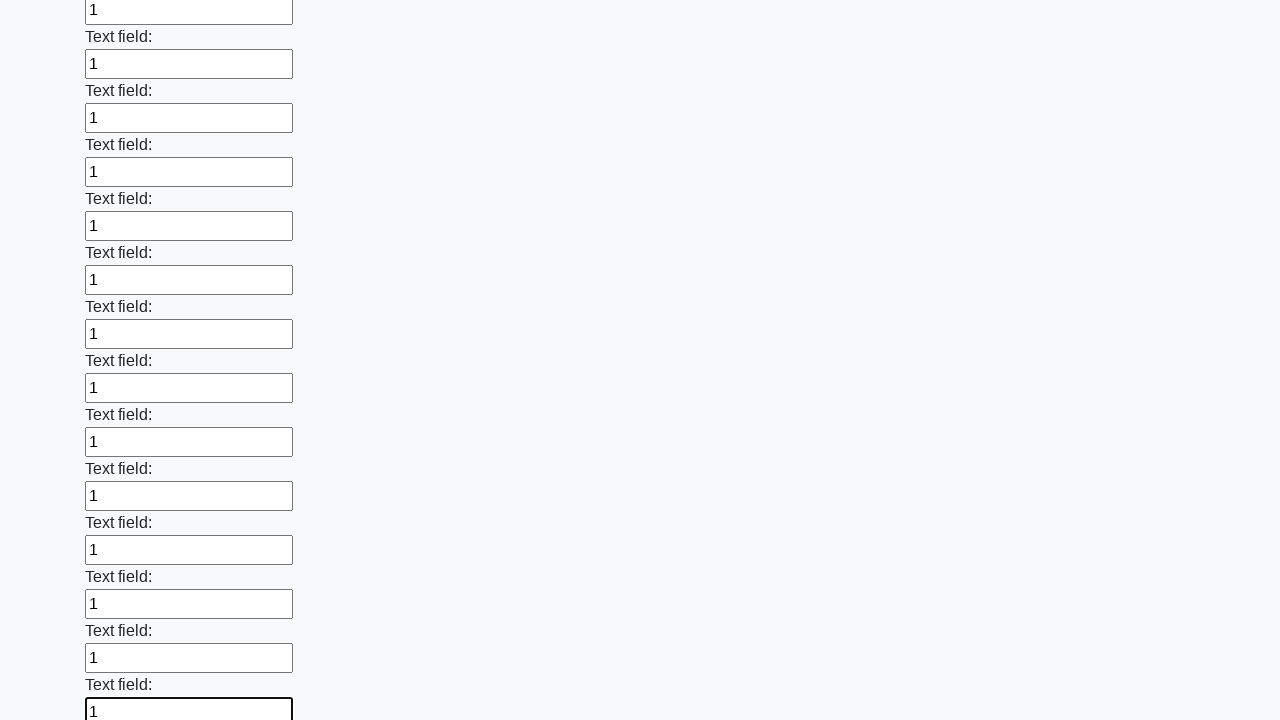

Filled an input field with value '1' on input >> nth=61
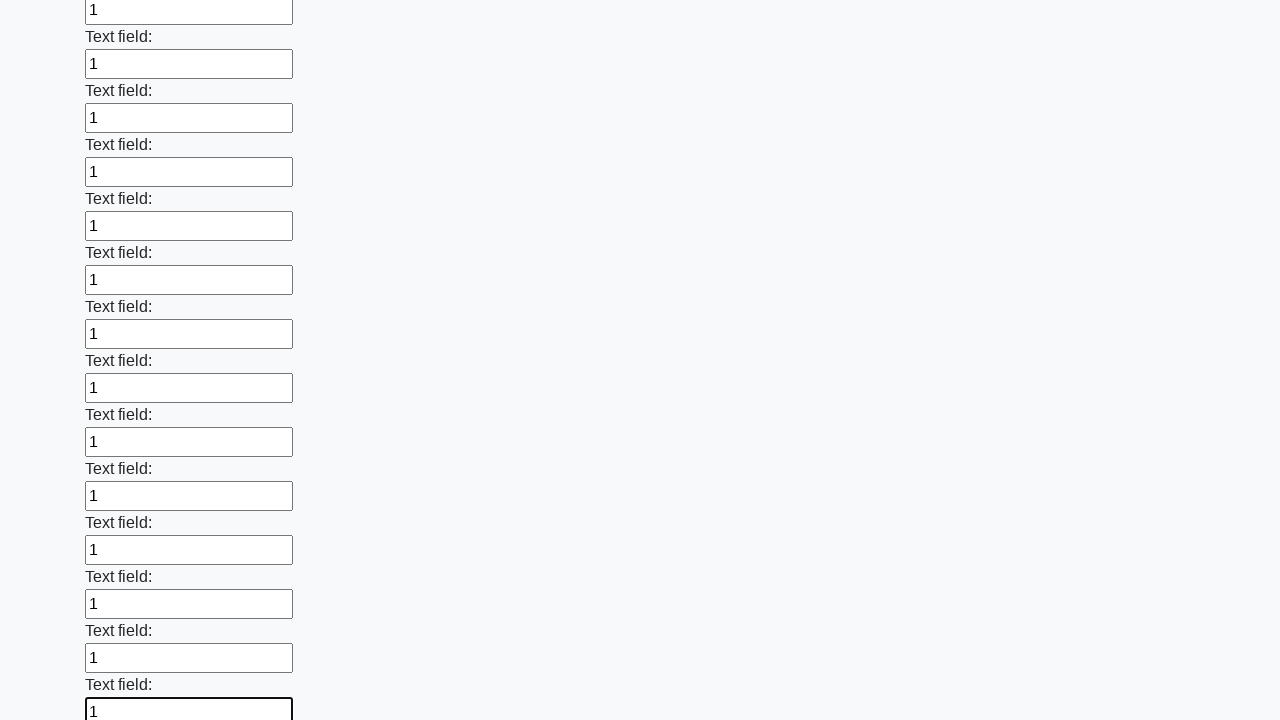

Filled an input field with value '1' on input >> nth=62
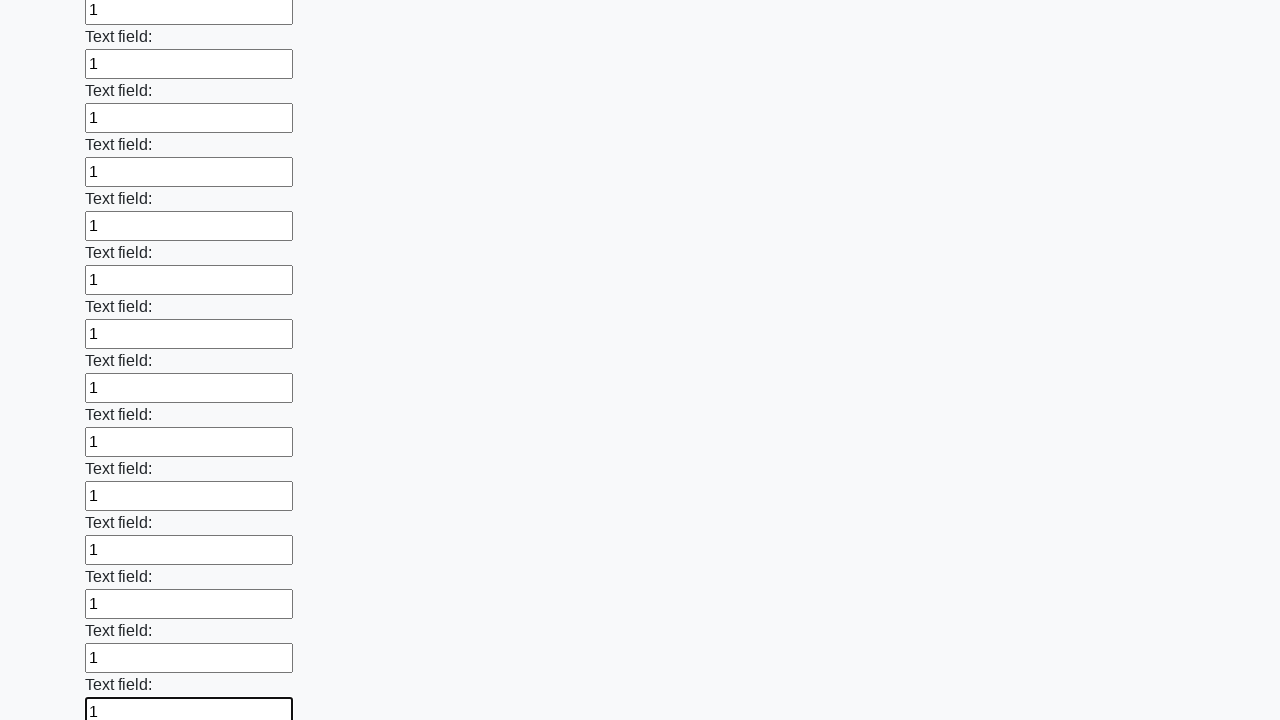

Filled an input field with value '1' on input >> nth=63
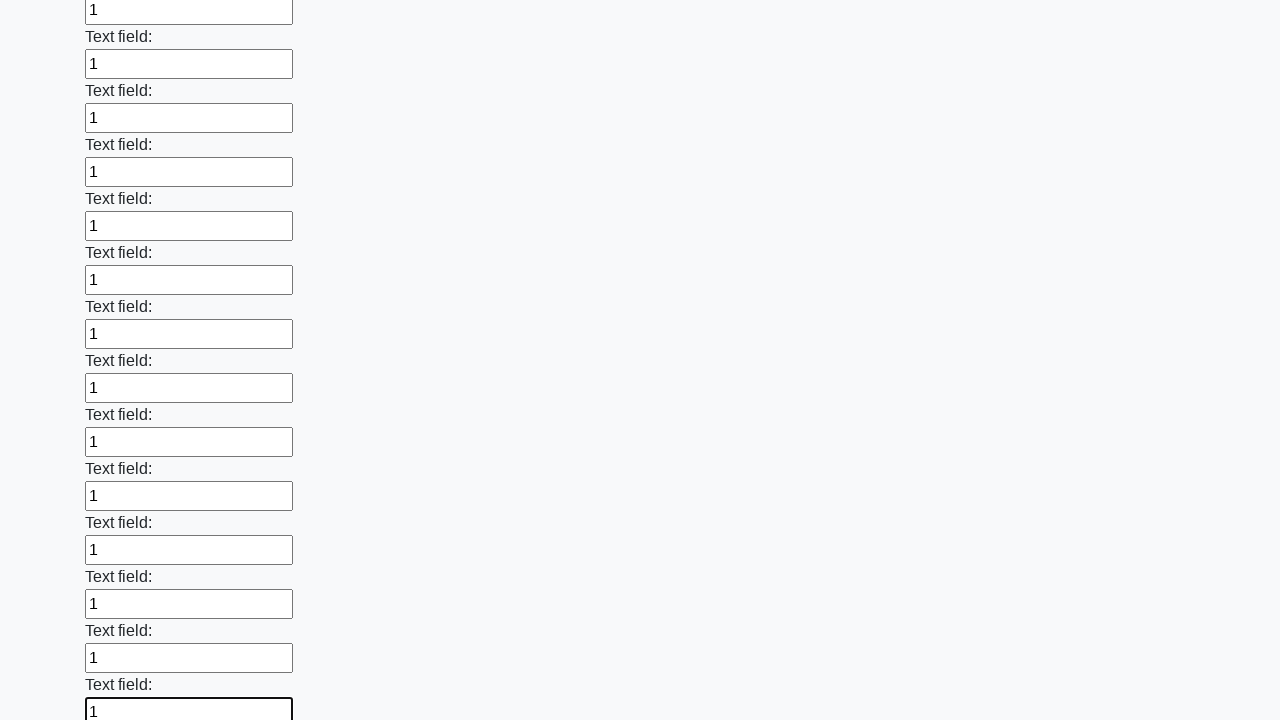

Filled an input field with value '1' on input >> nth=64
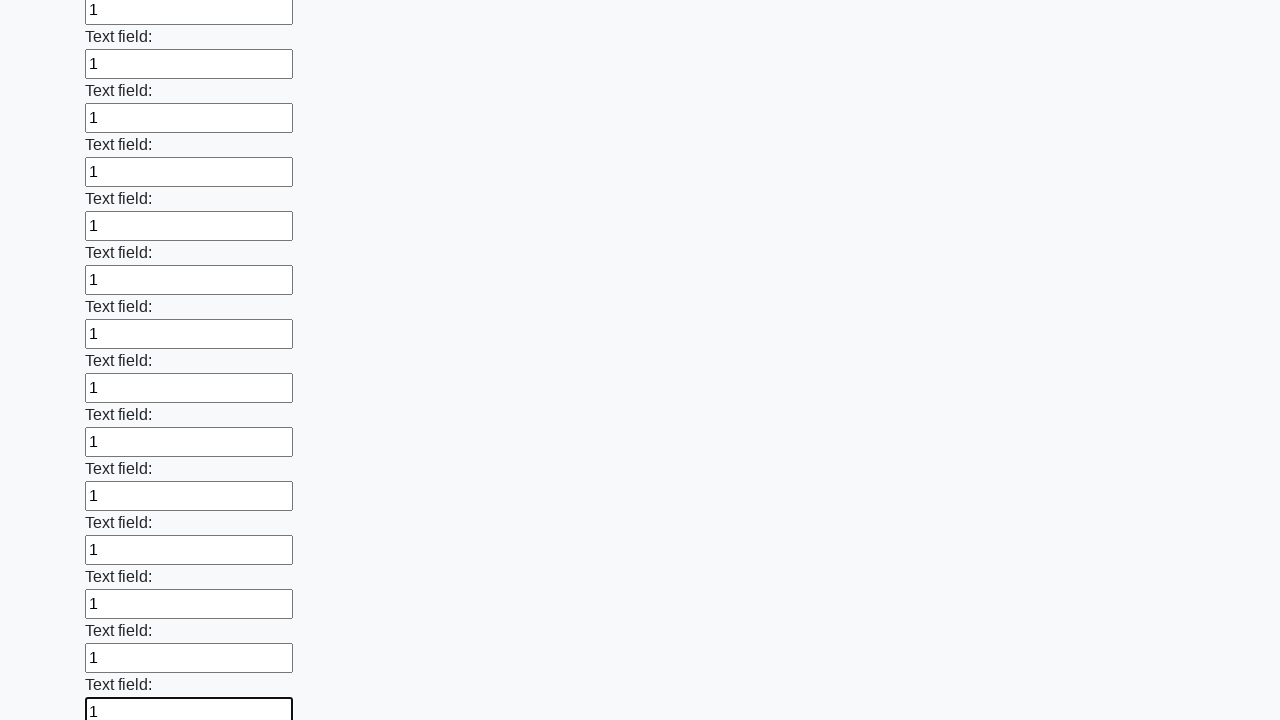

Filled an input field with value '1' on input >> nth=65
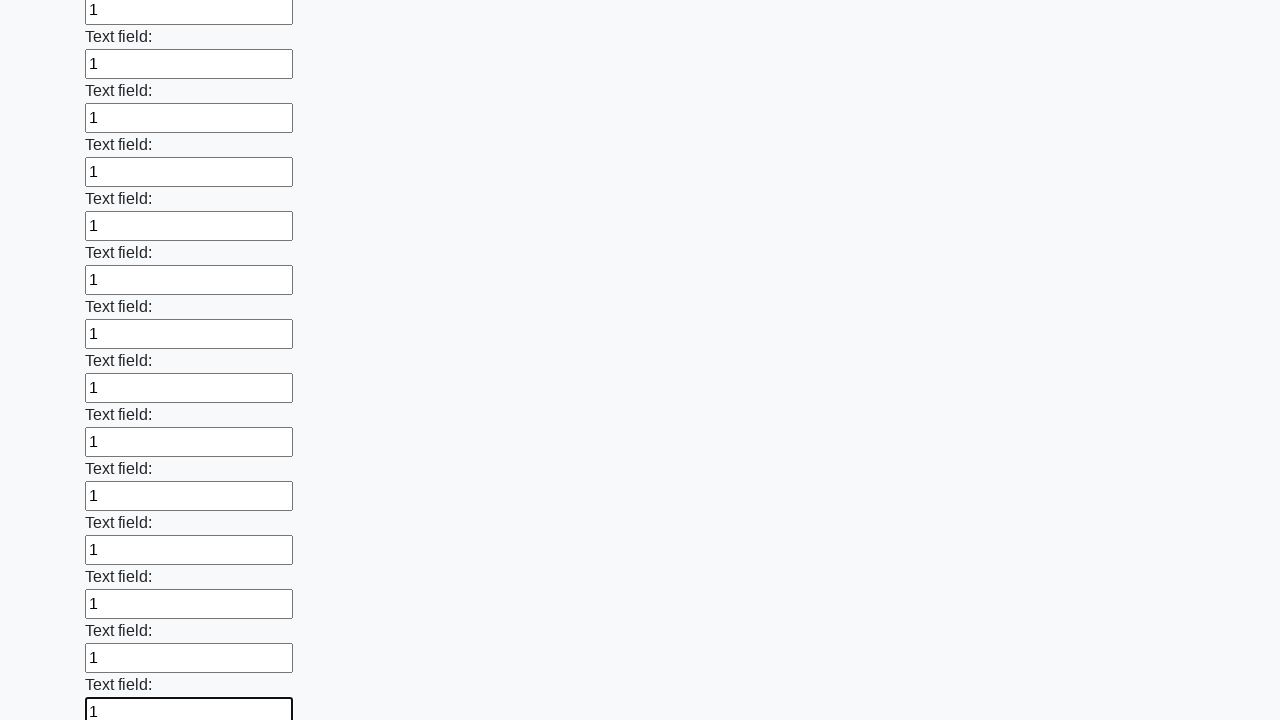

Filled an input field with value '1' on input >> nth=66
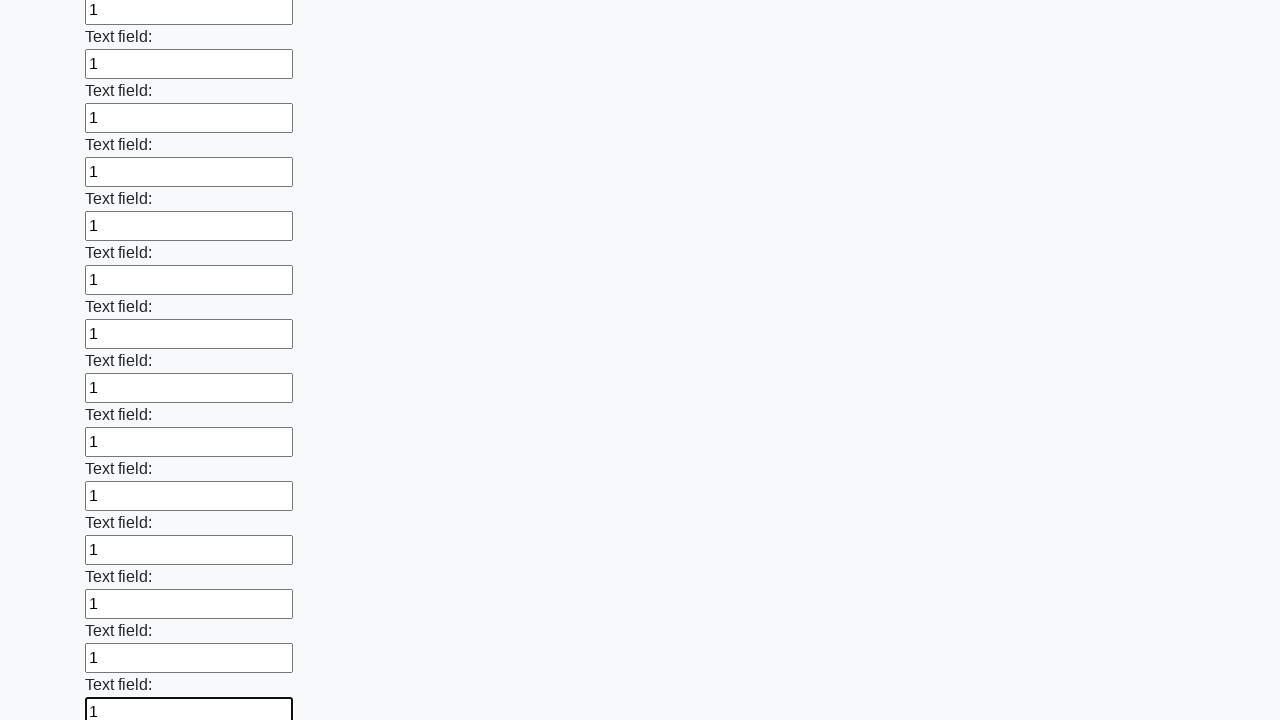

Filled an input field with value '1' on input >> nth=67
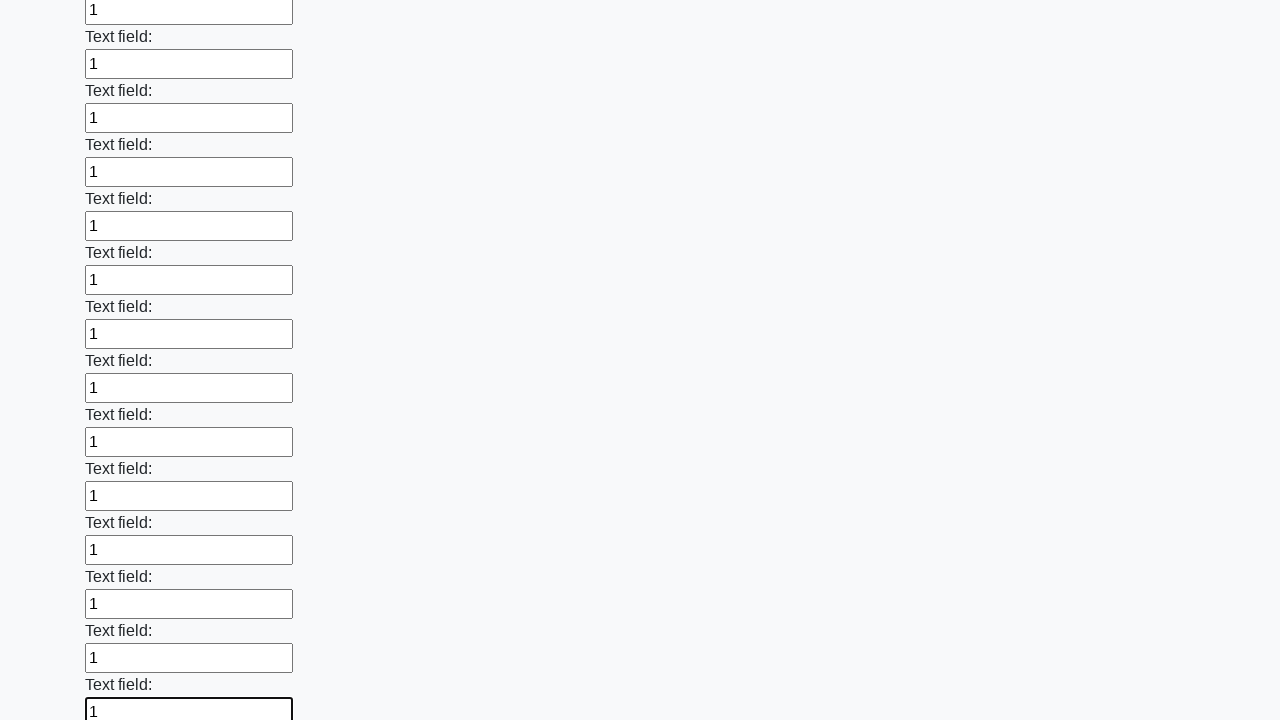

Filled an input field with value '1' on input >> nth=68
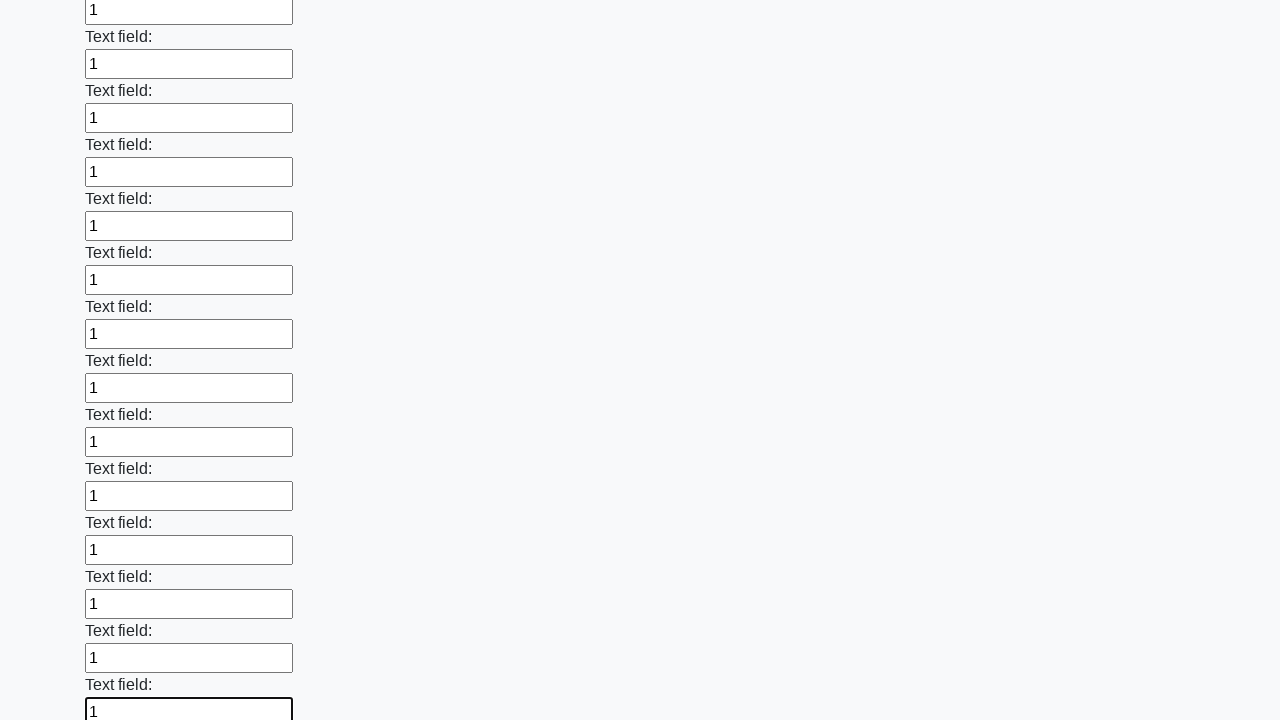

Filled an input field with value '1' on input >> nth=69
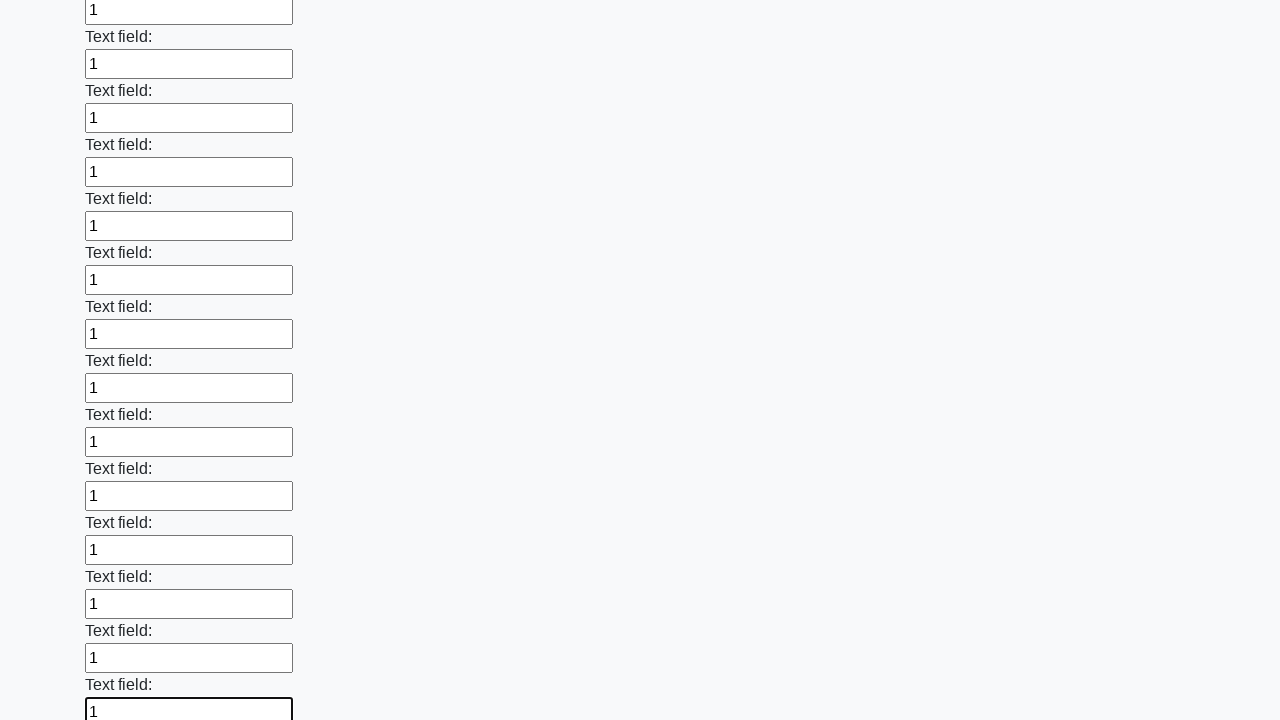

Filled an input field with value '1' on input >> nth=70
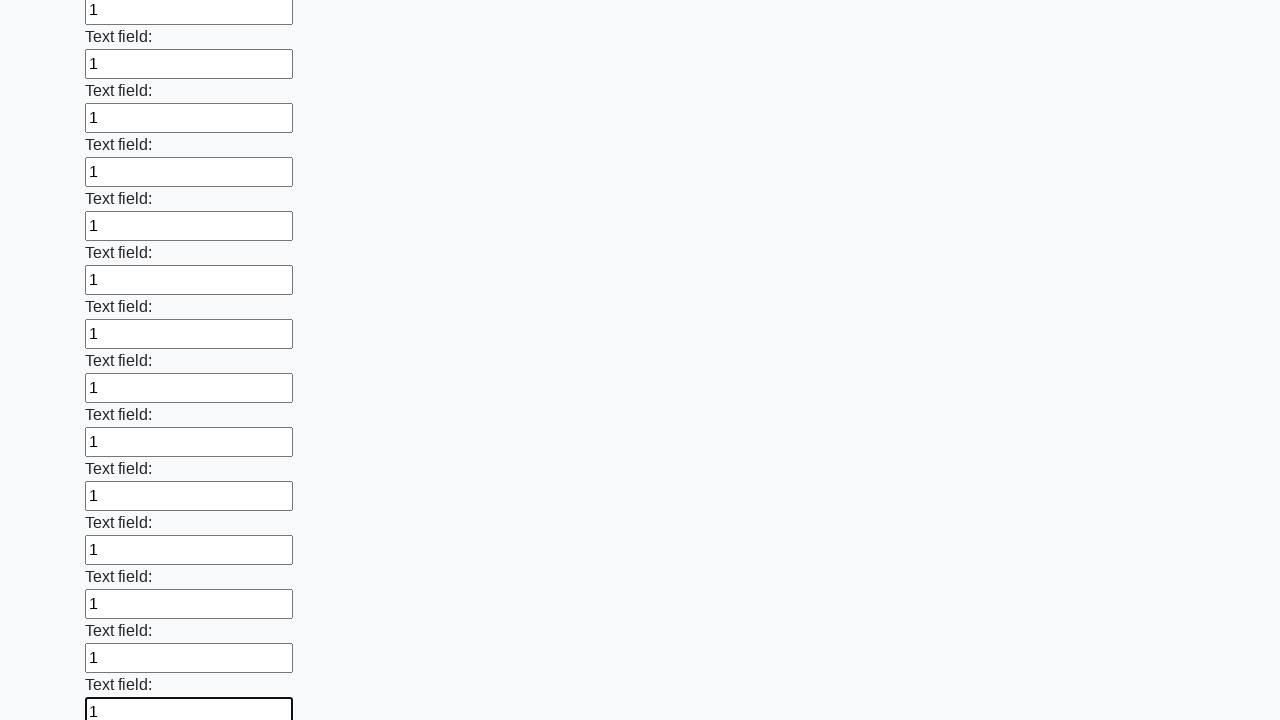

Filled an input field with value '1' on input >> nth=71
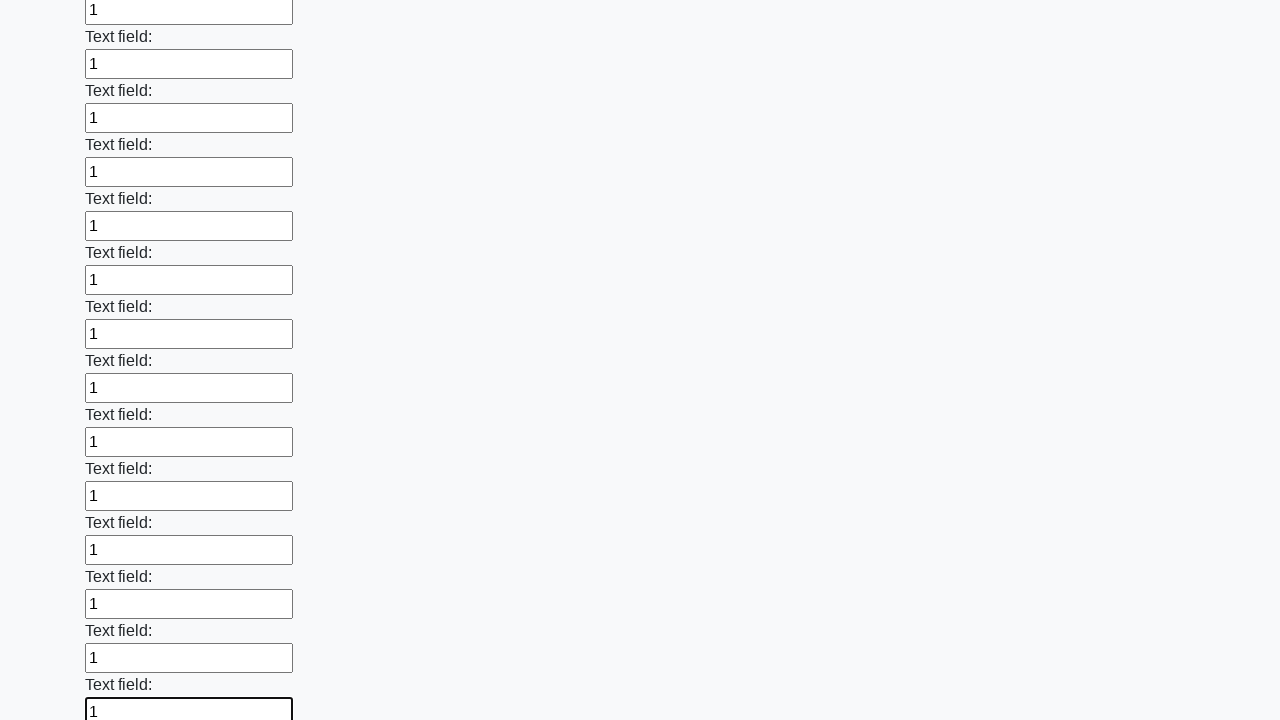

Filled an input field with value '1' on input >> nth=72
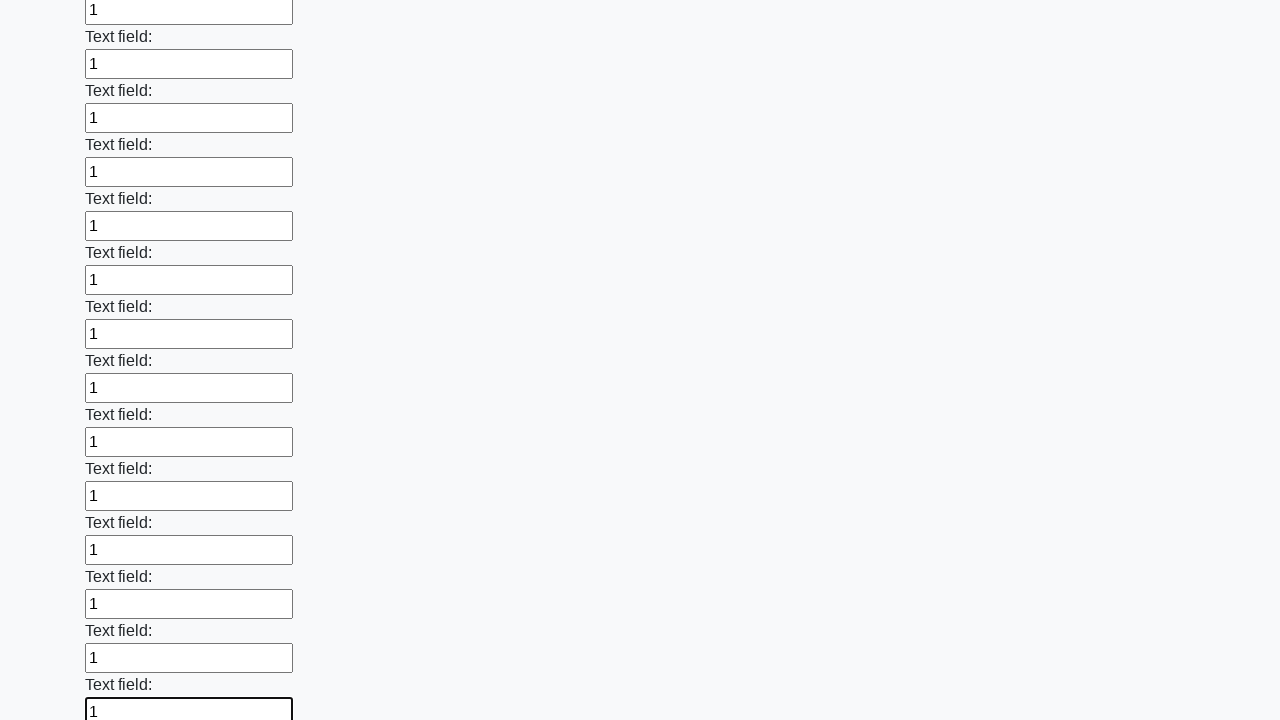

Filled an input field with value '1' on input >> nth=73
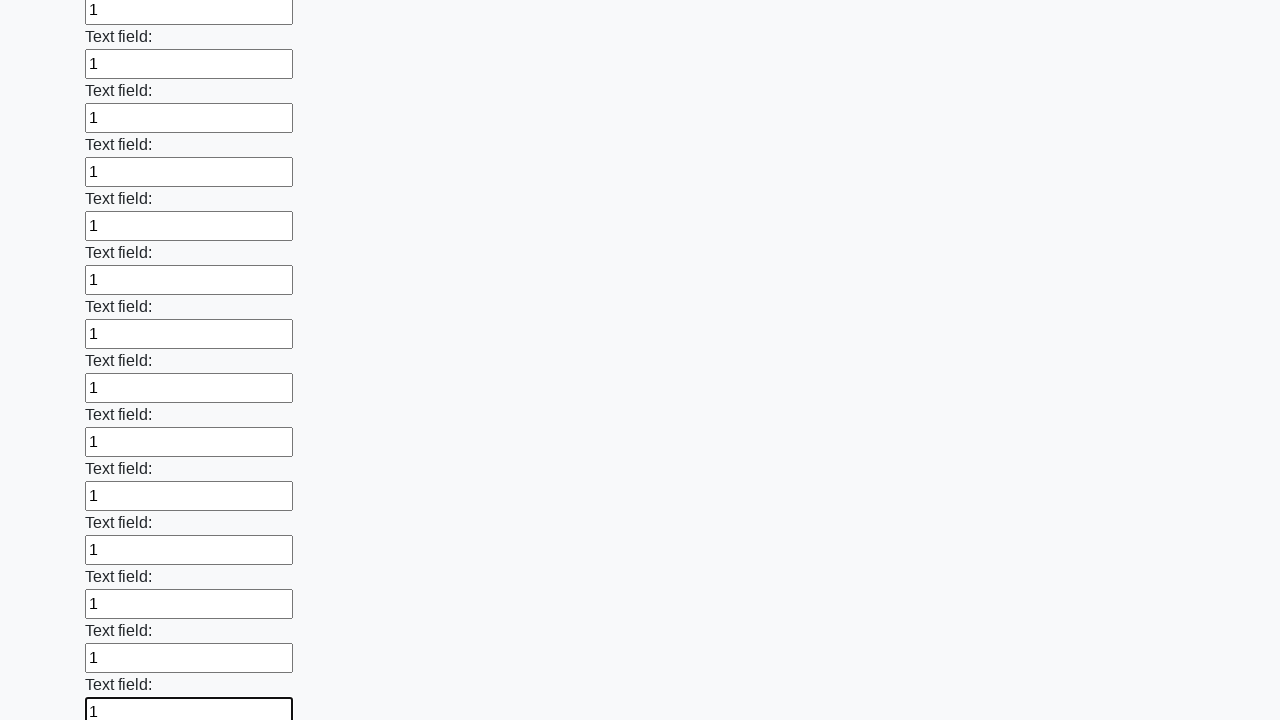

Filled an input field with value '1' on input >> nth=74
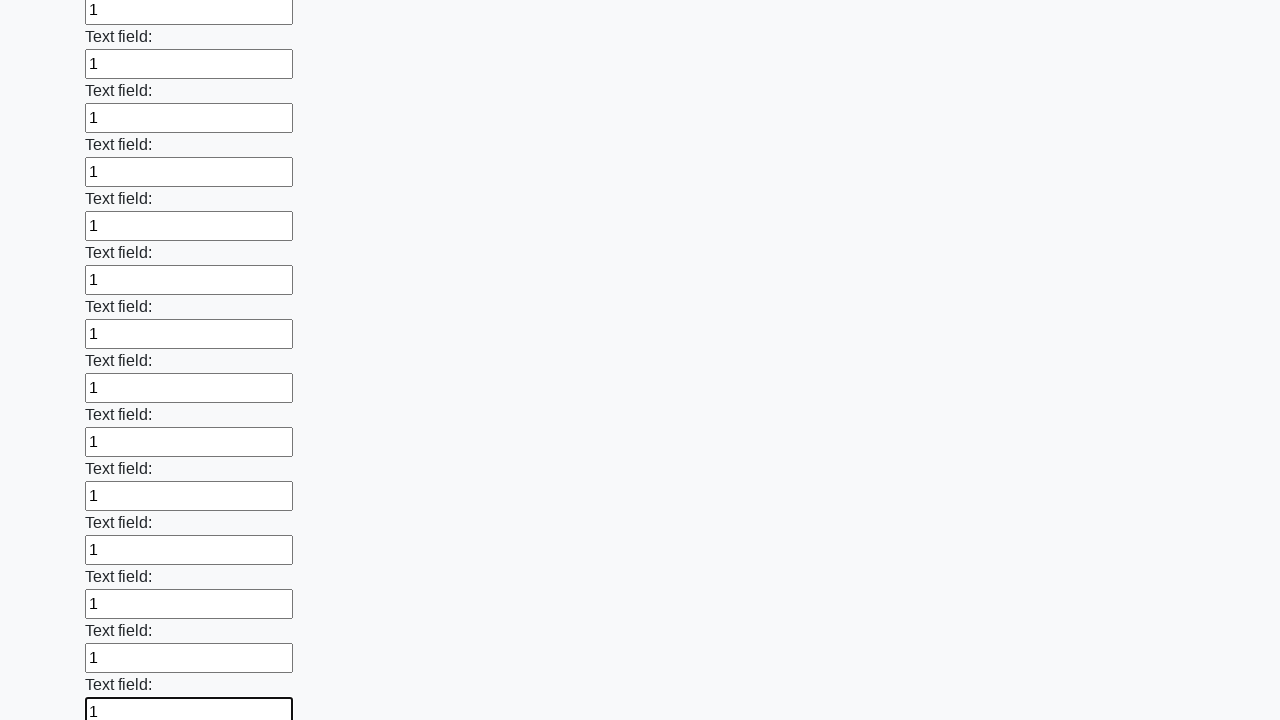

Filled an input field with value '1' on input >> nth=75
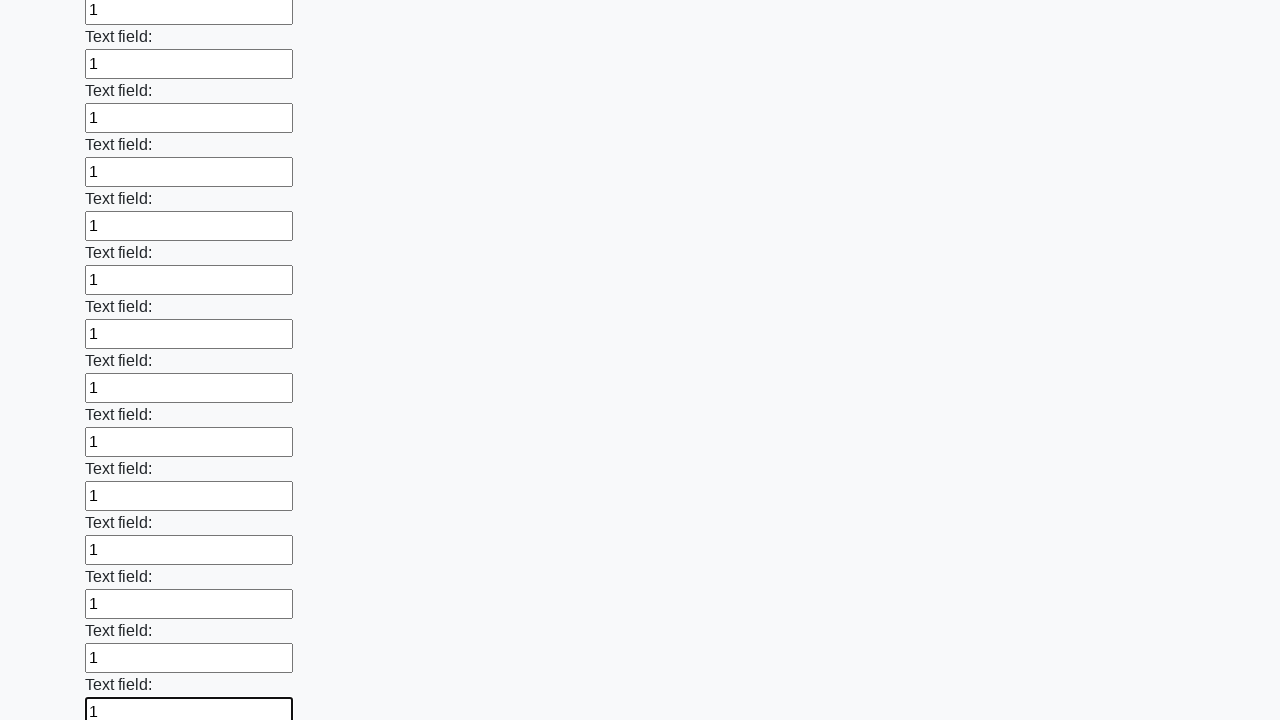

Filled an input field with value '1' on input >> nth=76
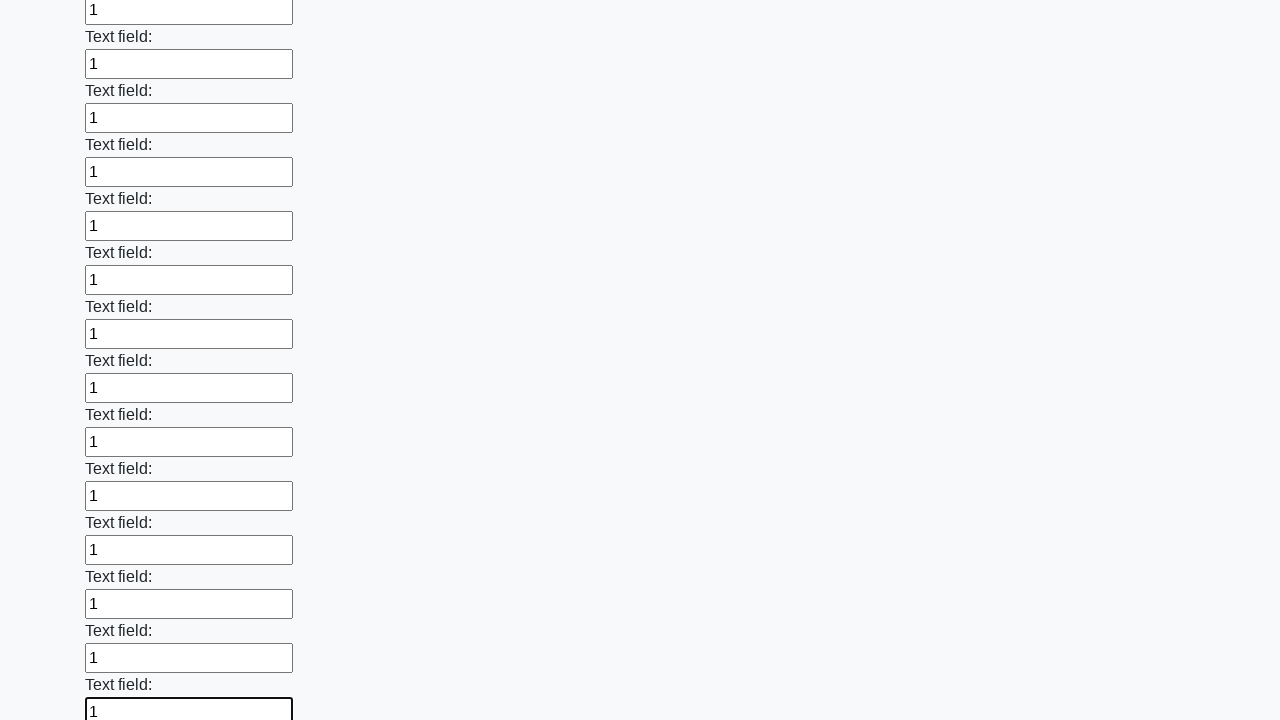

Filled an input field with value '1' on input >> nth=77
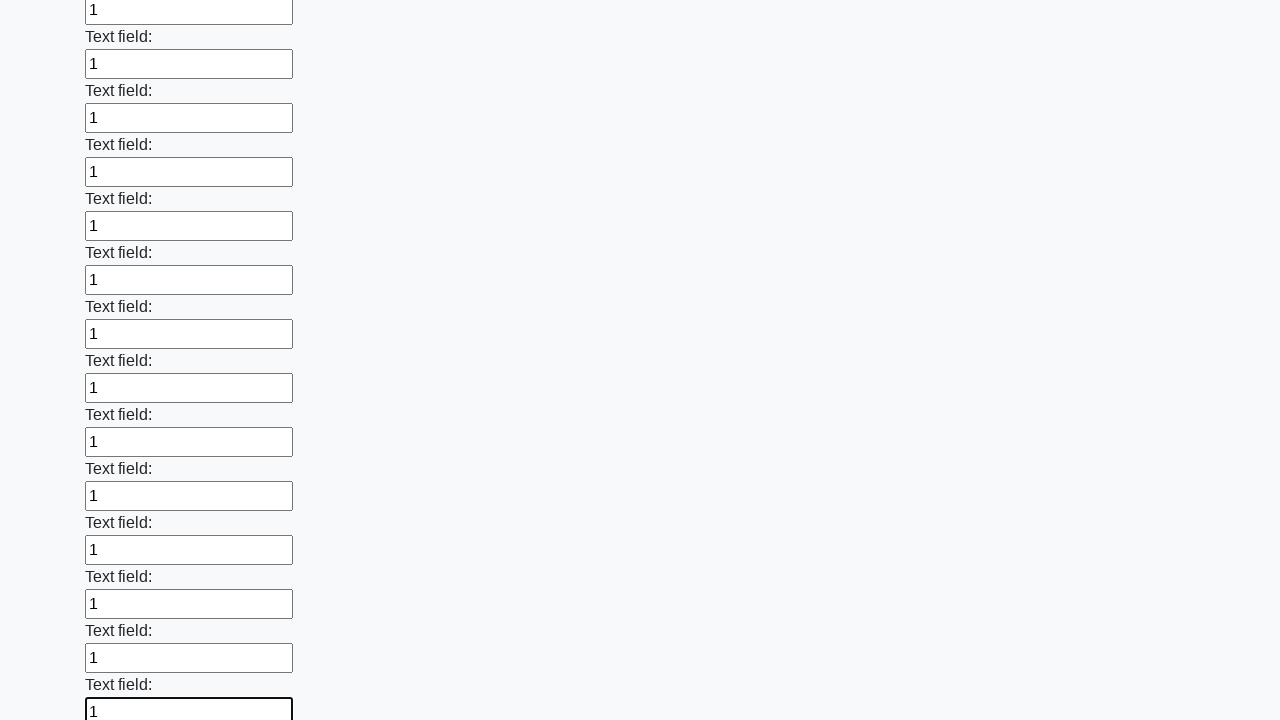

Filled an input field with value '1' on input >> nth=78
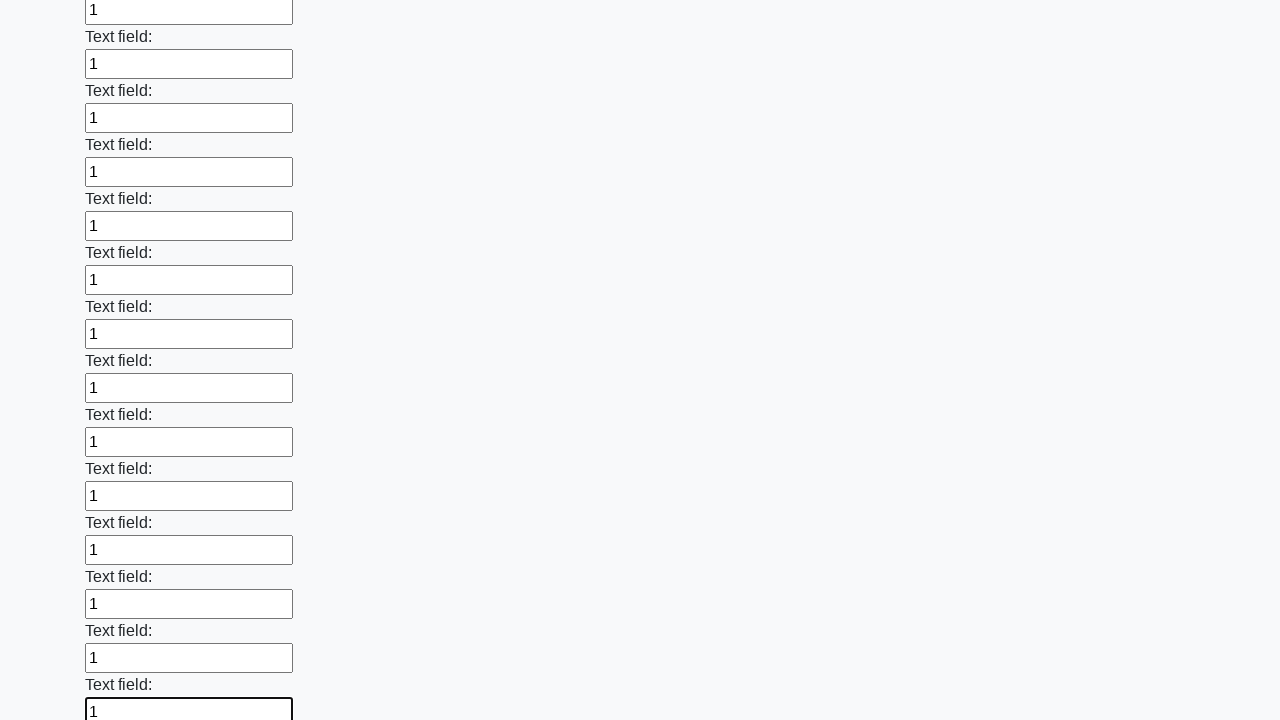

Filled an input field with value '1' on input >> nth=79
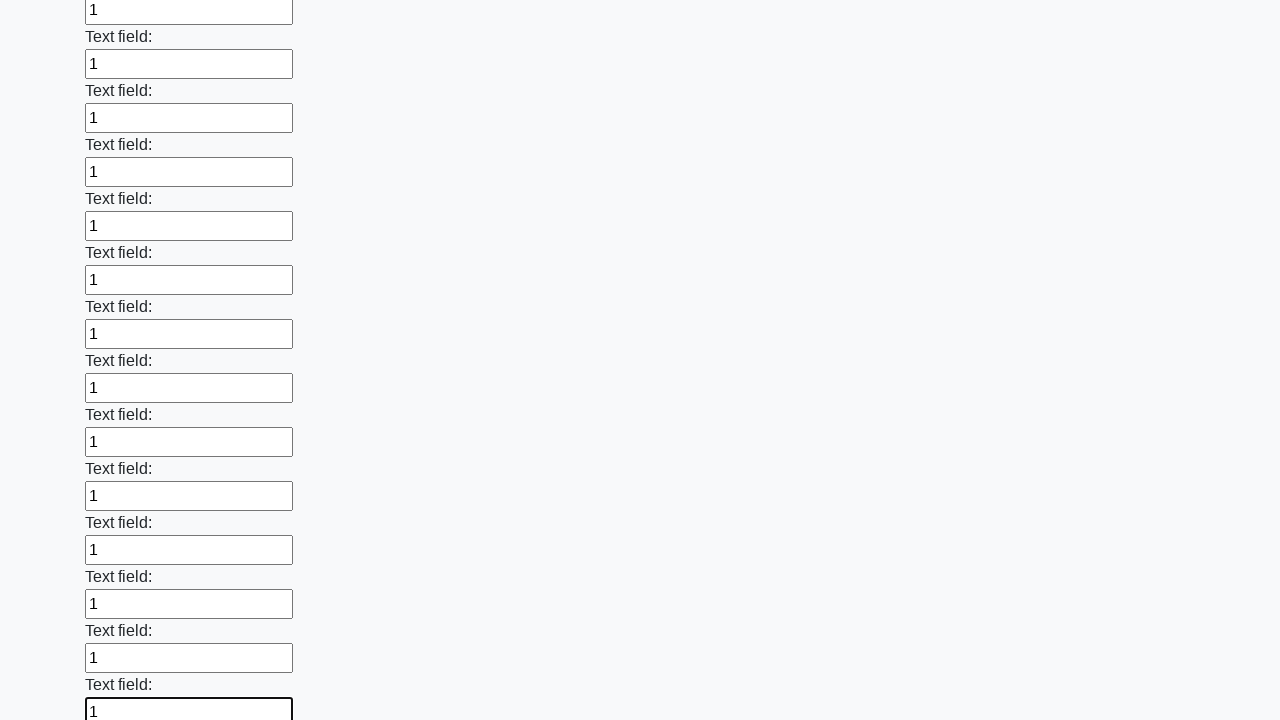

Filled an input field with value '1' on input >> nth=80
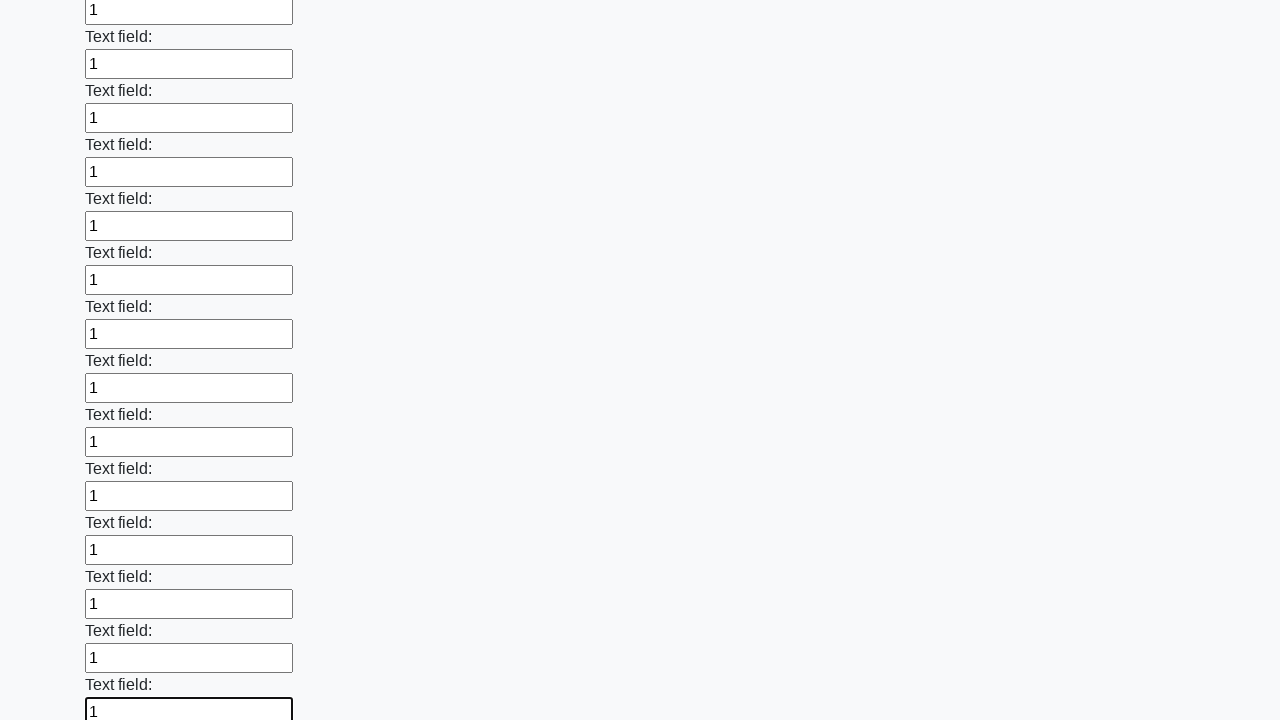

Filled an input field with value '1' on input >> nth=81
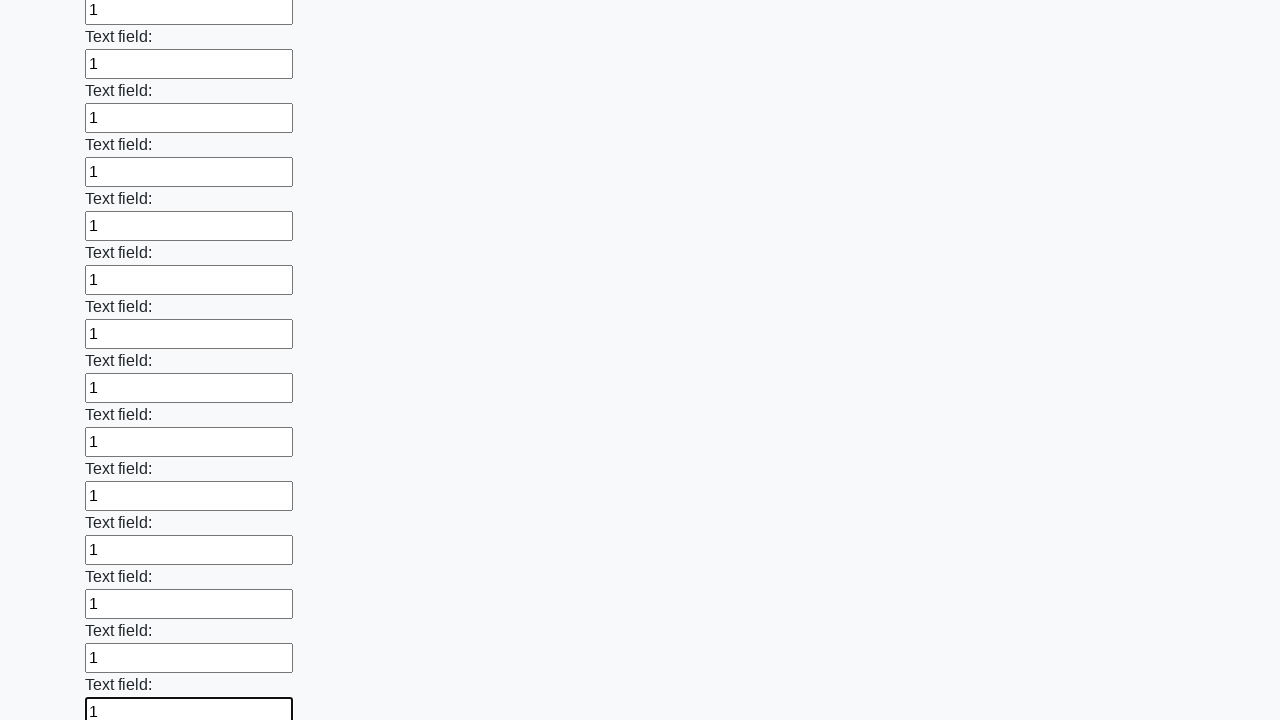

Filled an input field with value '1' on input >> nth=82
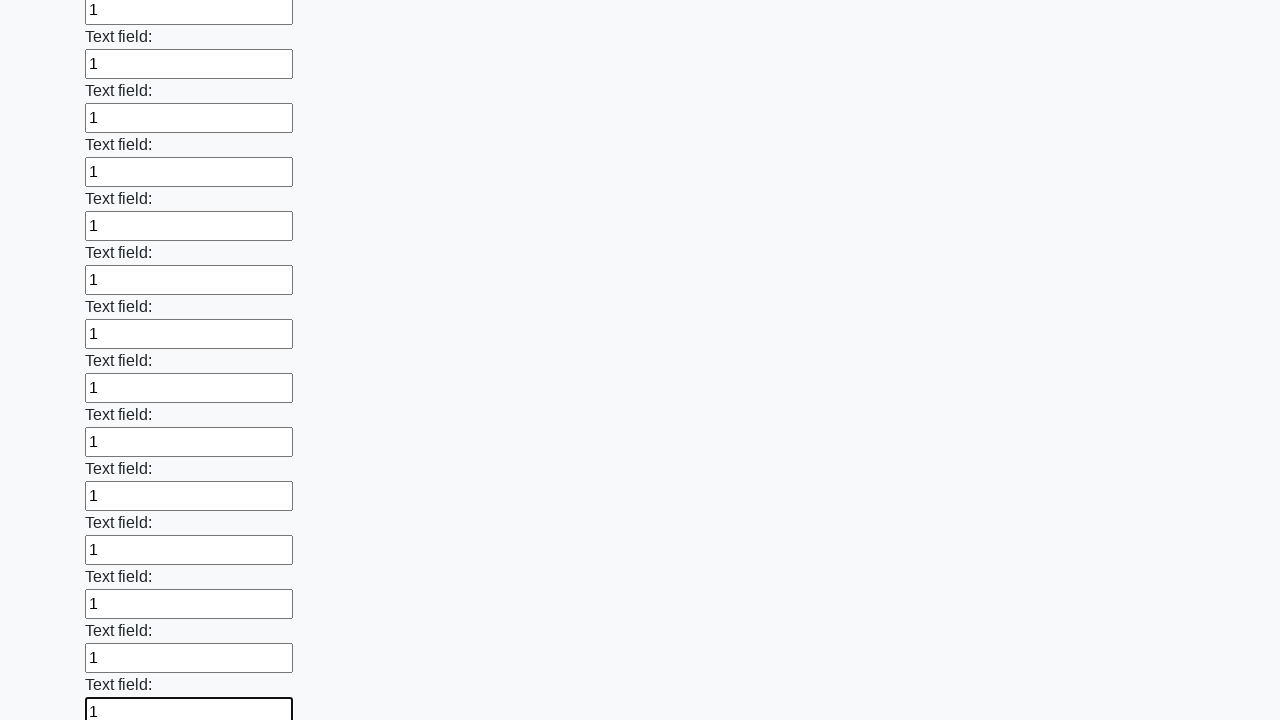

Filled an input field with value '1' on input >> nth=83
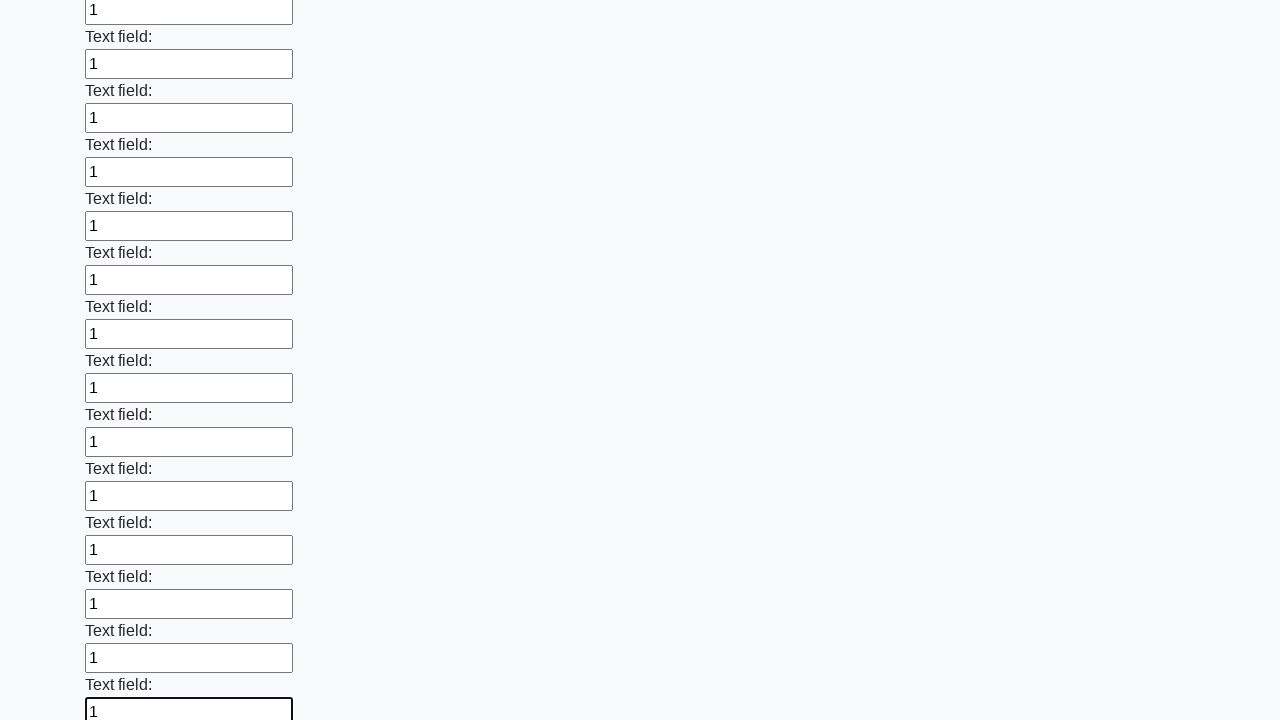

Filled an input field with value '1' on input >> nth=84
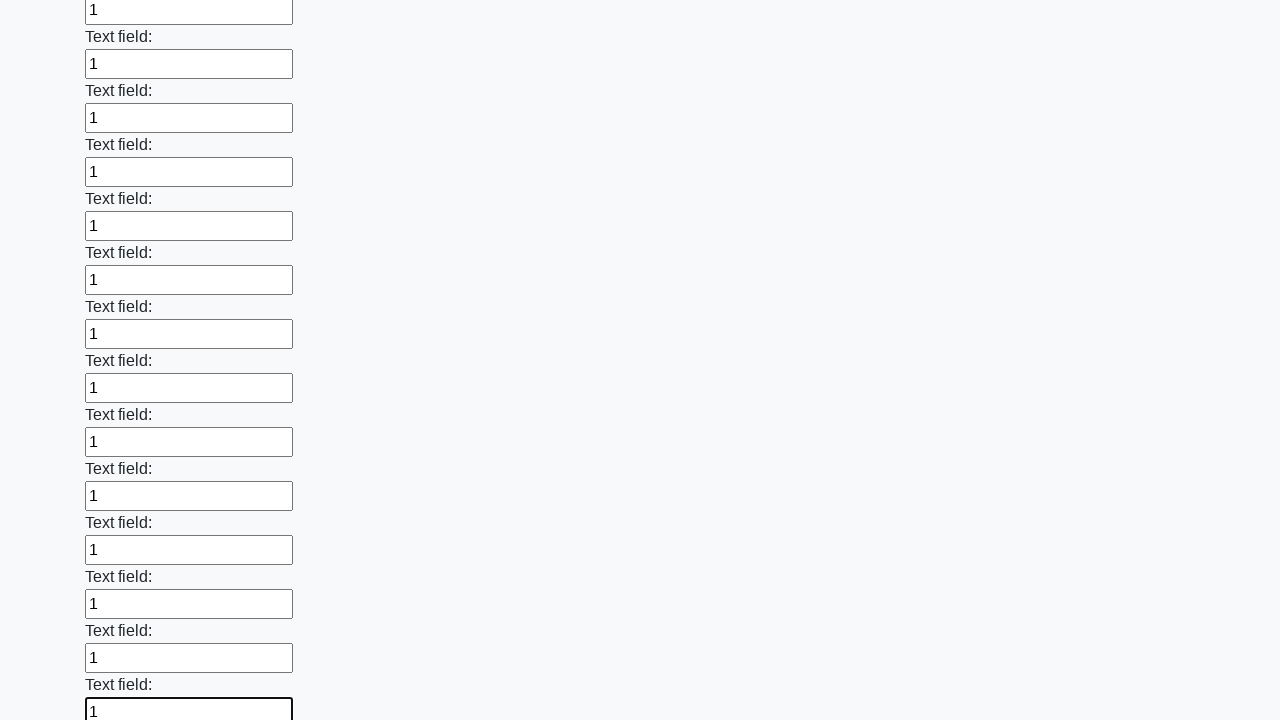

Filled an input field with value '1' on input >> nth=85
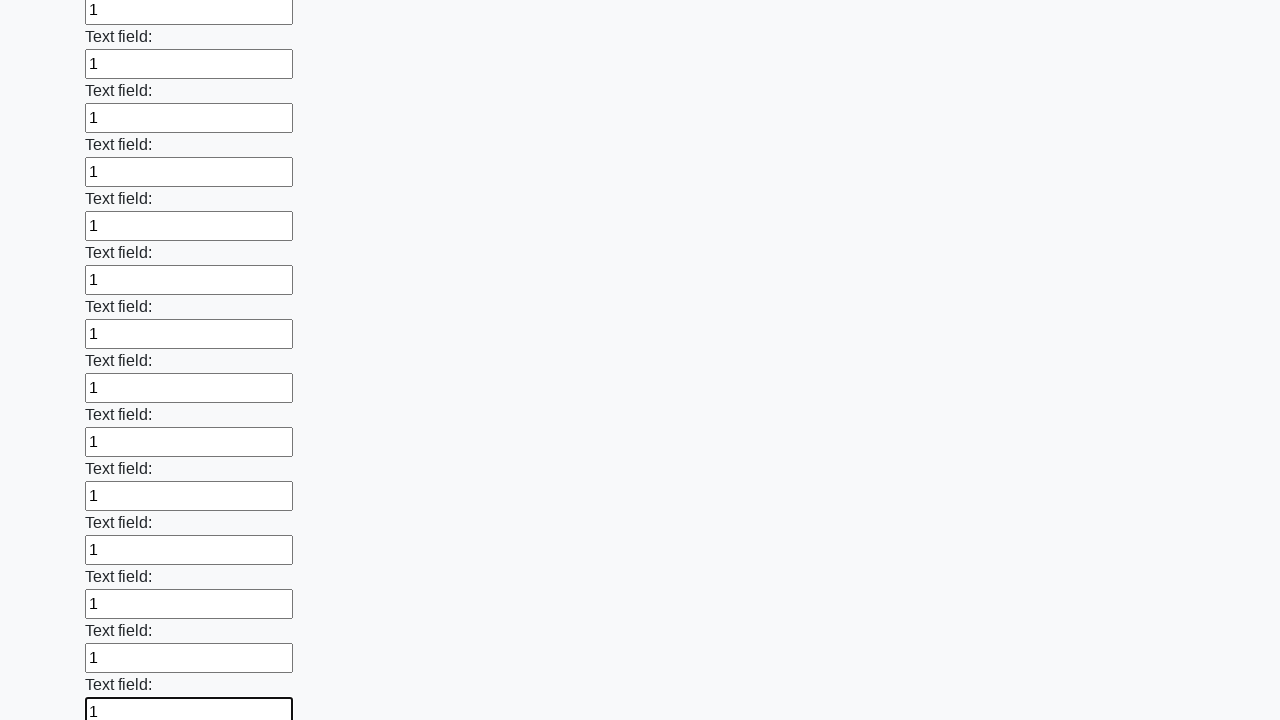

Filled an input field with value '1' on input >> nth=86
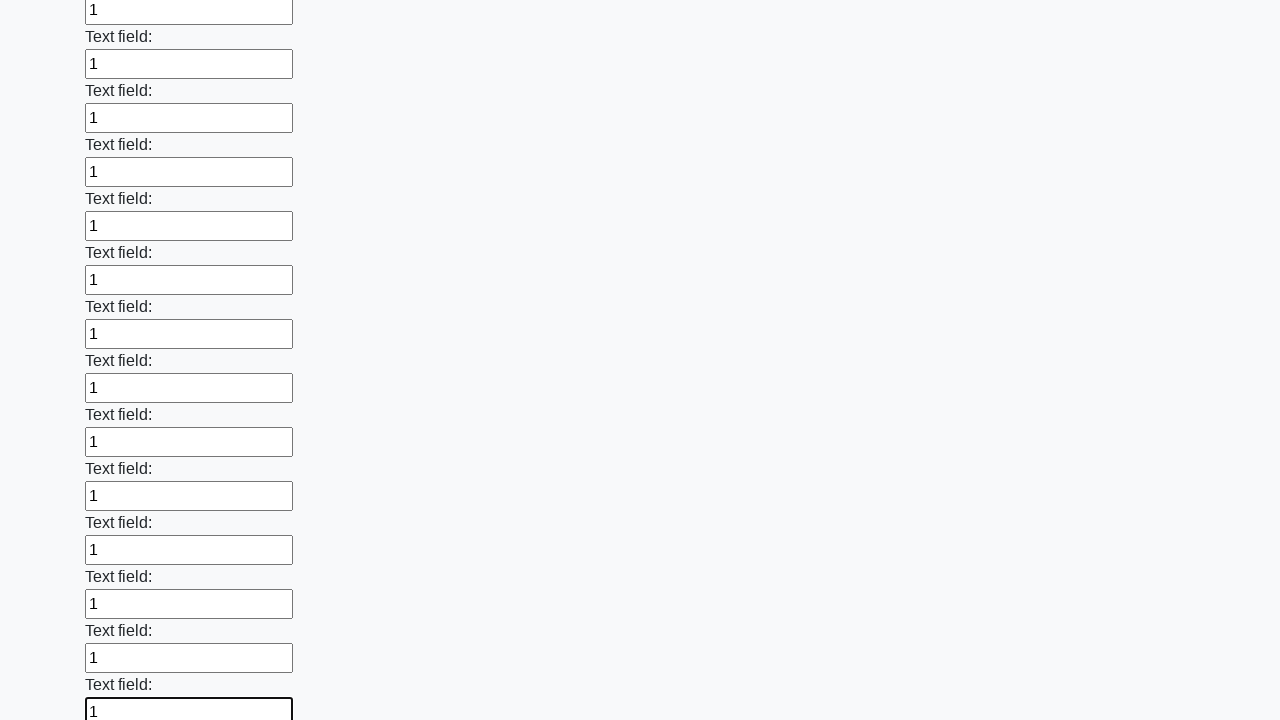

Filled an input field with value '1' on input >> nth=87
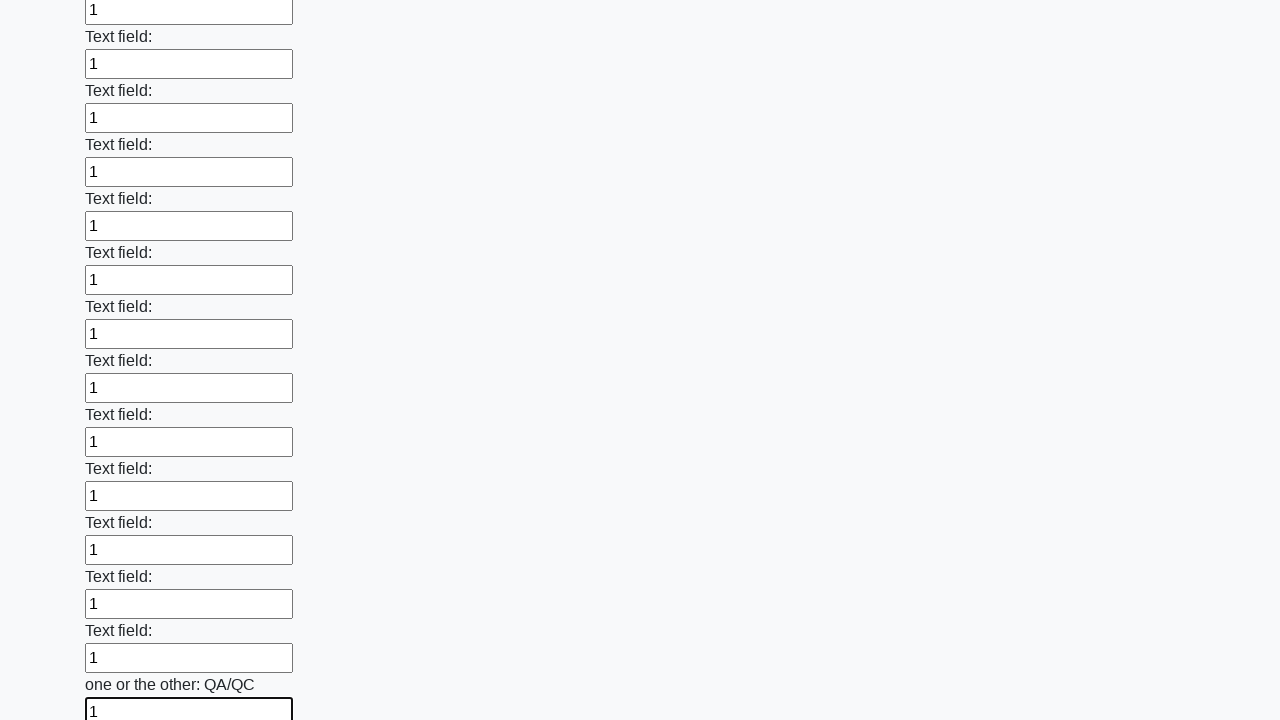

Filled an input field with value '1' on input >> nth=88
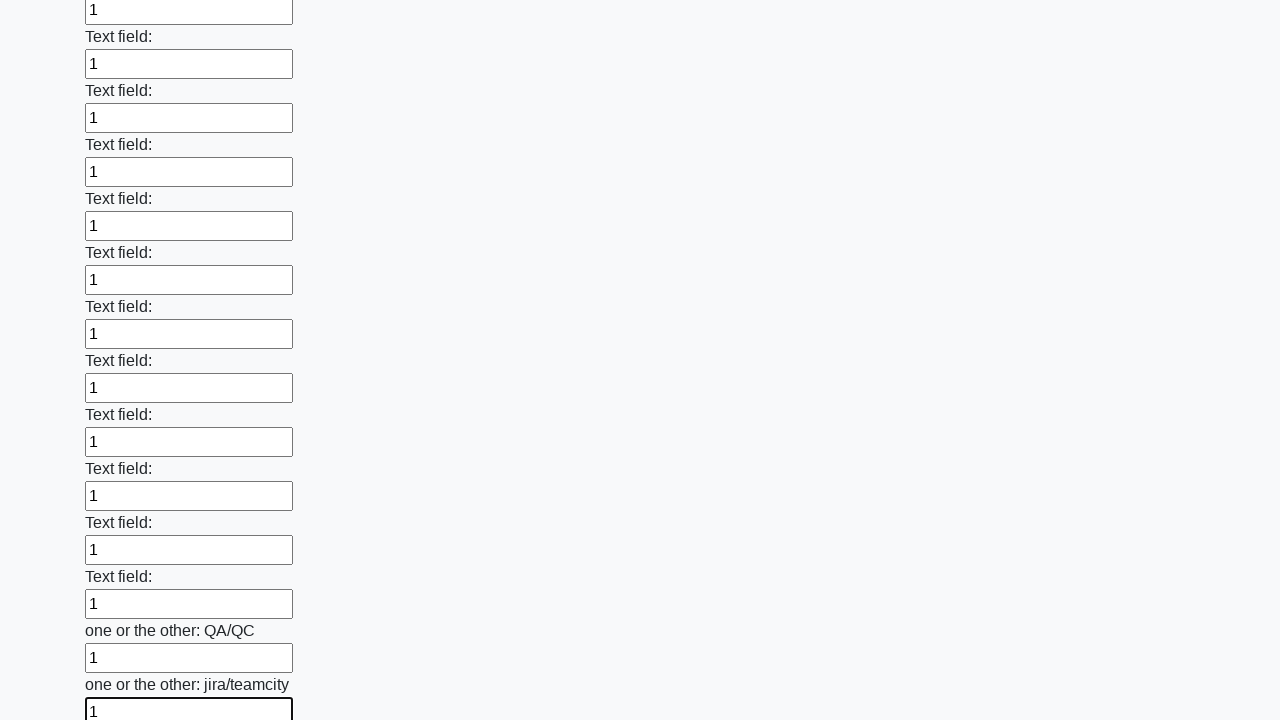

Filled an input field with value '1' on input >> nth=89
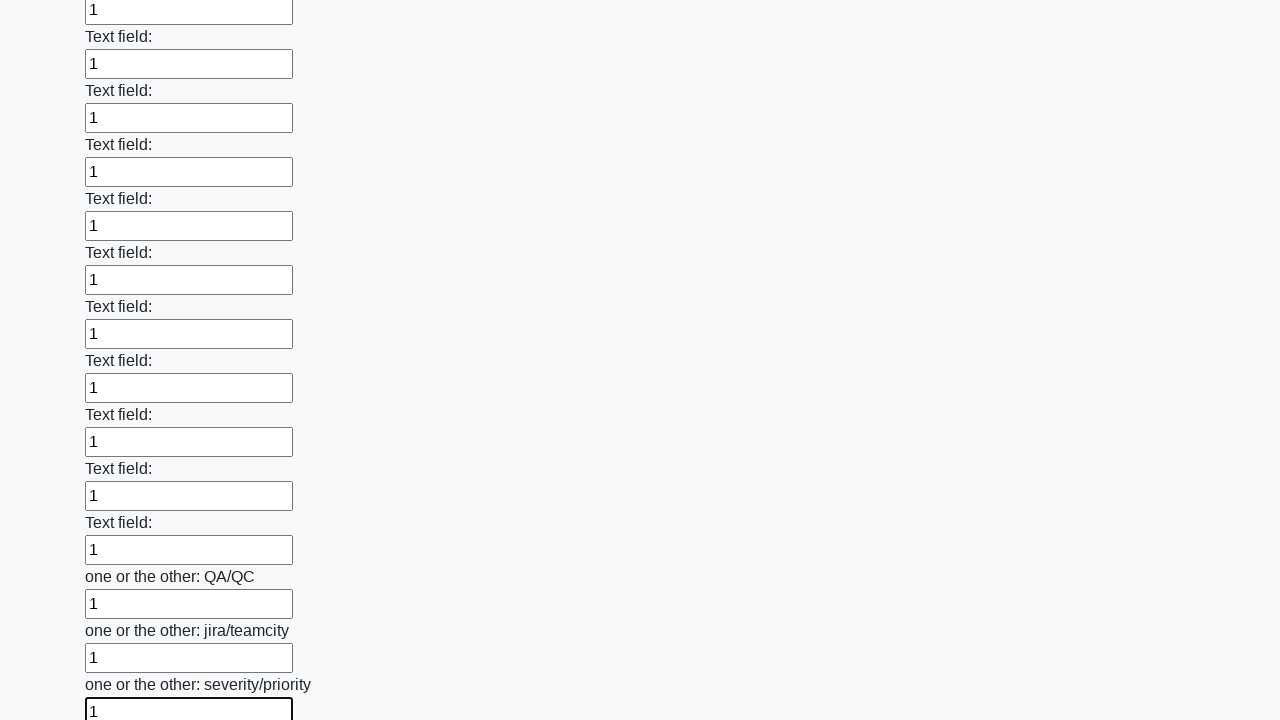

Filled an input field with value '1' on input >> nth=90
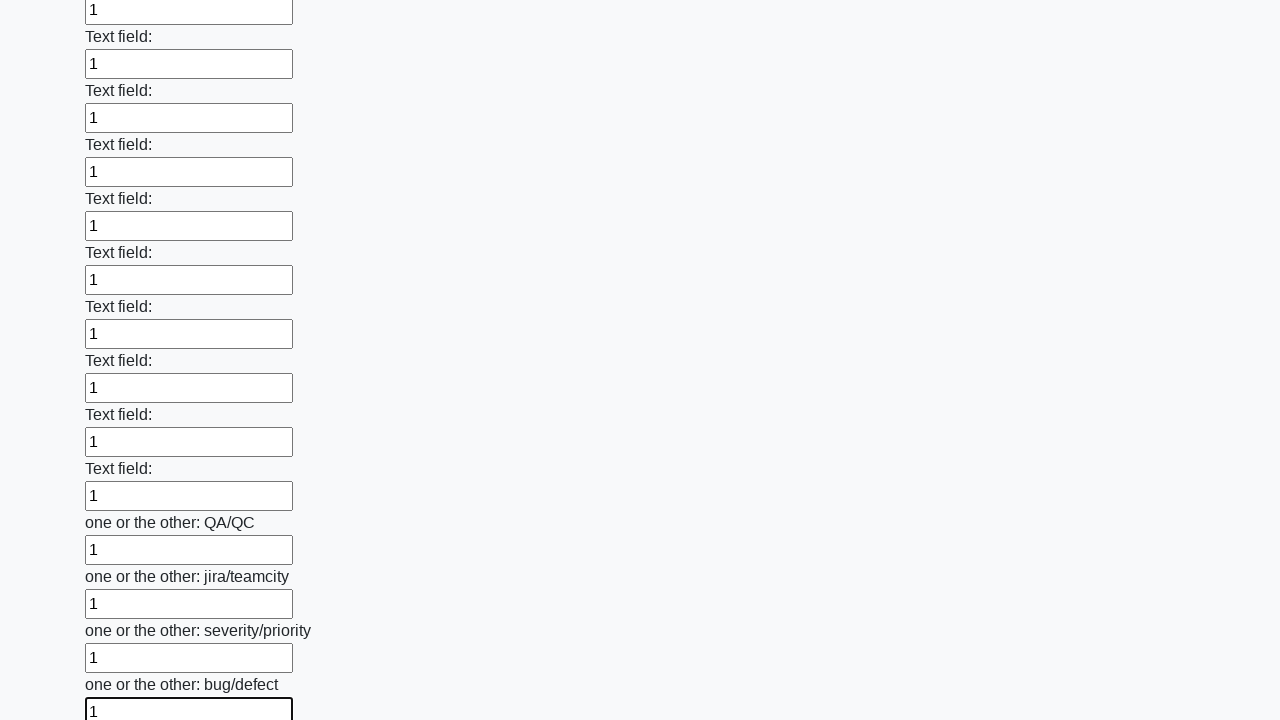

Filled an input field with value '1' on input >> nth=91
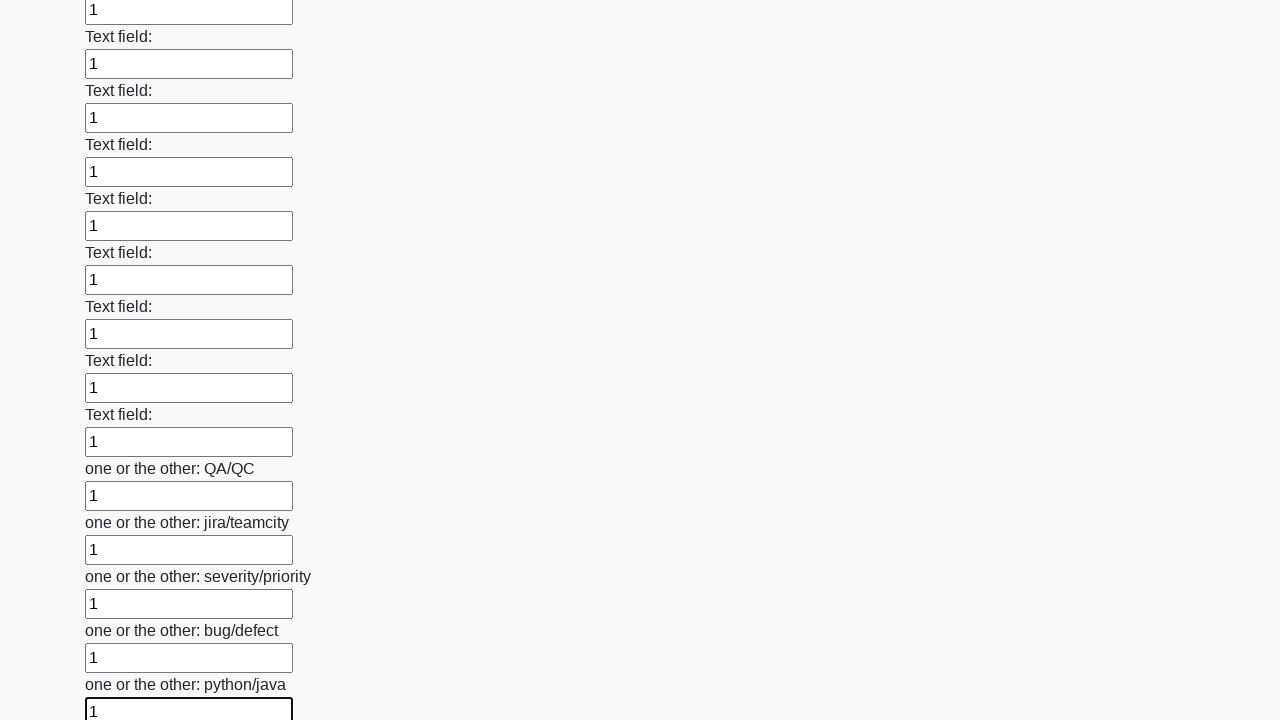

Filled an input field with value '1' on input >> nth=92
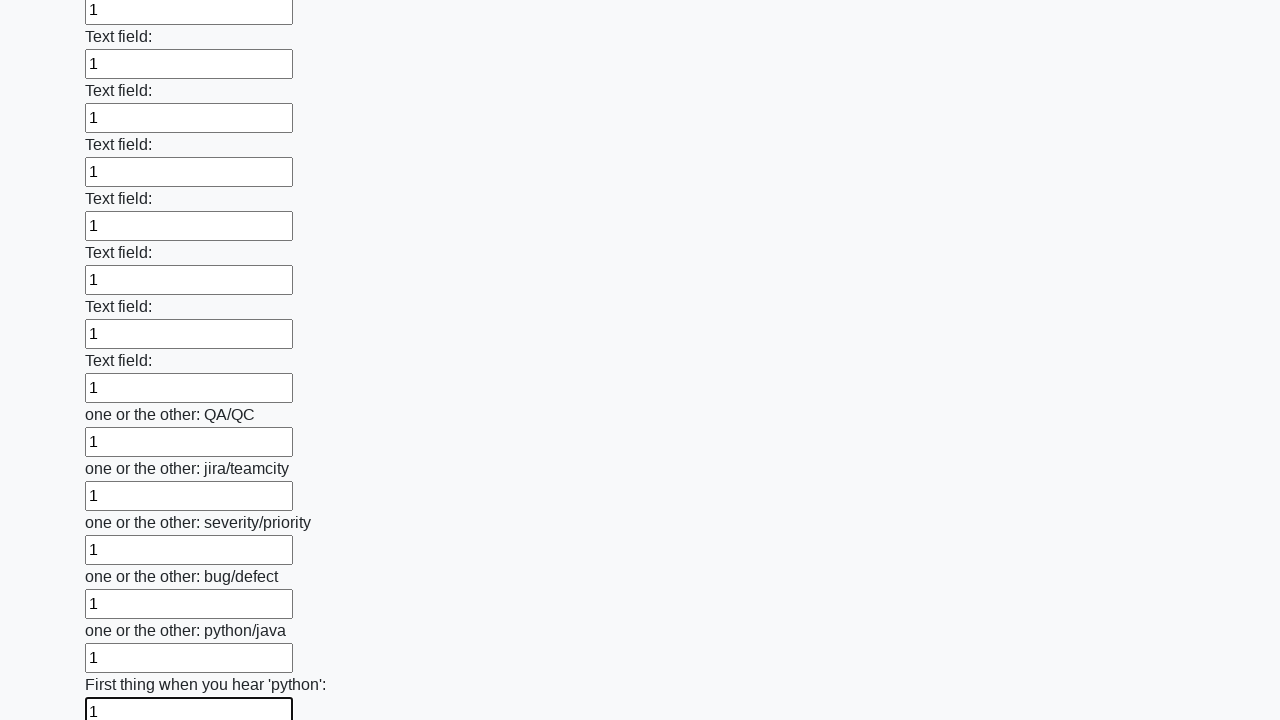

Filled an input field with value '1' on input >> nth=93
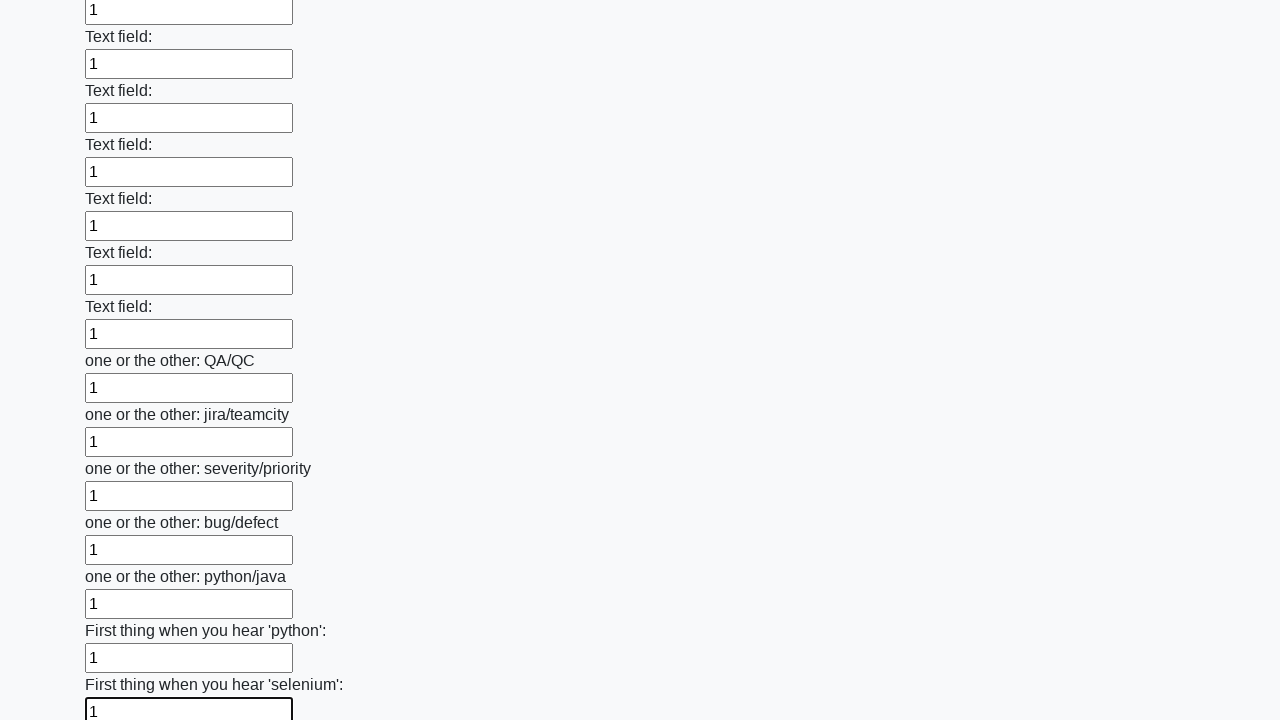

Filled an input field with value '1' on input >> nth=94
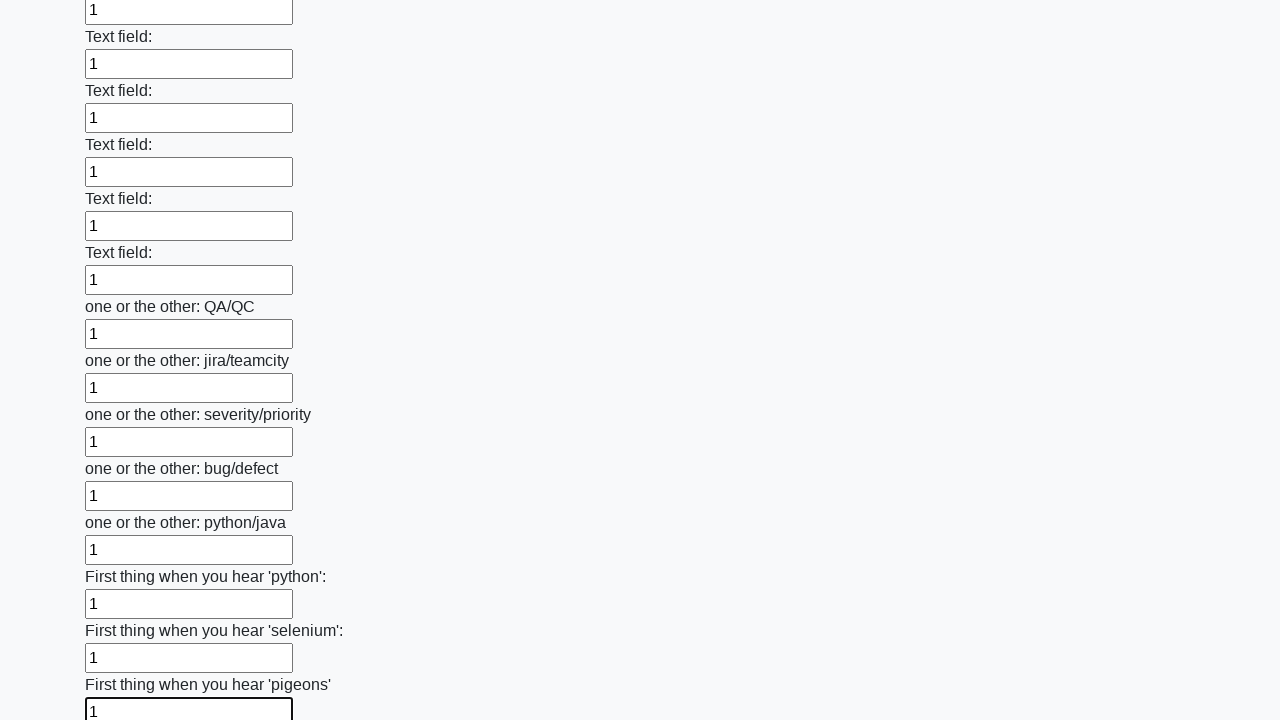

Filled an input field with value '1' on input >> nth=95
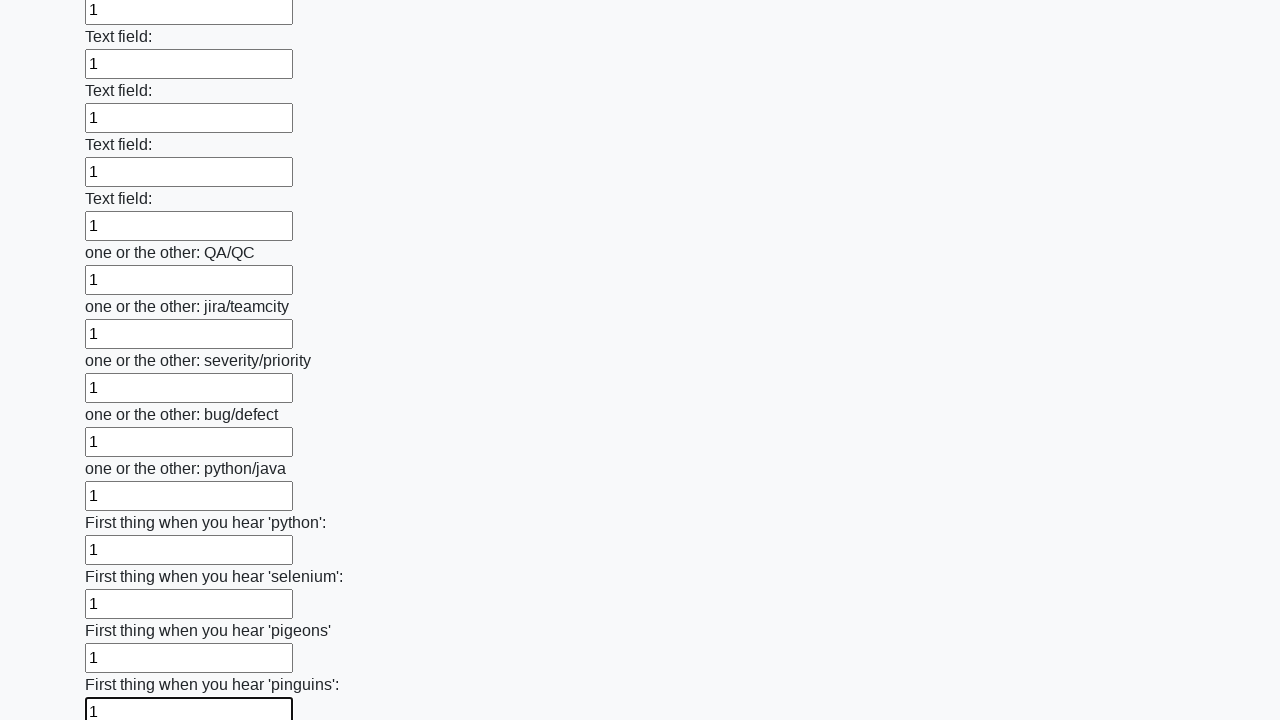

Filled an input field with value '1' on input >> nth=96
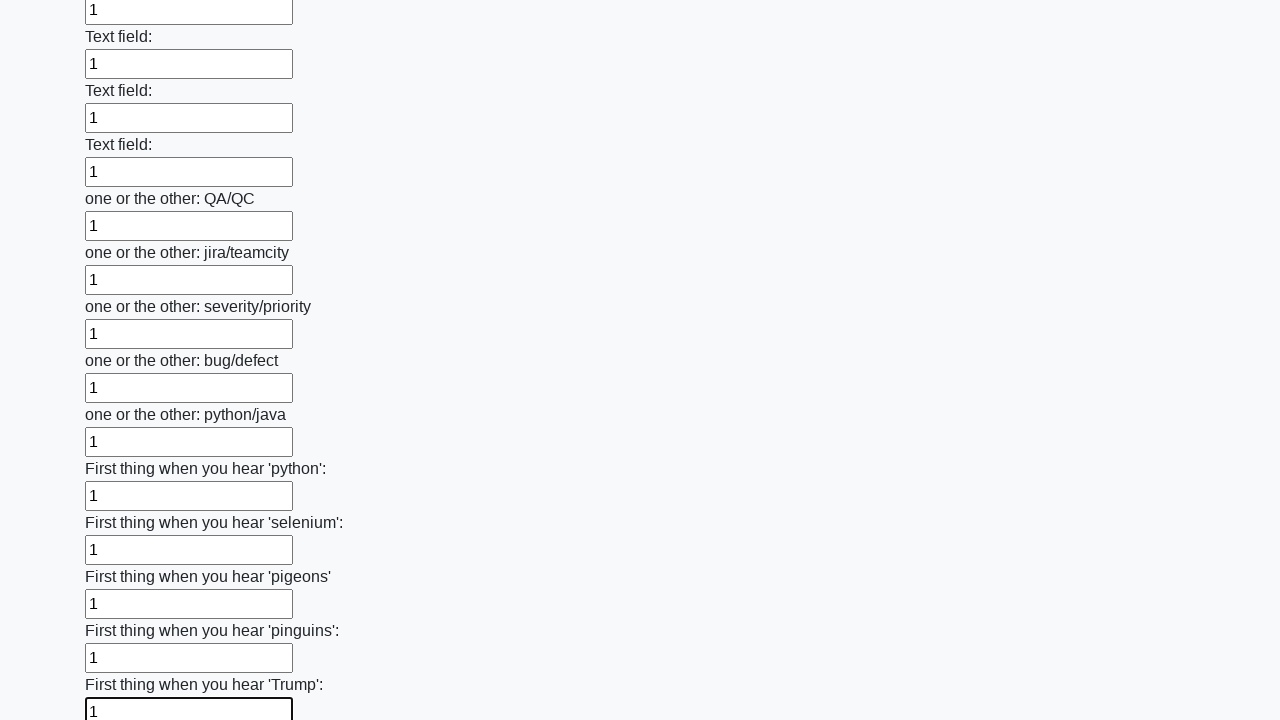

Filled an input field with value '1' on input >> nth=97
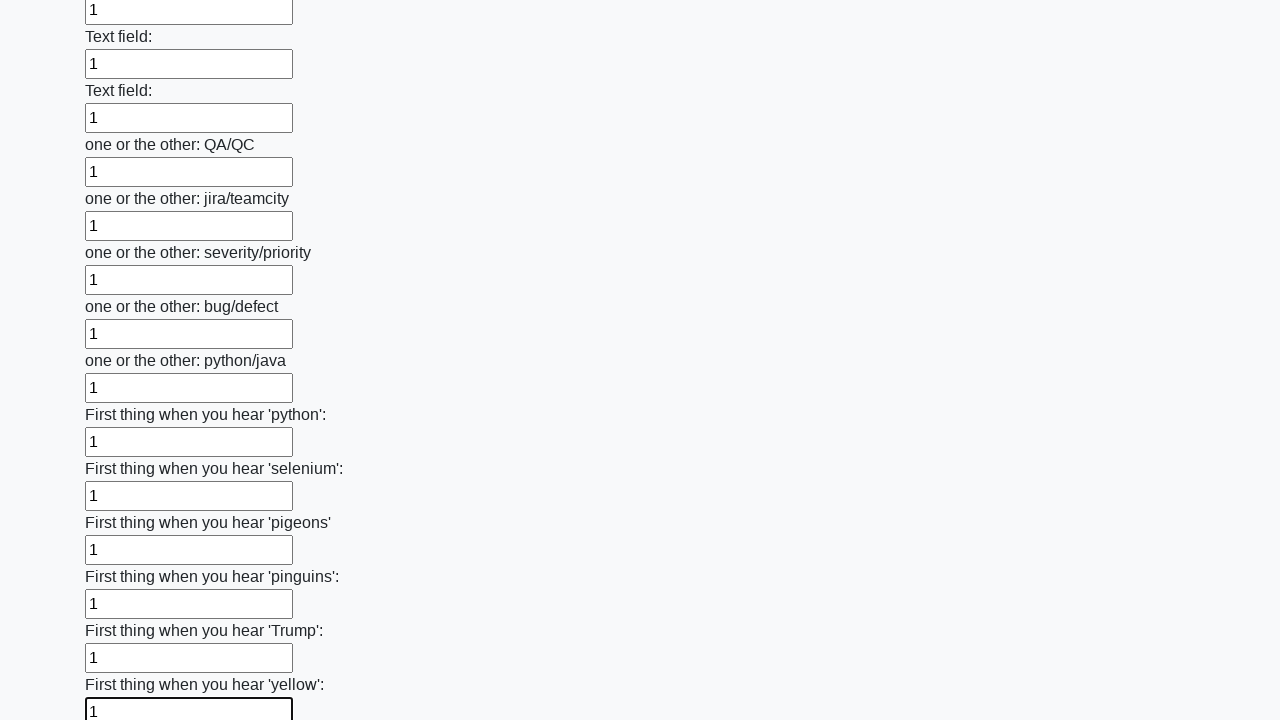

Filled an input field with value '1' on input >> nth=98
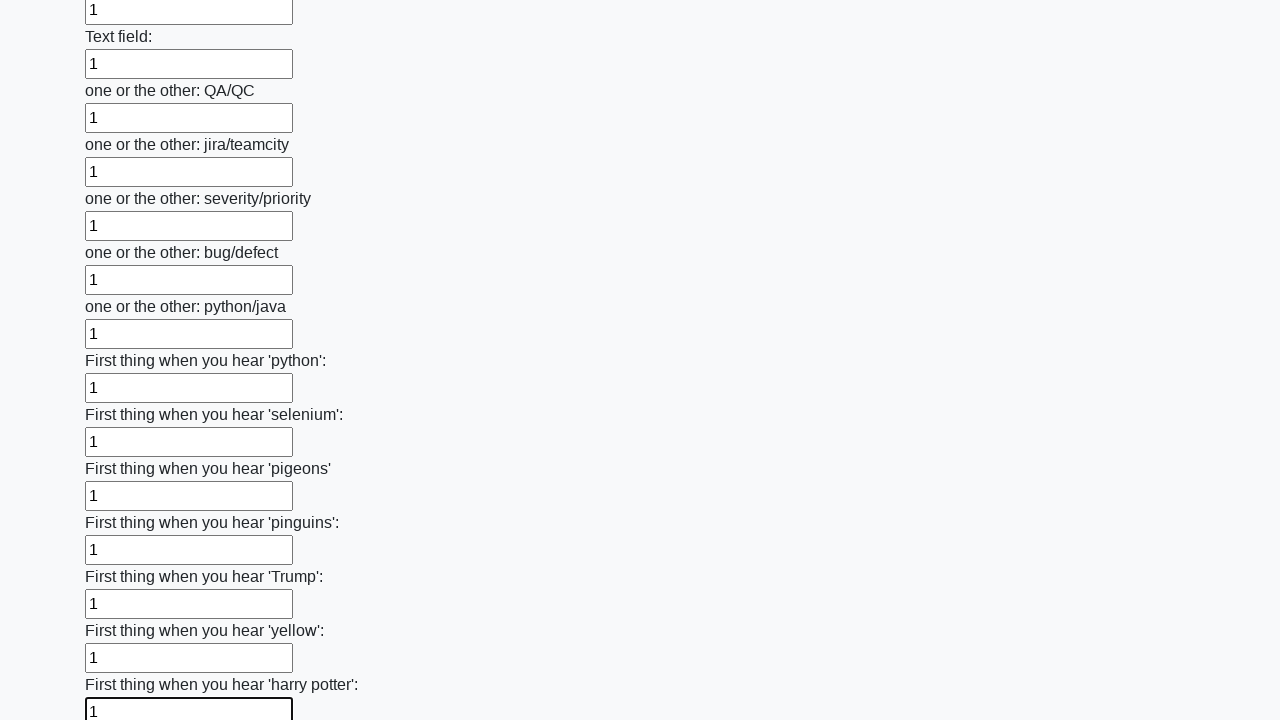

Filled an input field with value '1' on input >> nth=99
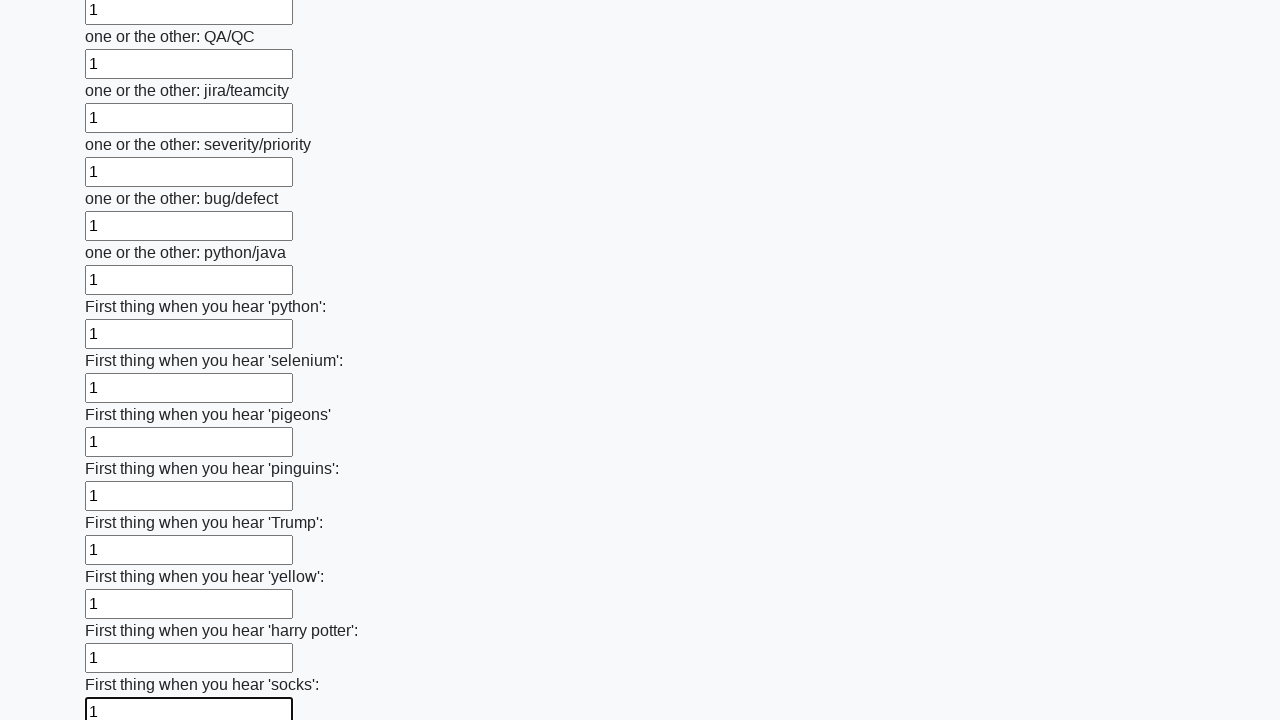

Clicked the submit button to submit the form at (123, 611) on button.btn
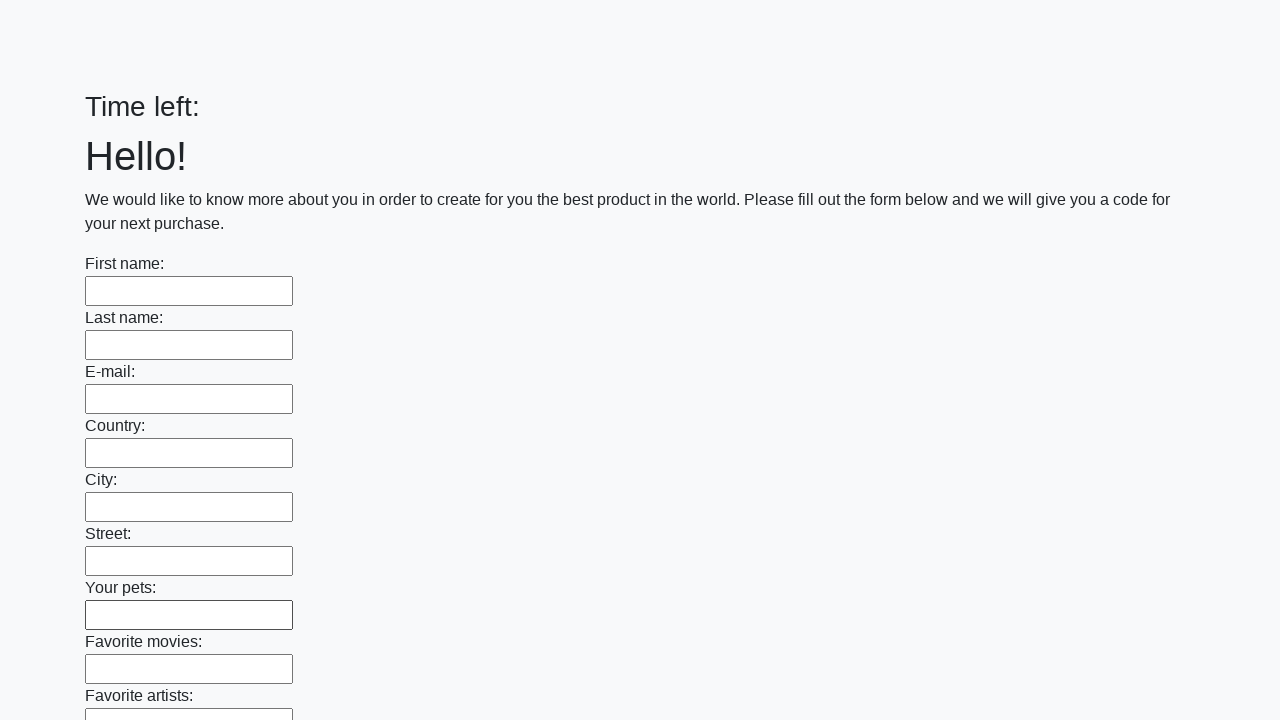

Form submission completed and page finished loading
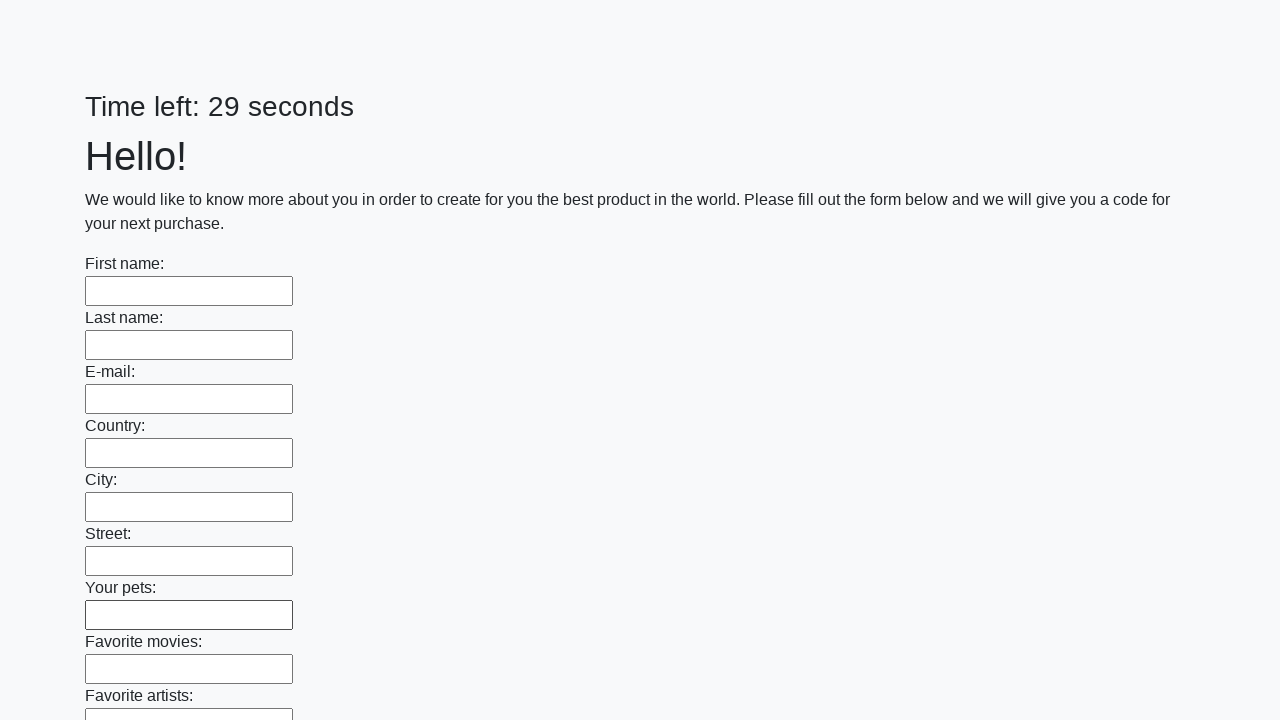

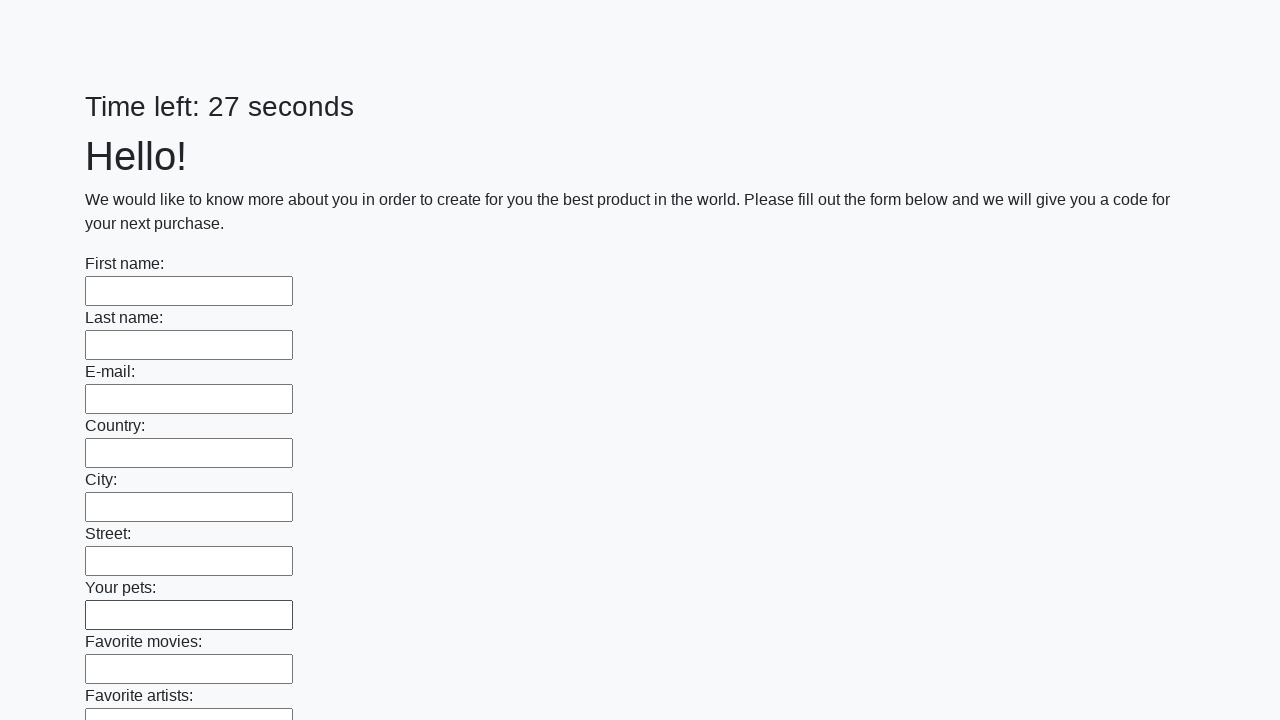